Tests filling out a large form by entering the same text into all input fields and then clicking the submit button

Starting URL: http://suninjuly.github.io/huge_form.html

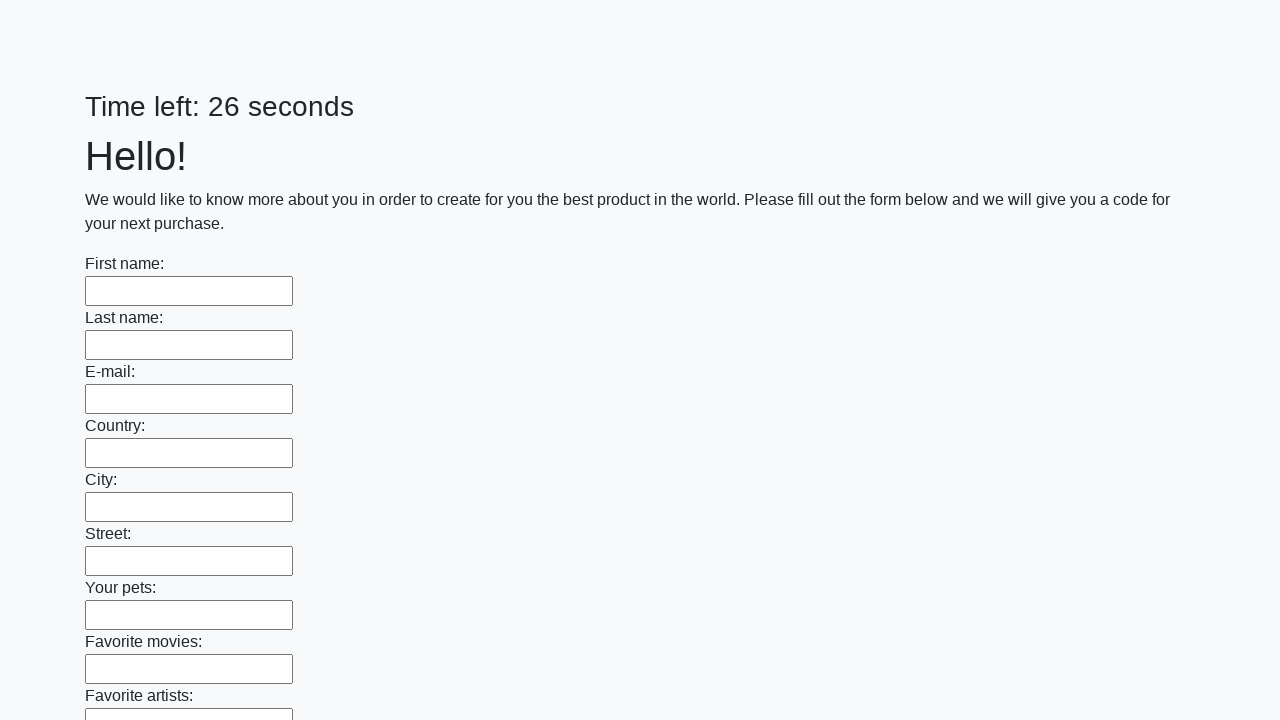

Located all input fields on the huge form
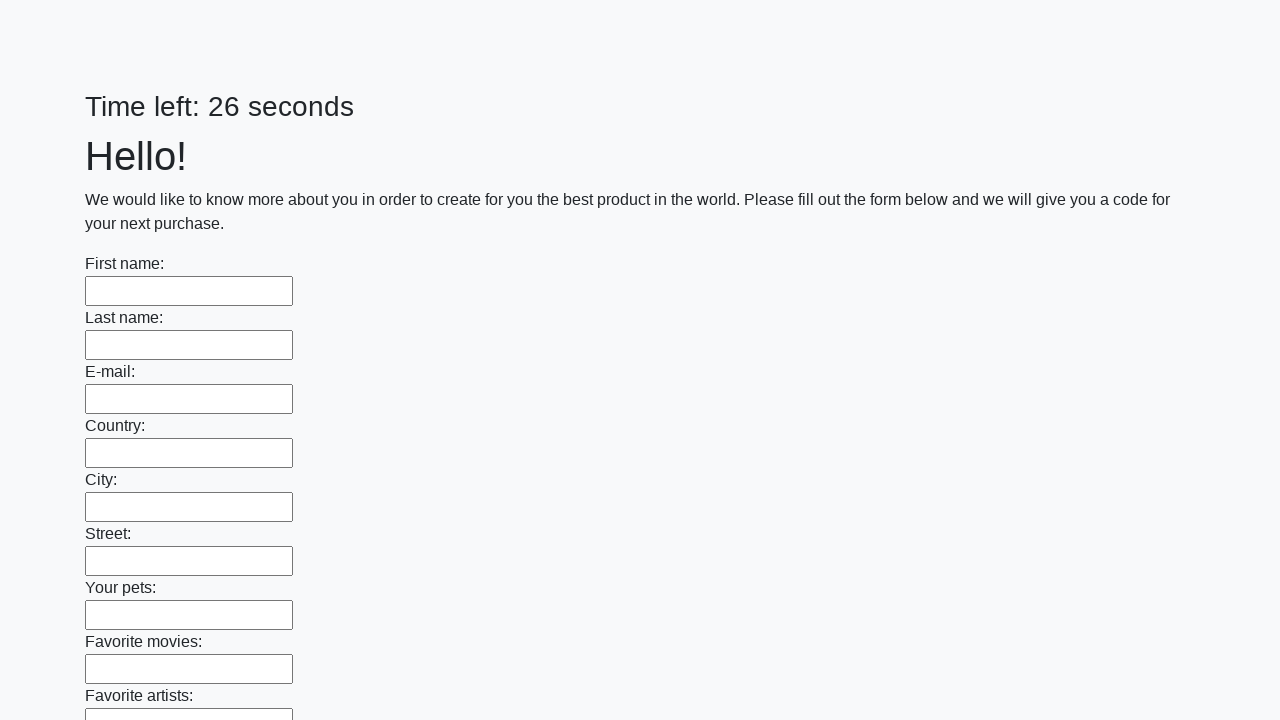

Filled input field with 'Мой ответ' on input >> nth=0
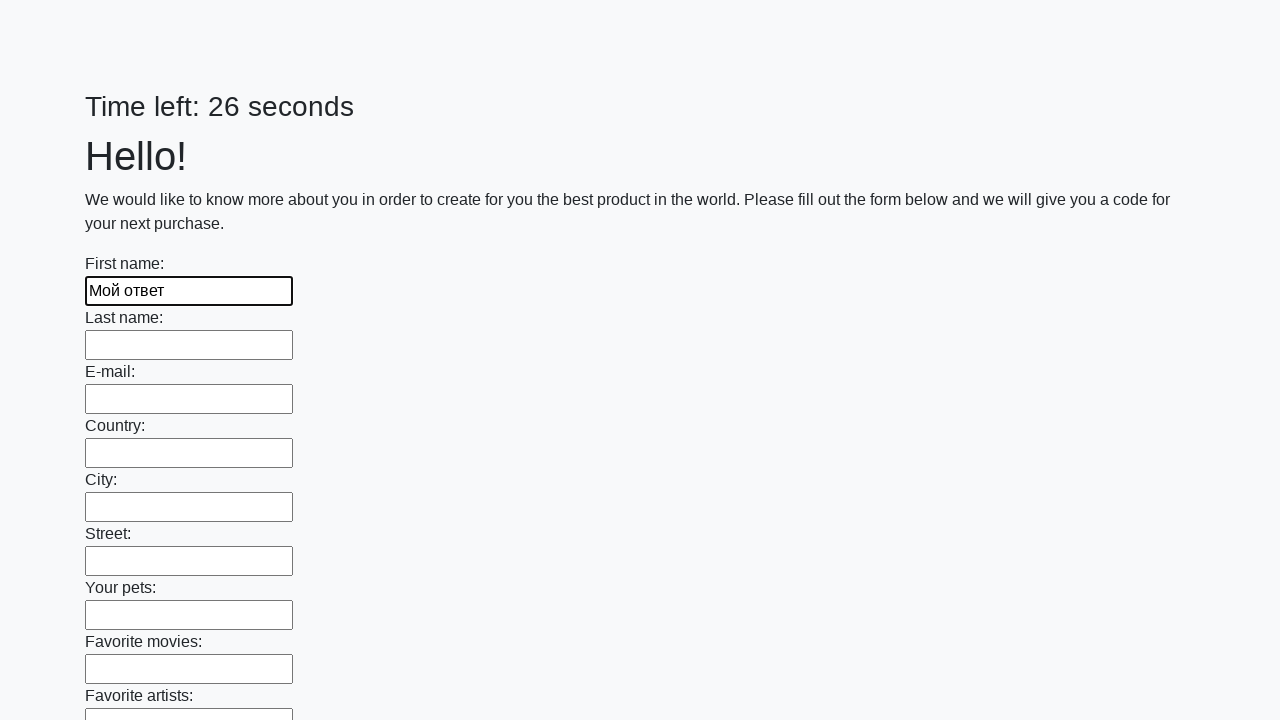

Filled input field with 'Мой ответ' on input >> nth=1
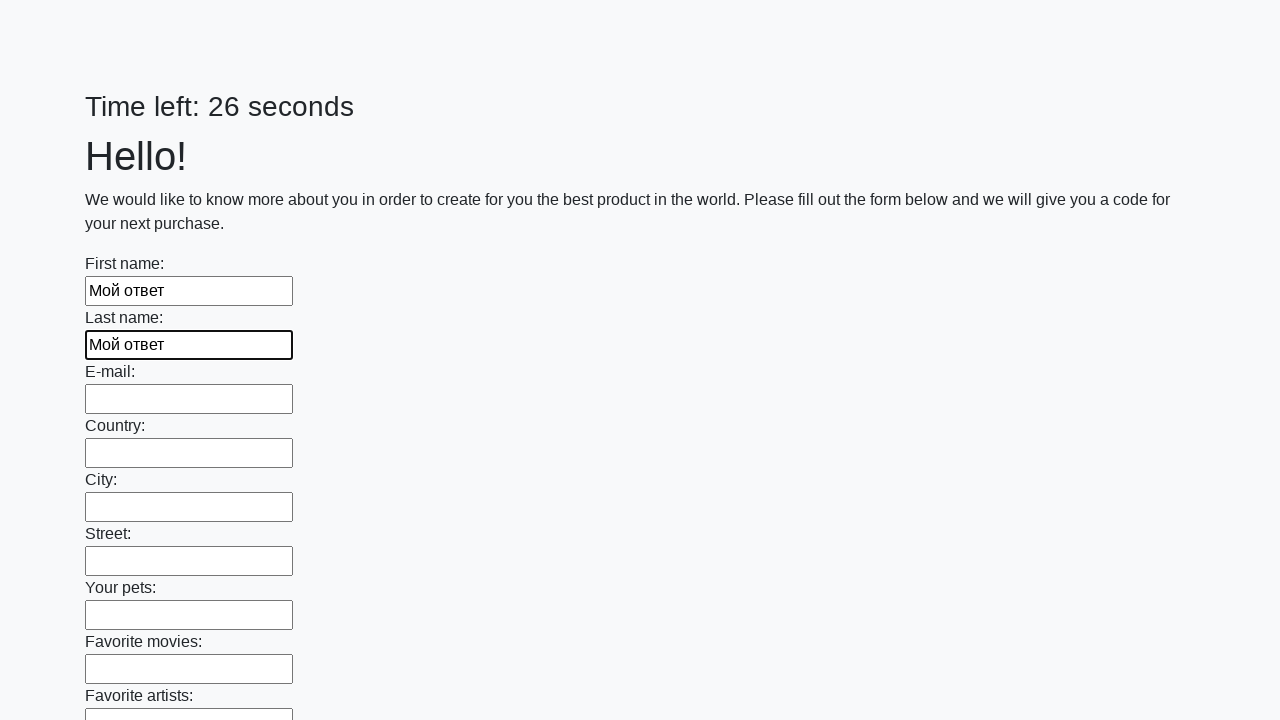

Filled input field with 'Мой ответ' on input >> nth=2
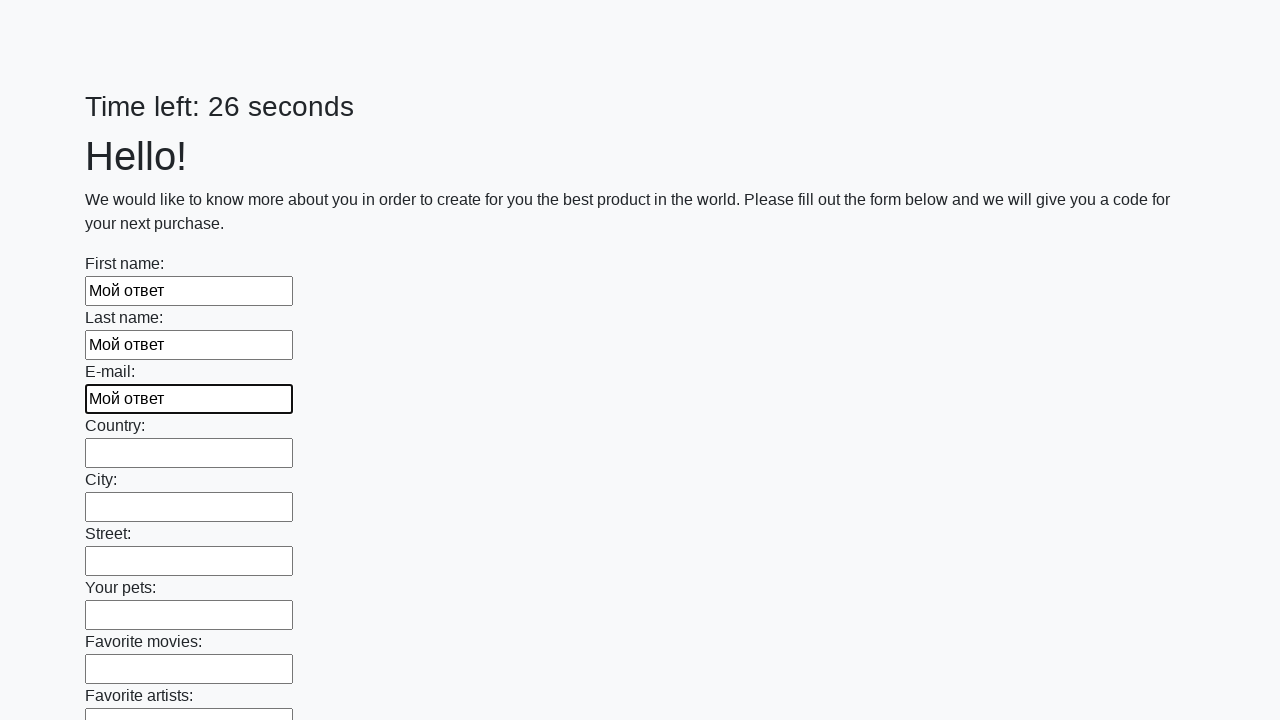

Filled input field with 'Мой ответ' on input >> nth=3
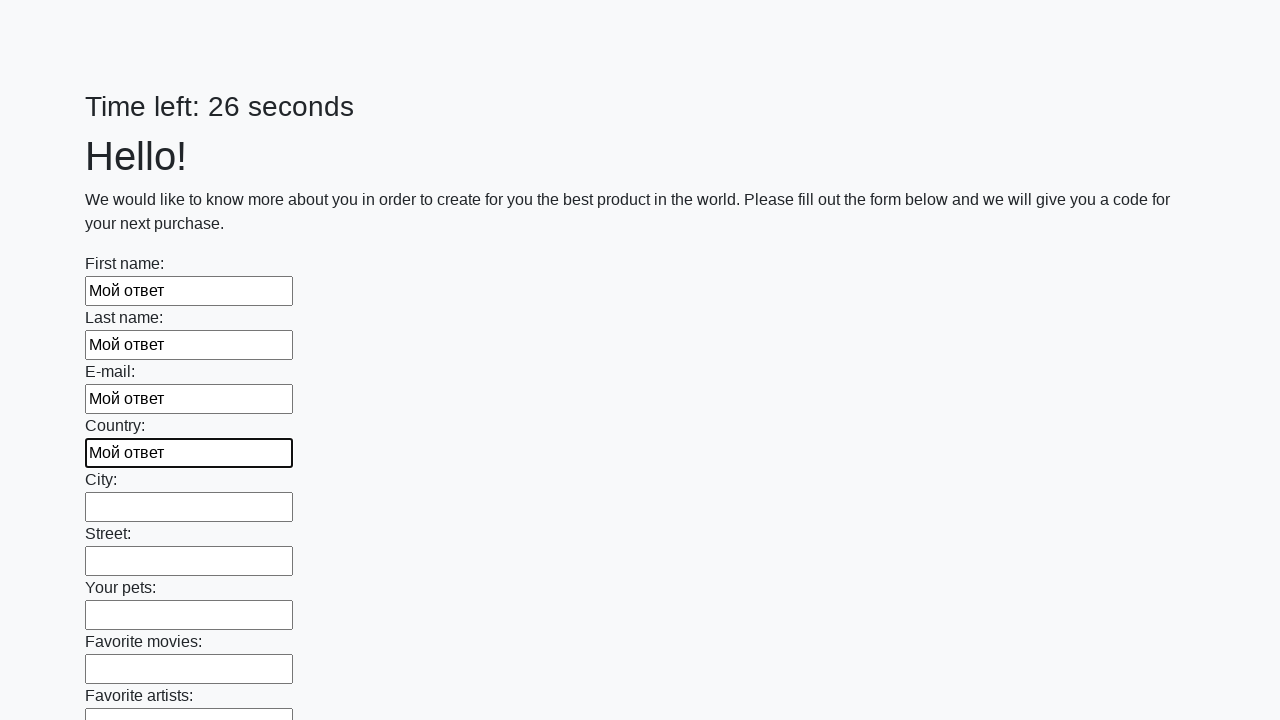

Filled input field with 'Мой ответ' on input >> nth=4
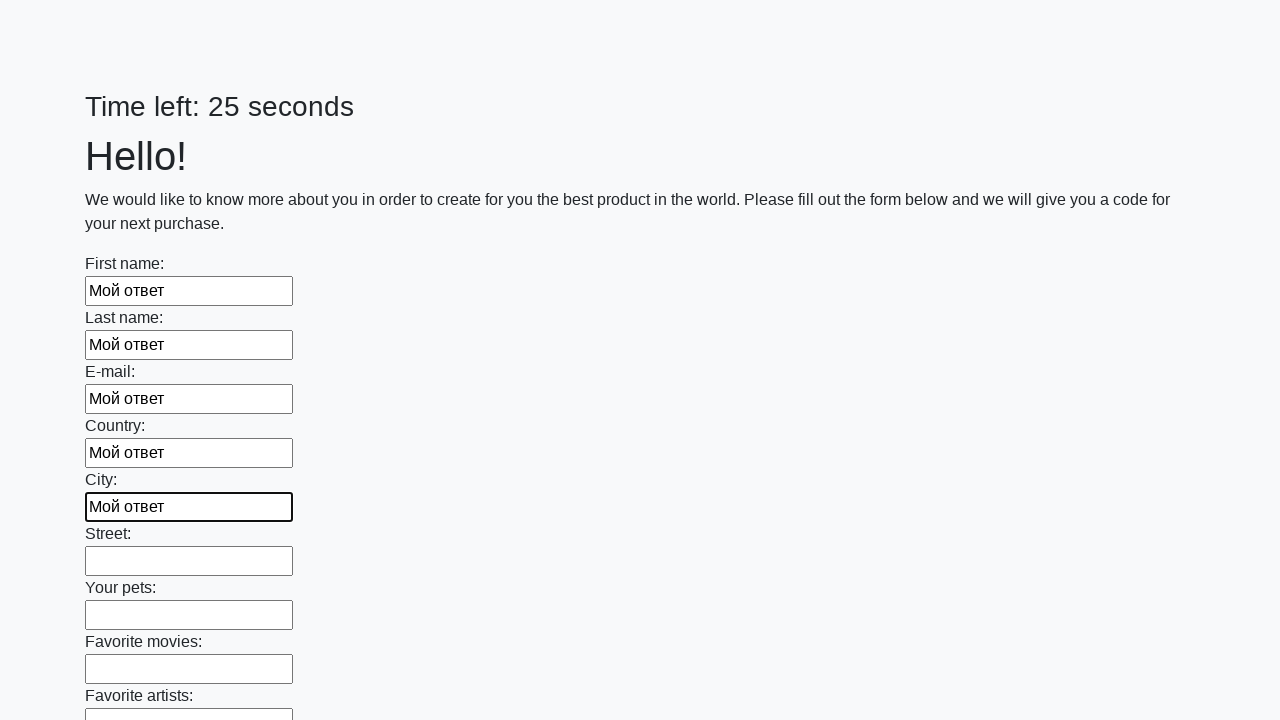

Filled input field with 'Мой ответ' on input >> nth=5
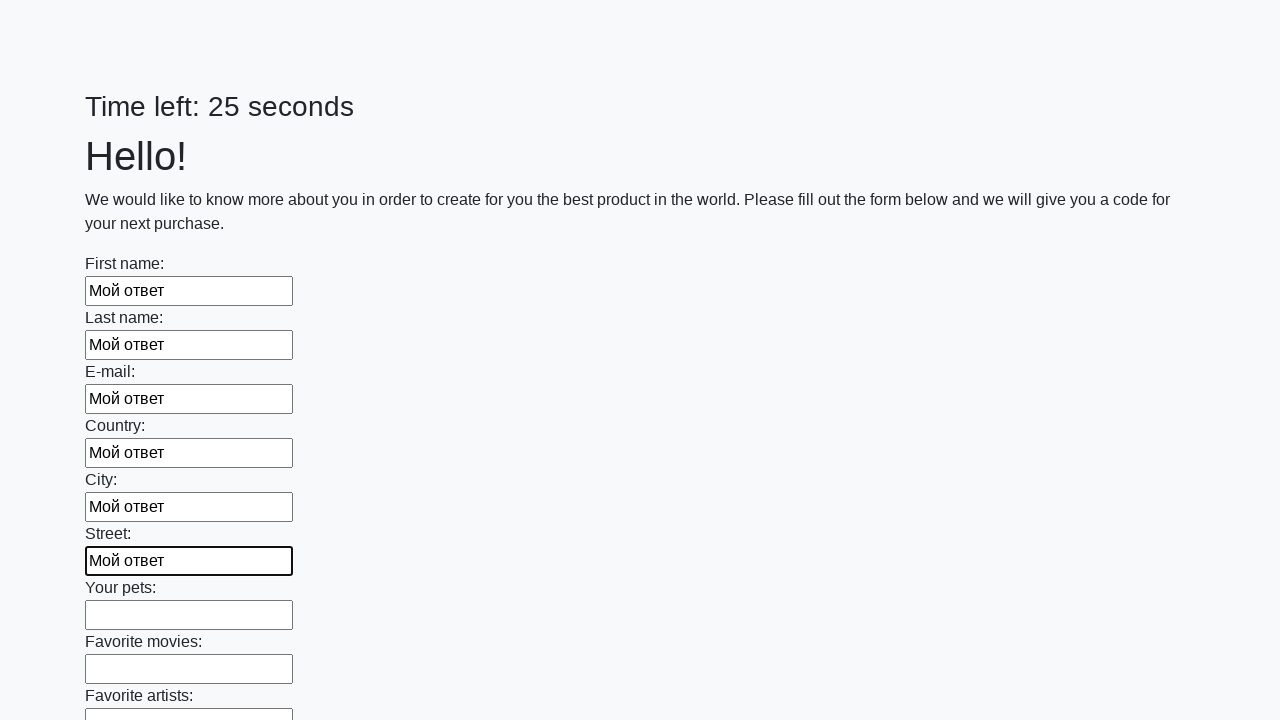

Filled input field with 'Мой ответ' on input >> nth=6
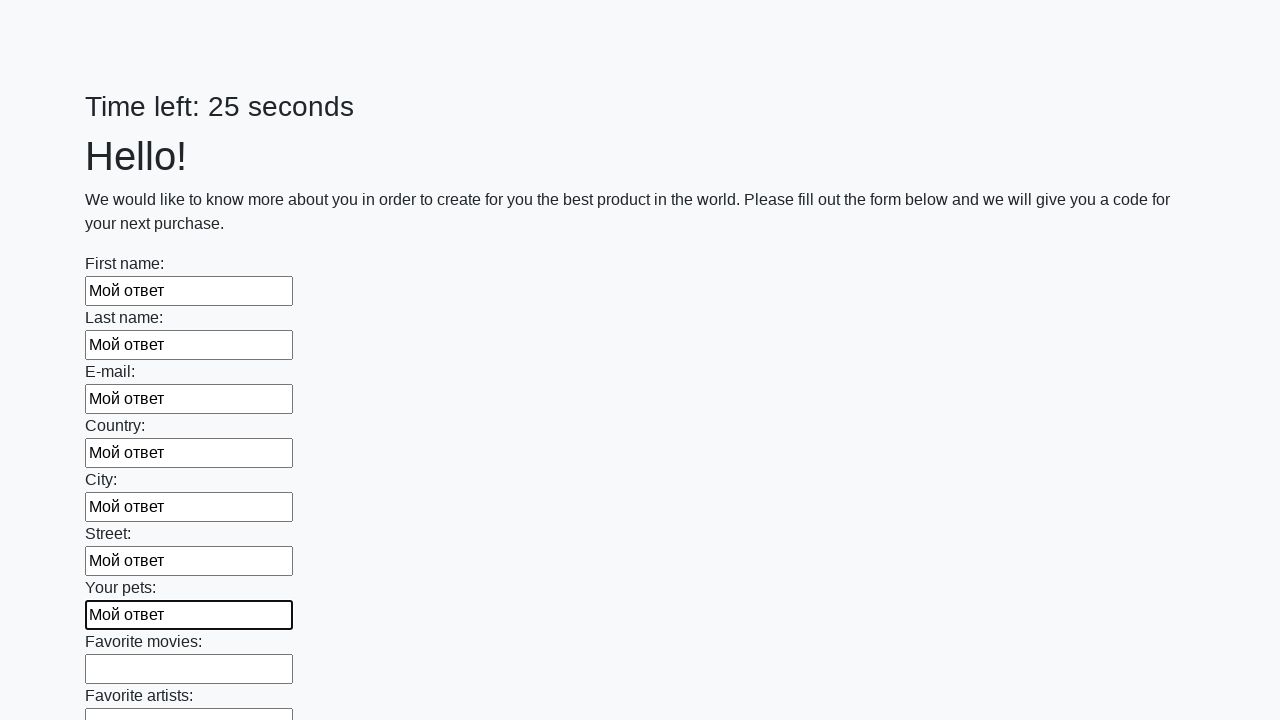

Filled input field with 'Мой ответ' on input >> nth=7
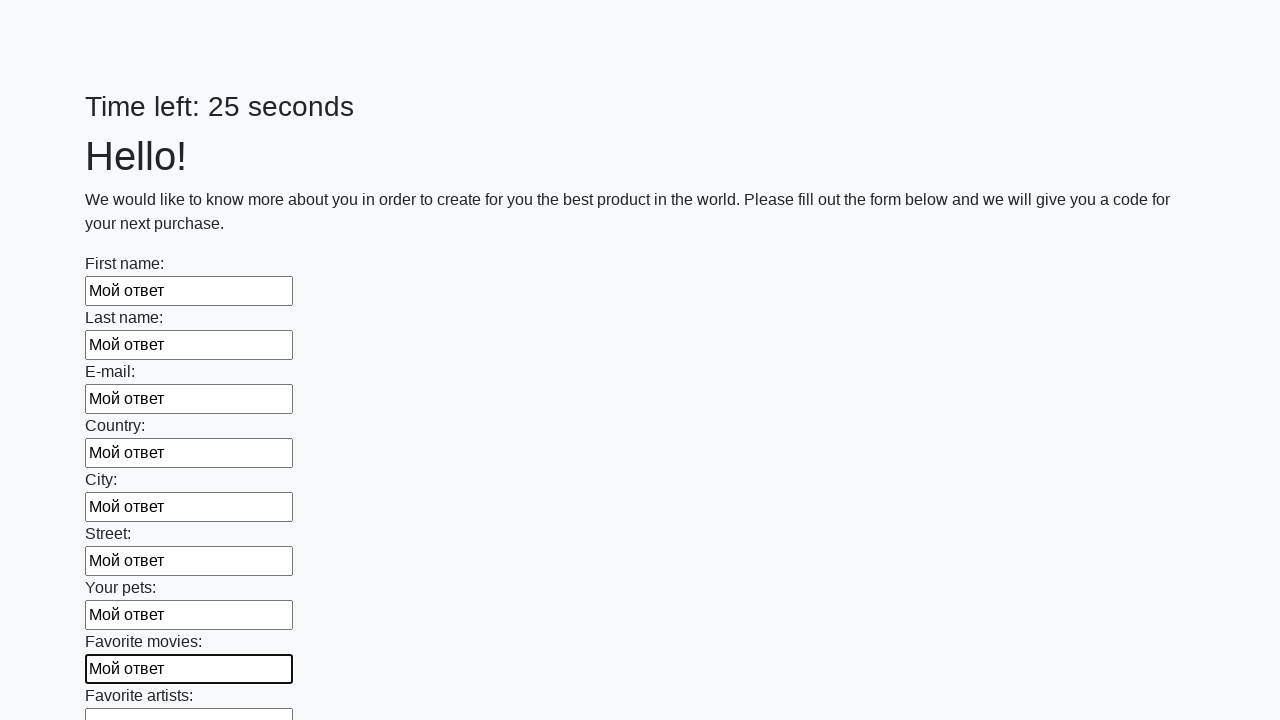

Filled input field with 'Мой ответ' on input >> nth=8
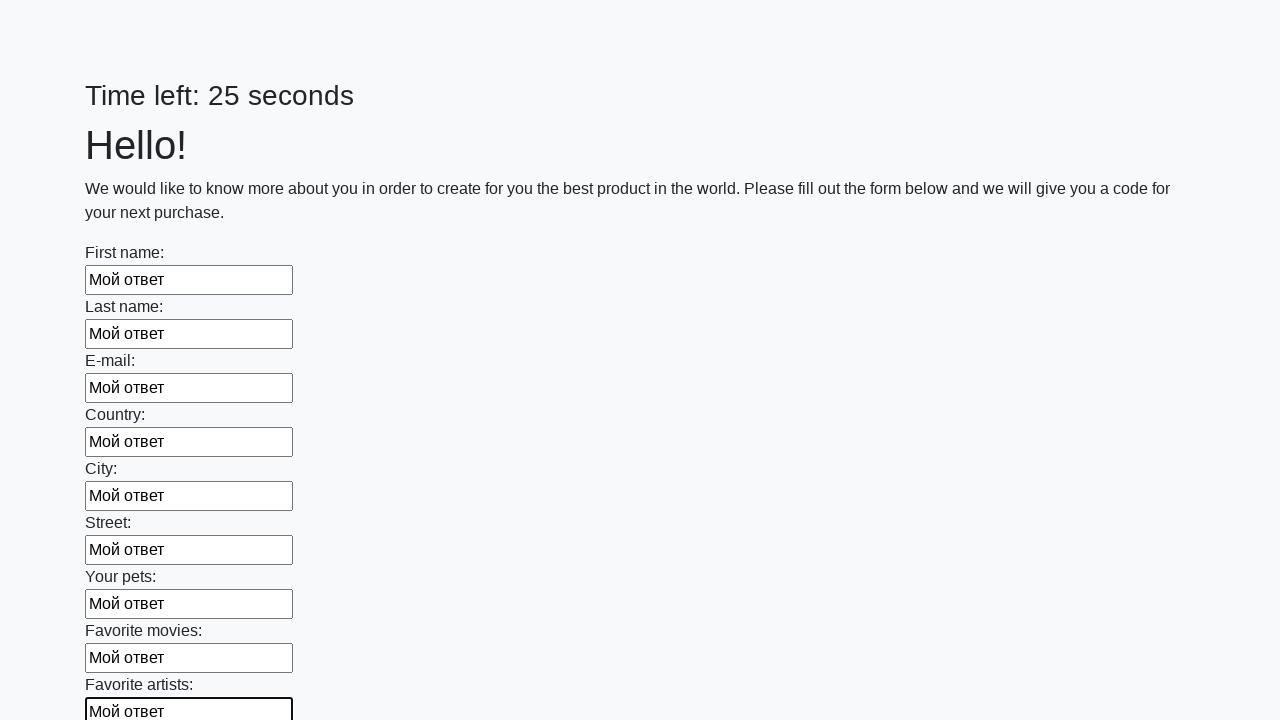

Filled input field with 'Мой ответ' on input >> nth=9
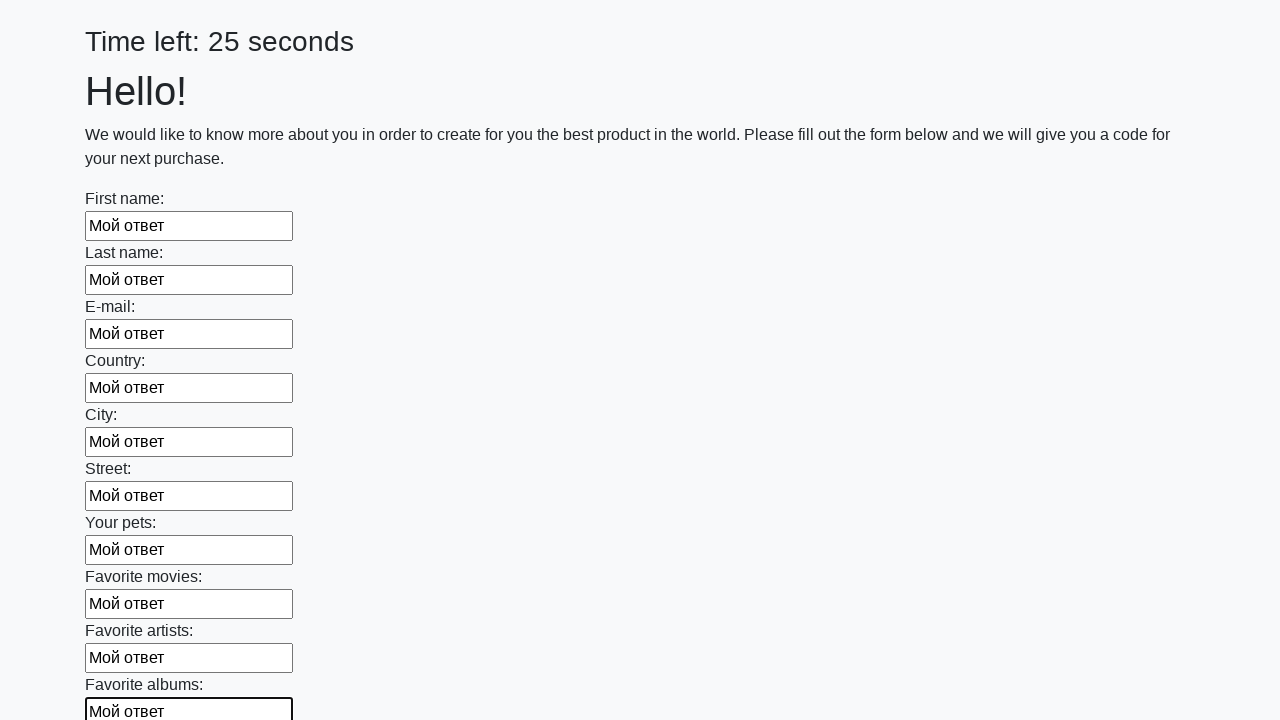

Filled input field with 'Мой ответ' on input >> nth=10
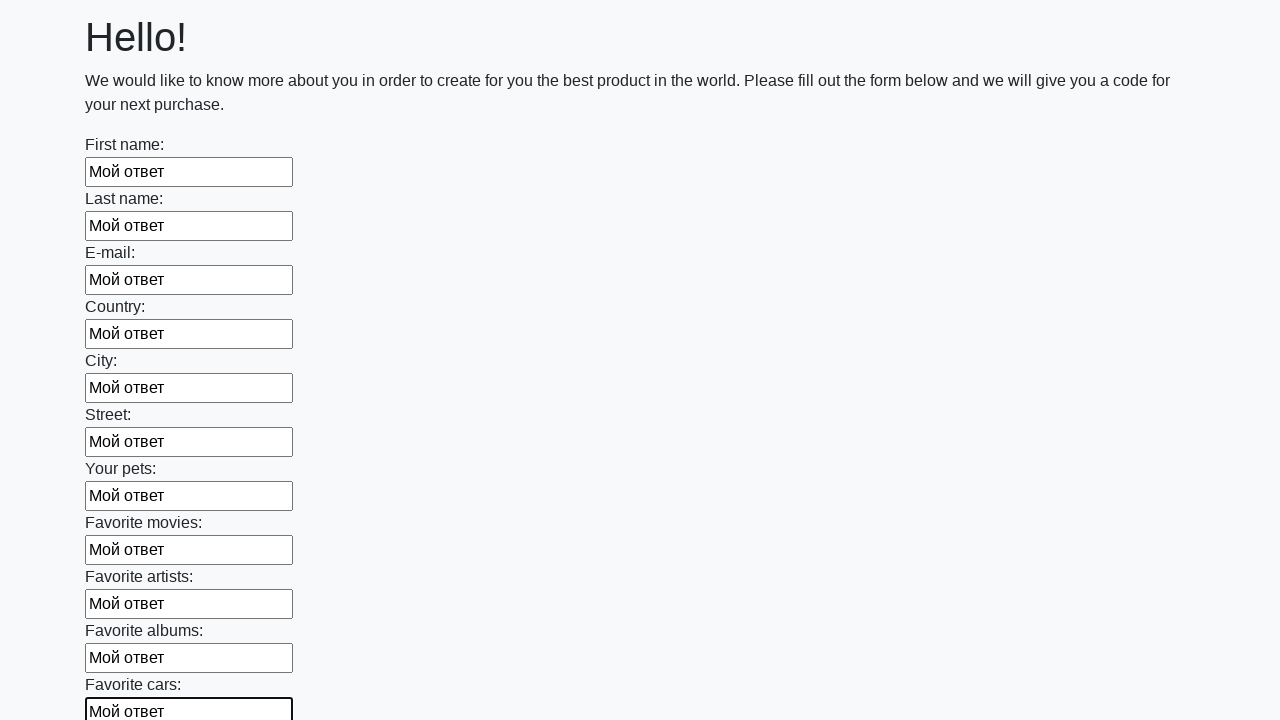

Filled input field with 'Мой ответ' on input >> nth=11
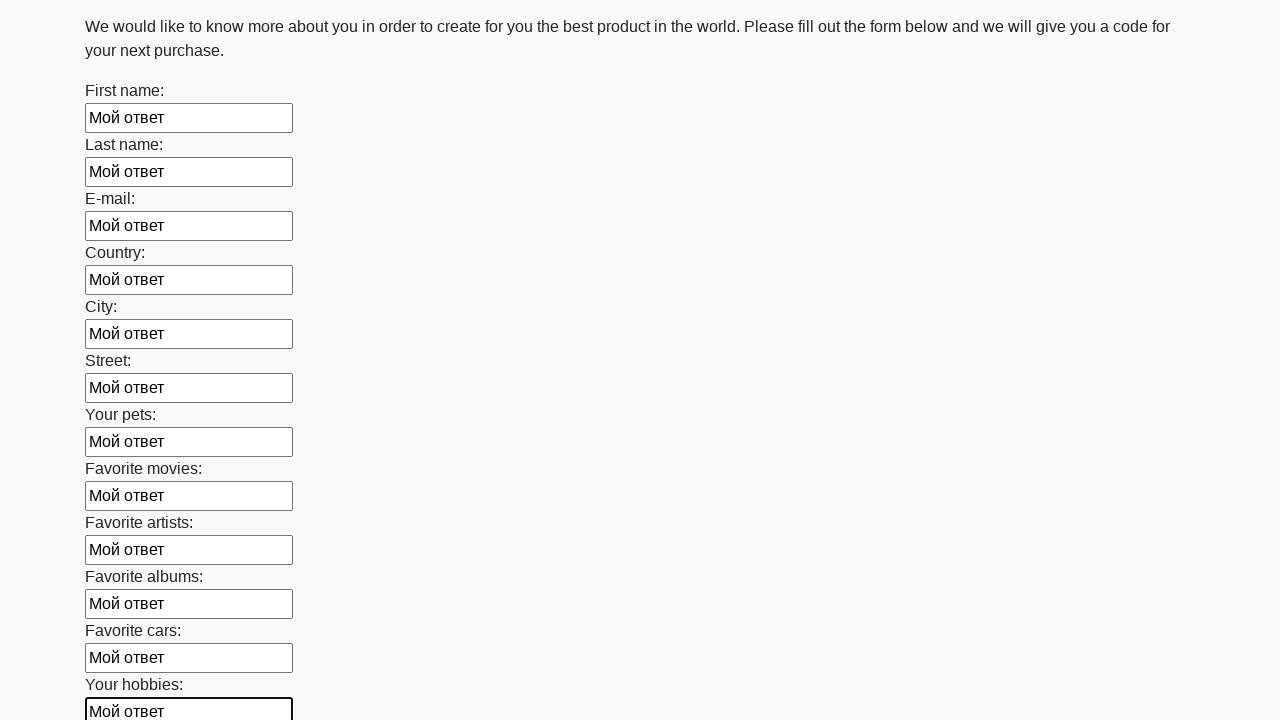

Filled input field with 'Мой ответ' on input >> nth=12
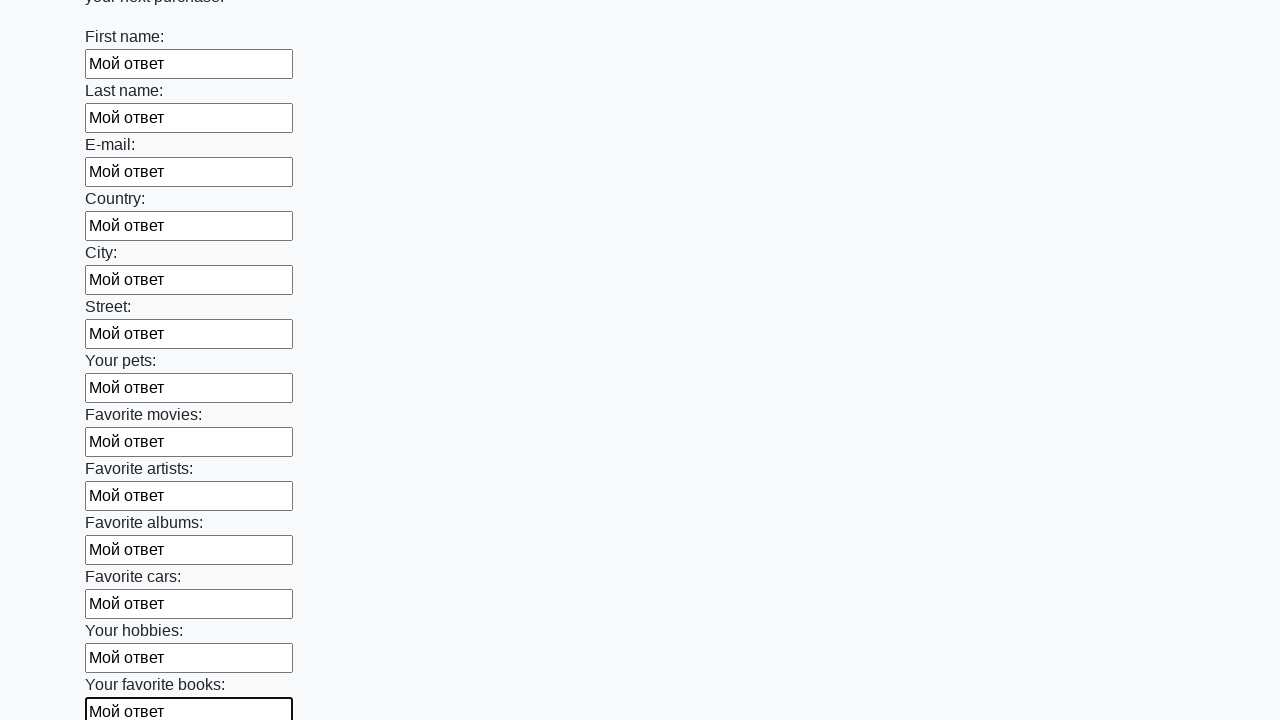

Filled input field with 'Мой ответ' on input >> nth=13
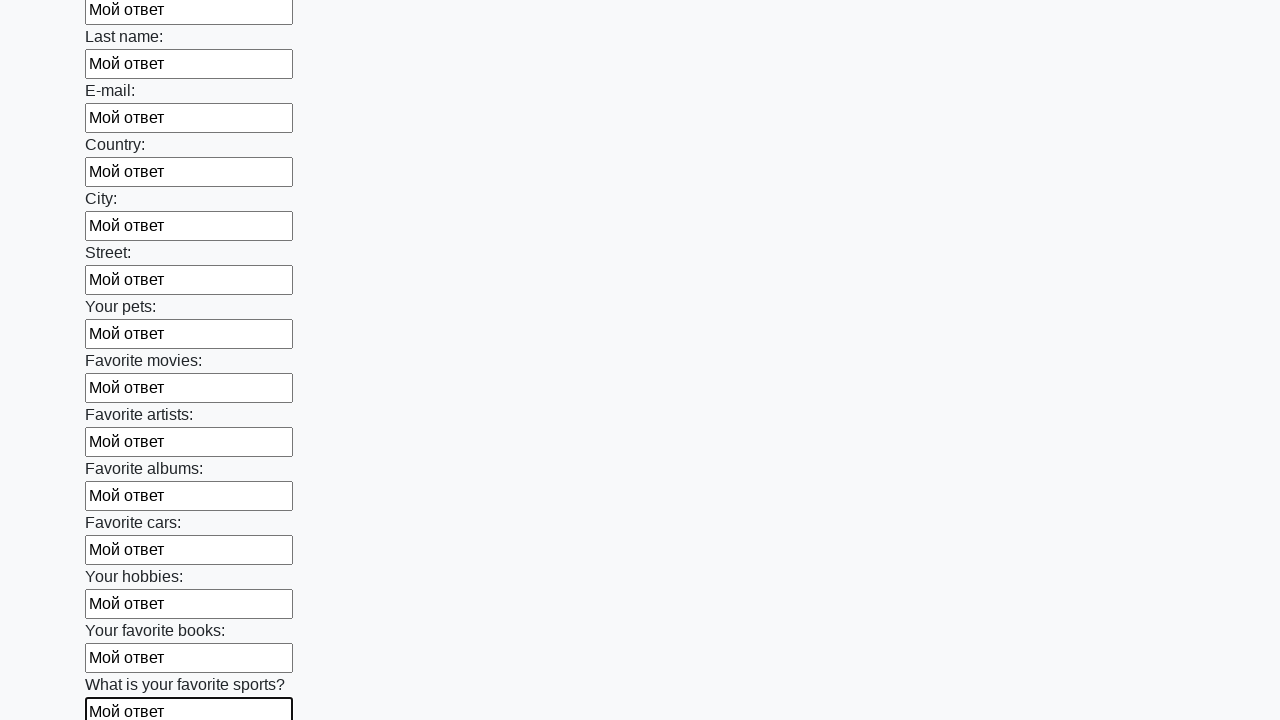

Filled input field with 'Мой ответ' on input >> nth=14
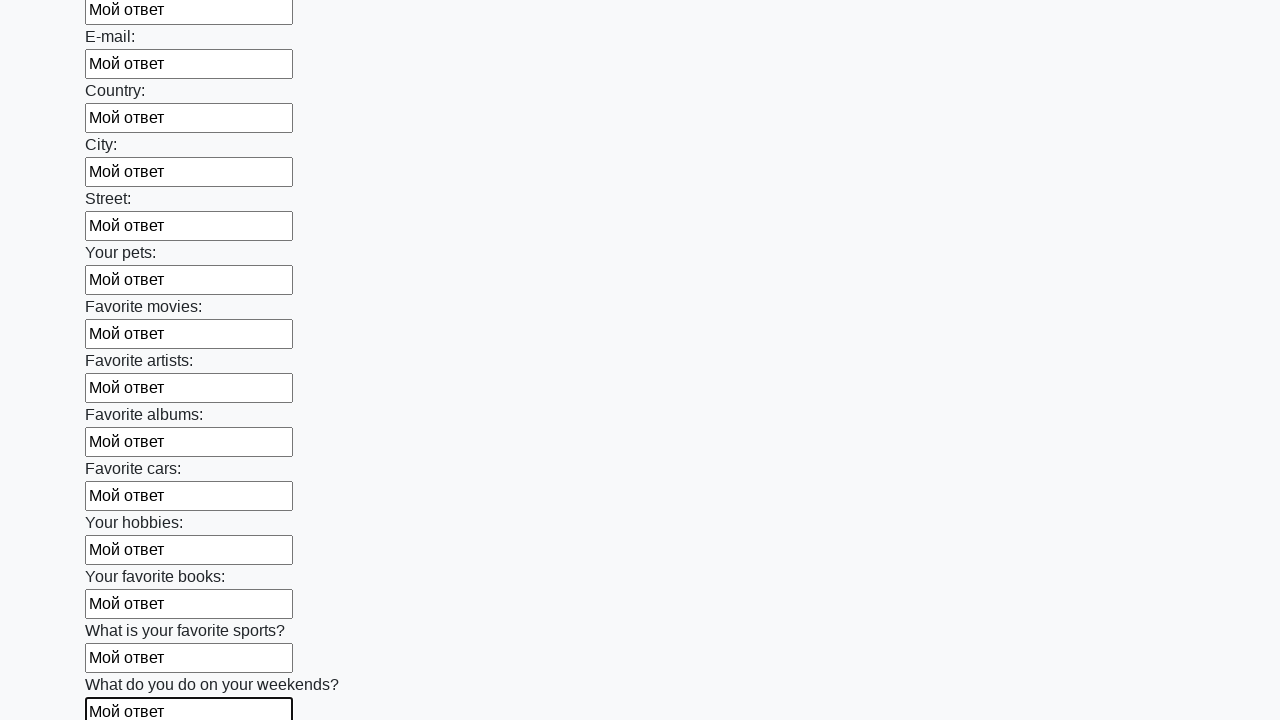

Filled input field with 'Мой ответ' on input >> nth=15
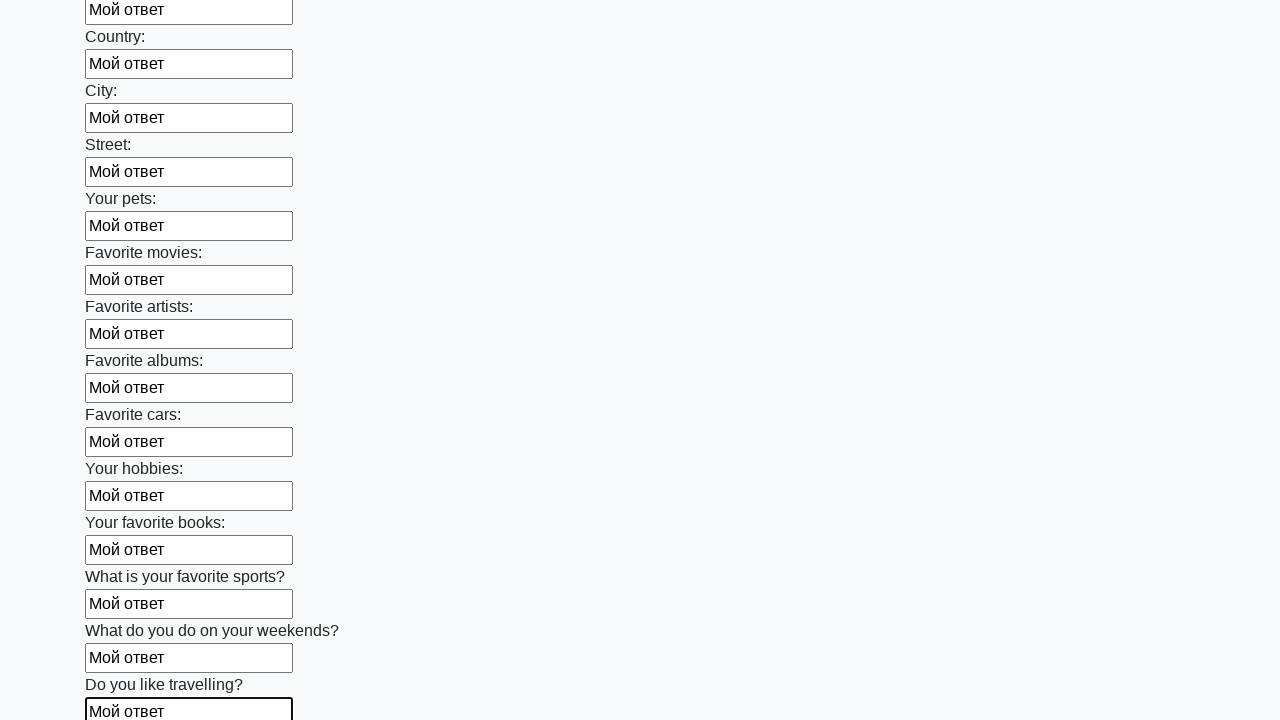

Filled input field with 'Мой ответ' on input >> nth=16
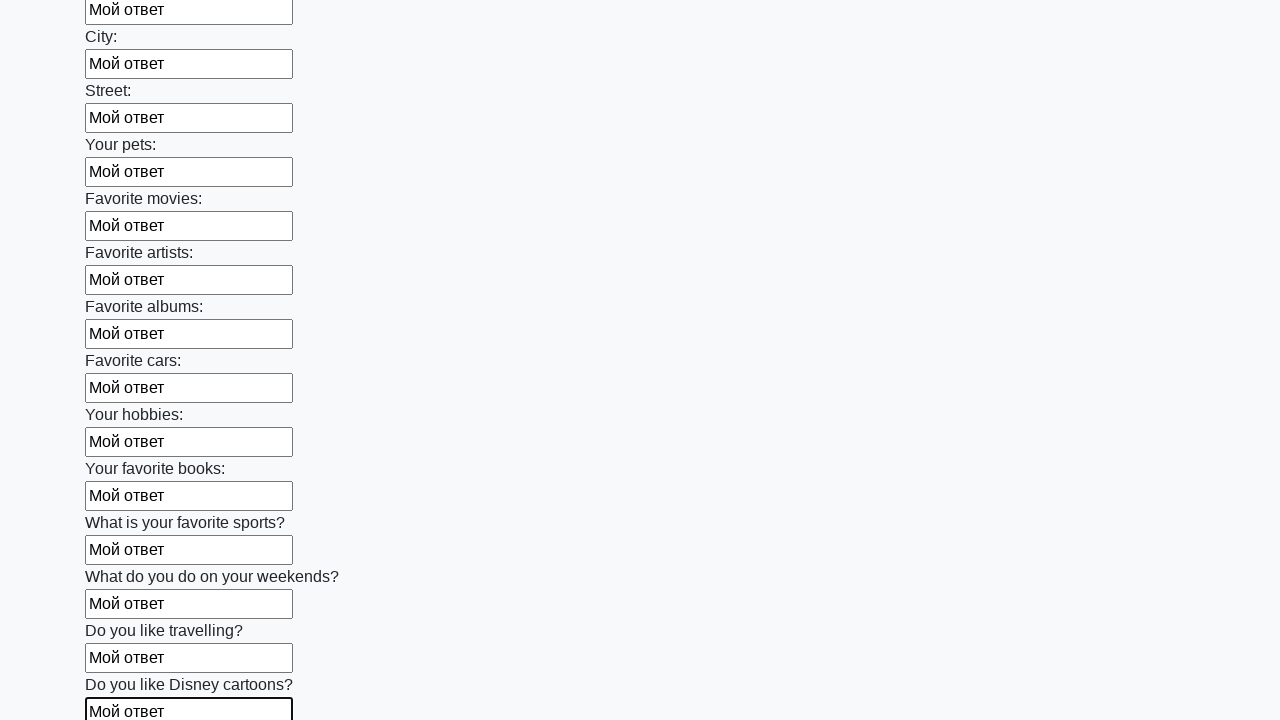

Filled input field with 'Мой ответ' on input >> nth=17
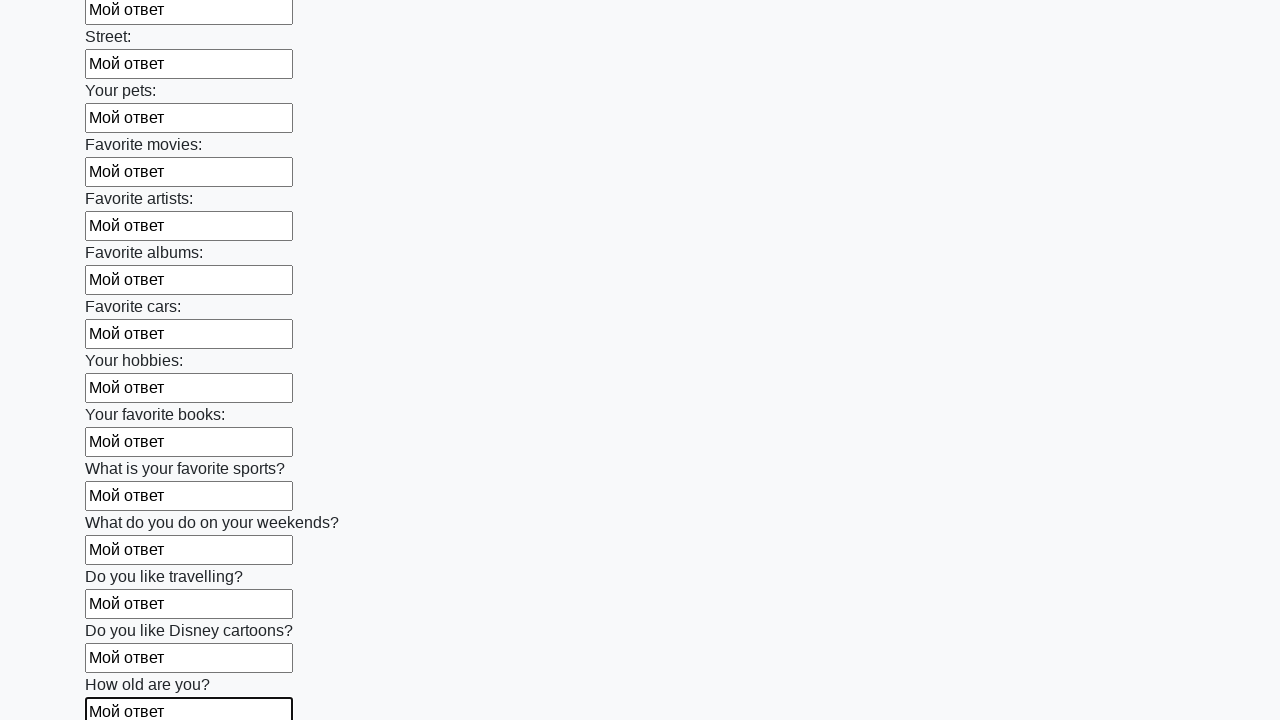

Filled input field with 'Мой ответ' on input >> nth=18
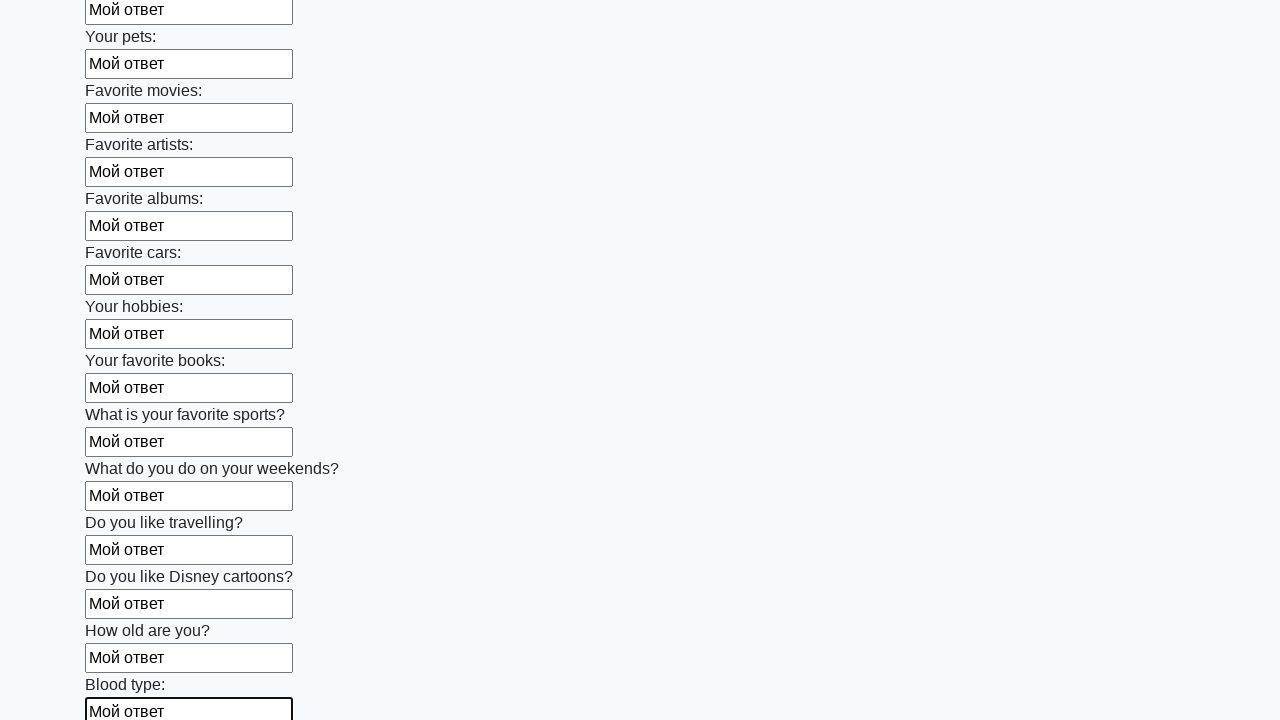

Filled input field with 'Мой ответ' on input >> nth=19
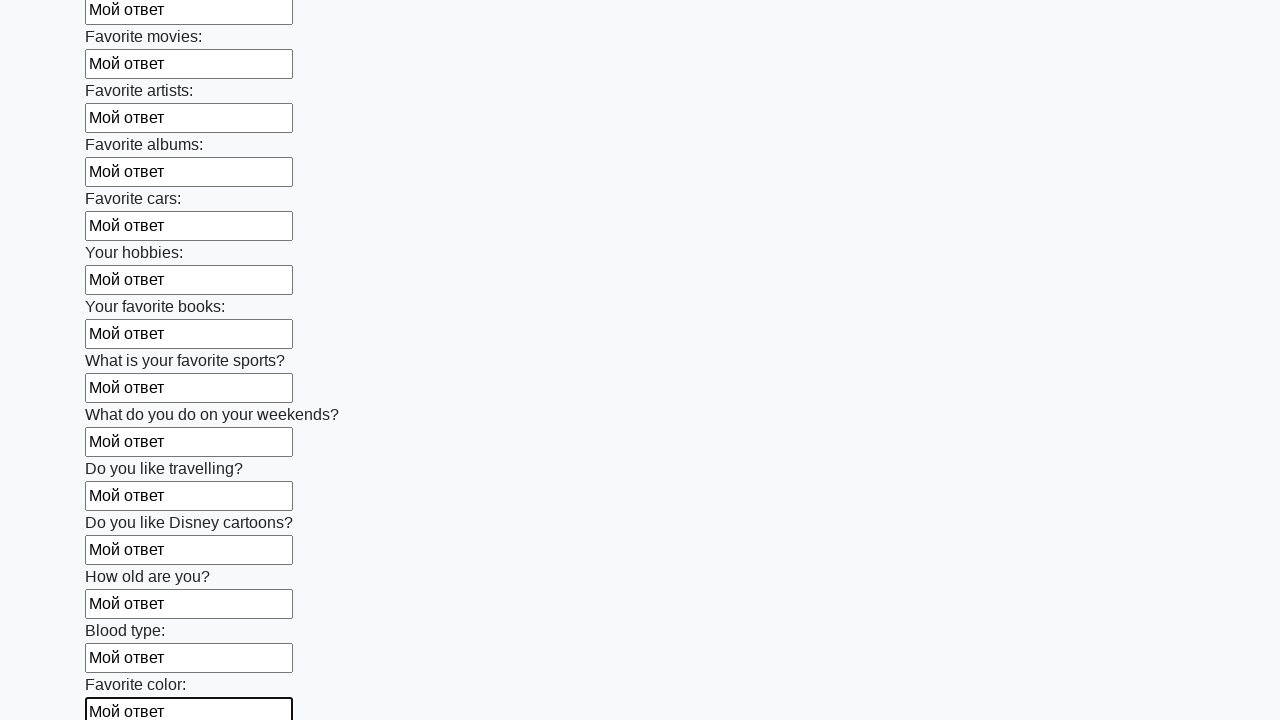

Filled input field with 'Мой ответ' on input >> nth=20
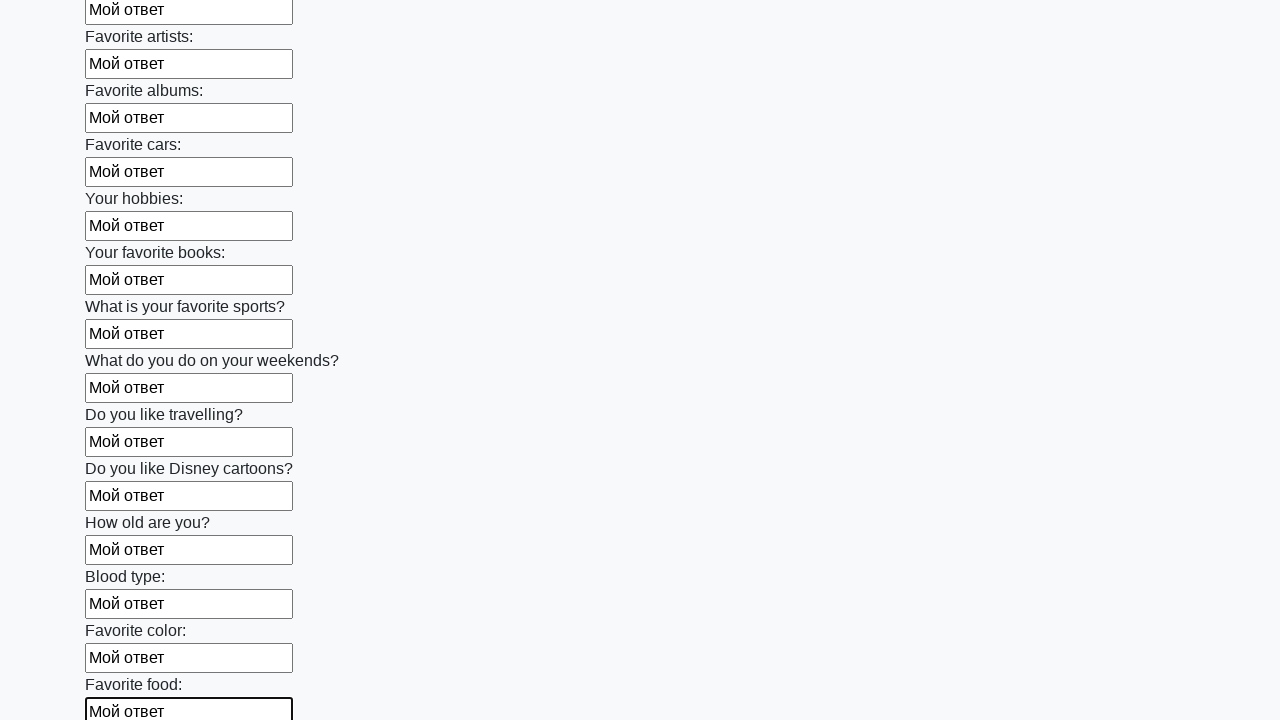

Filled input field with 'Мой ответ' on input >> nth=21
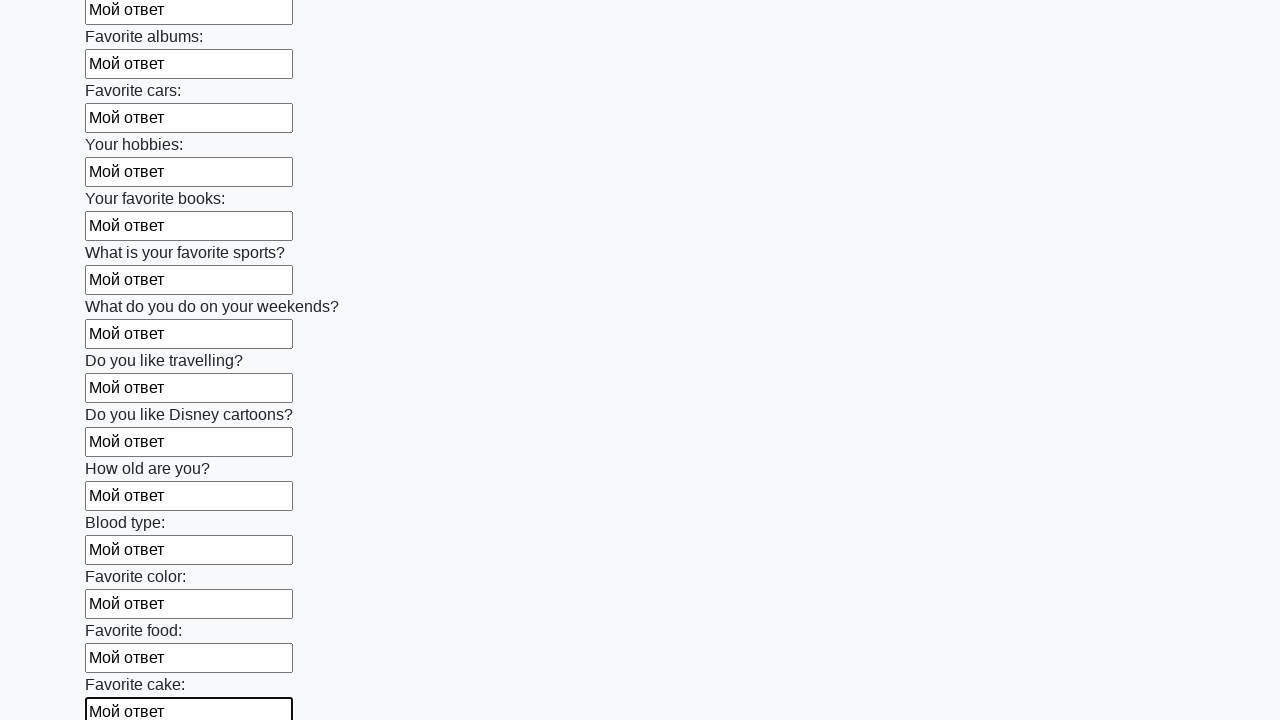

Filled input field with 'Мой ответ' on input >> nth=22
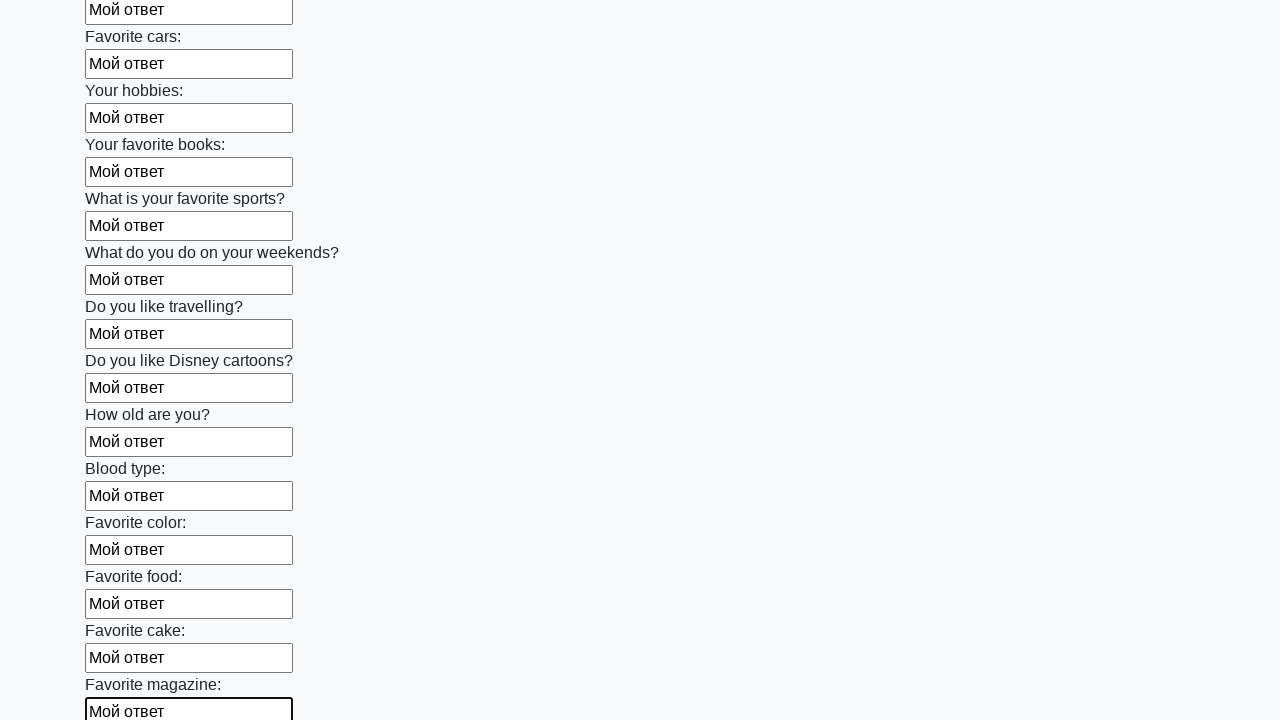

Filled input field with 'Мой ответ' on input >> nth=23
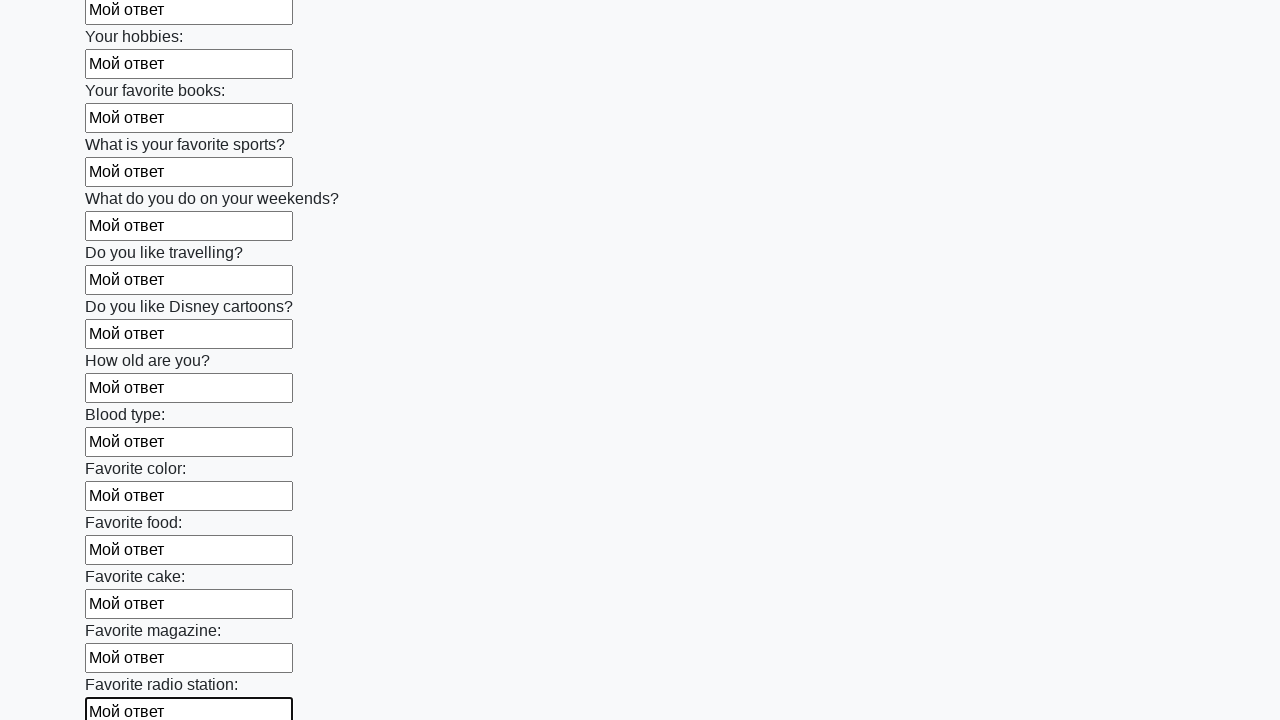

Filled input field with 'Мой ответ' on input >> nth=24
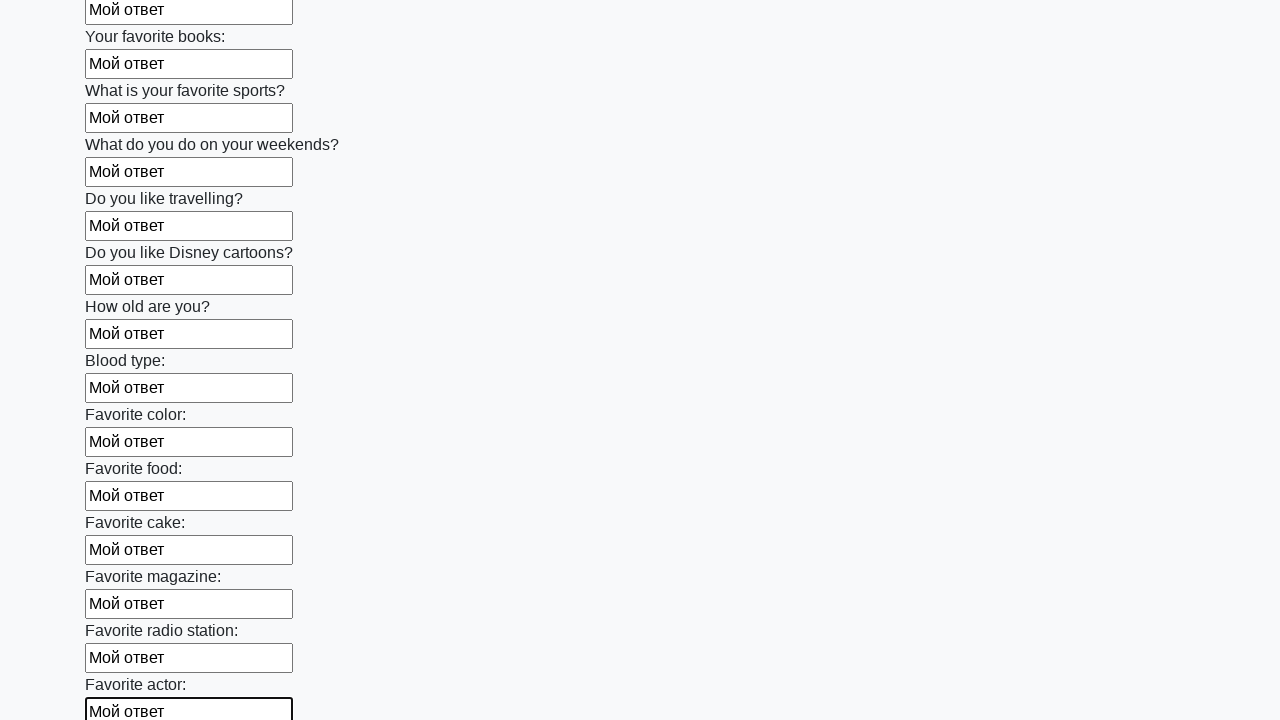

Filled input field with 'Мой ответ' on input >> nth=25
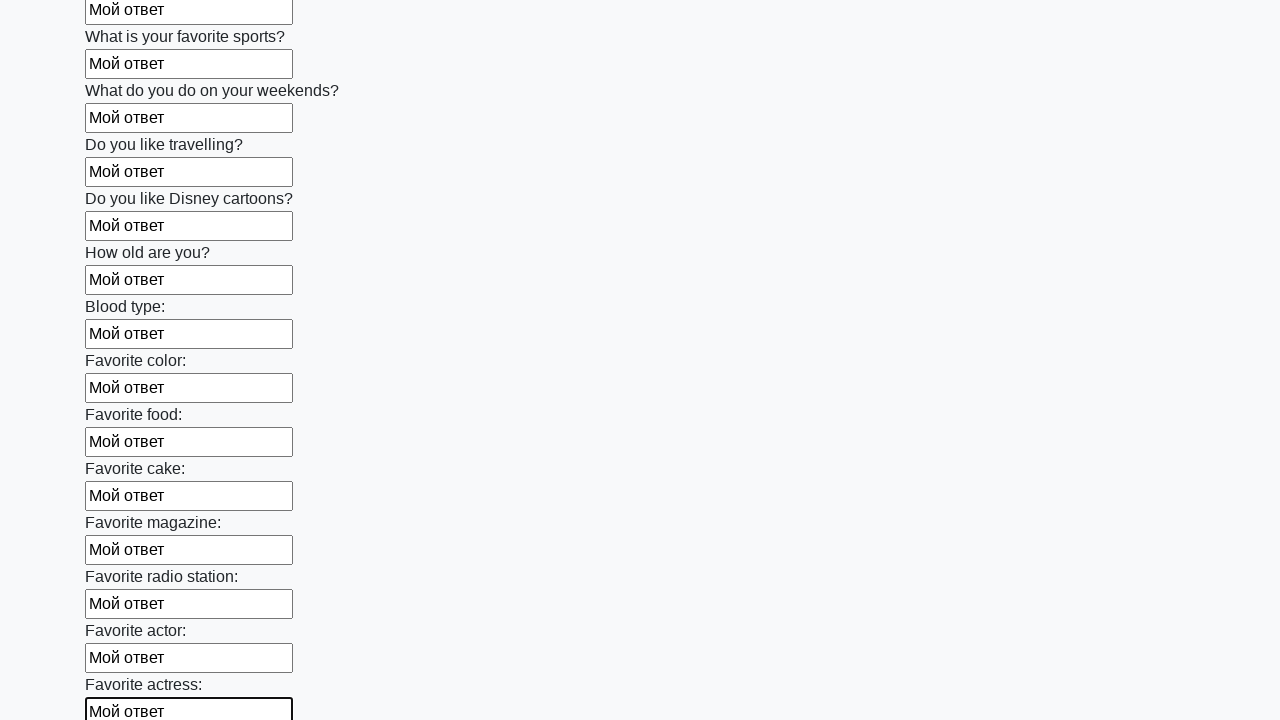

Filled input field with 'Мой ответ' on input >> nth=26
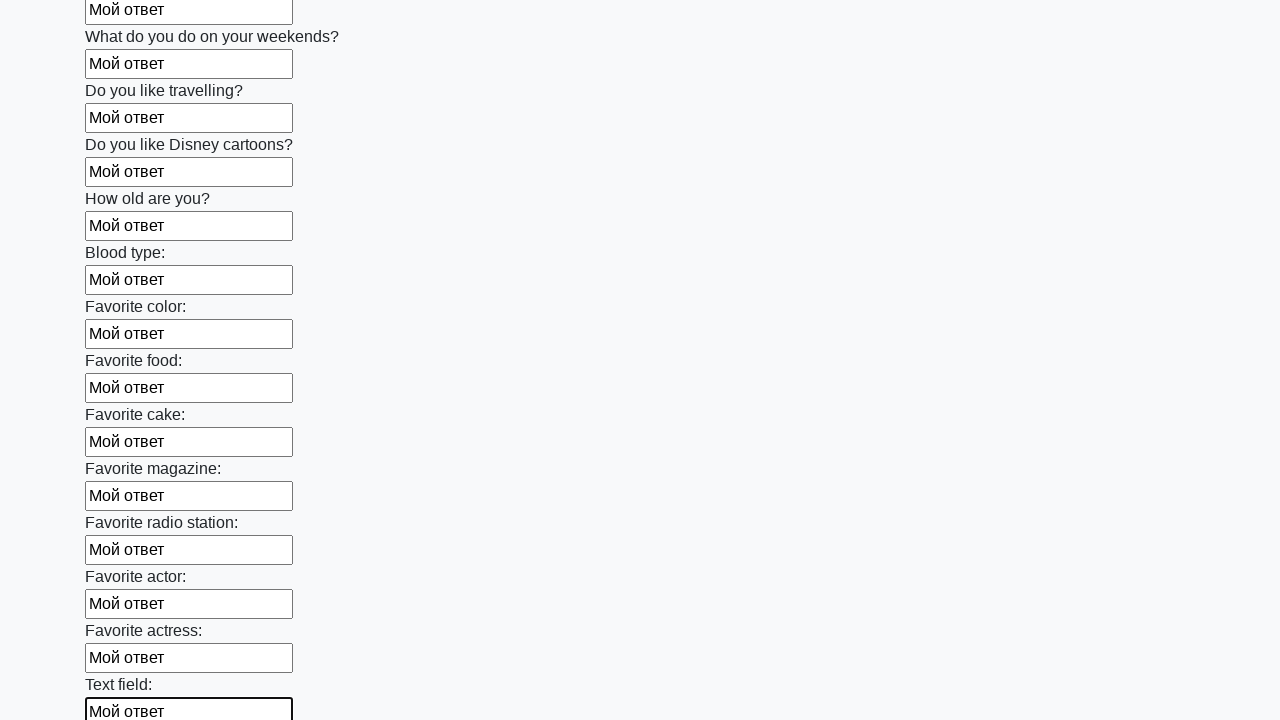

Filled input field with 'Мой ответ' on input >> nth=27
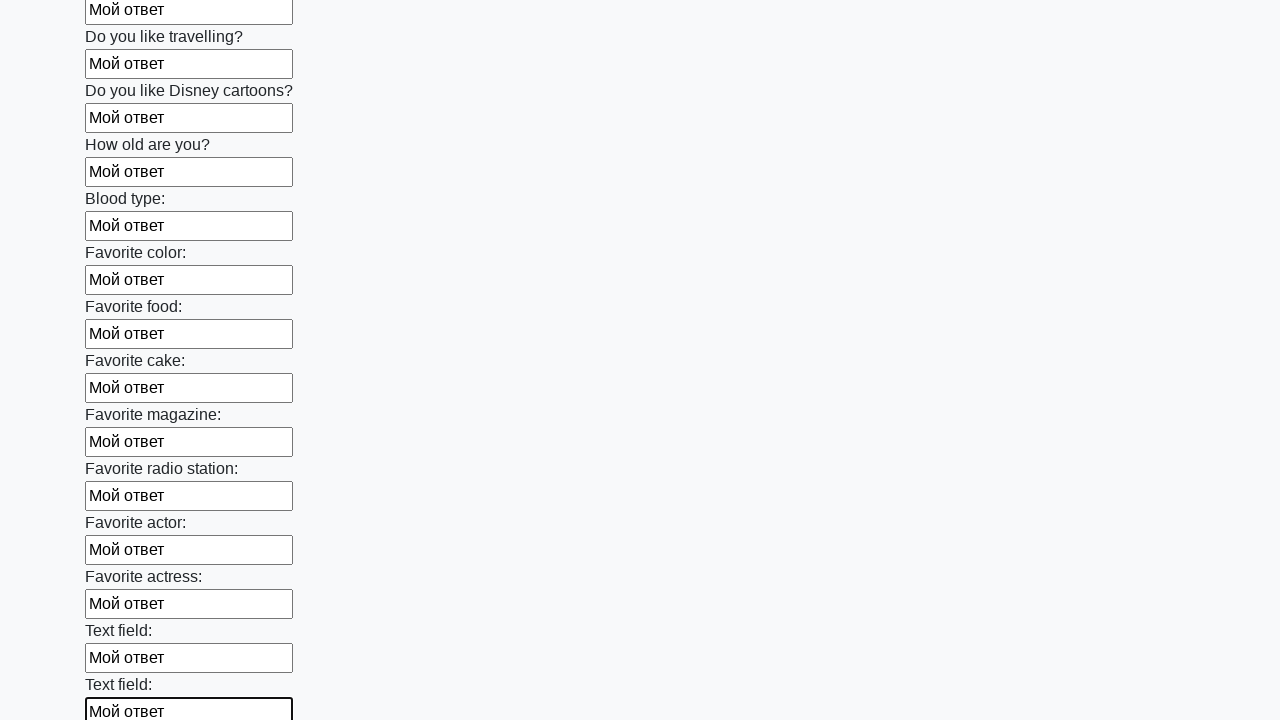

Filled input field with 'Мой ответ' on input >> nth=28
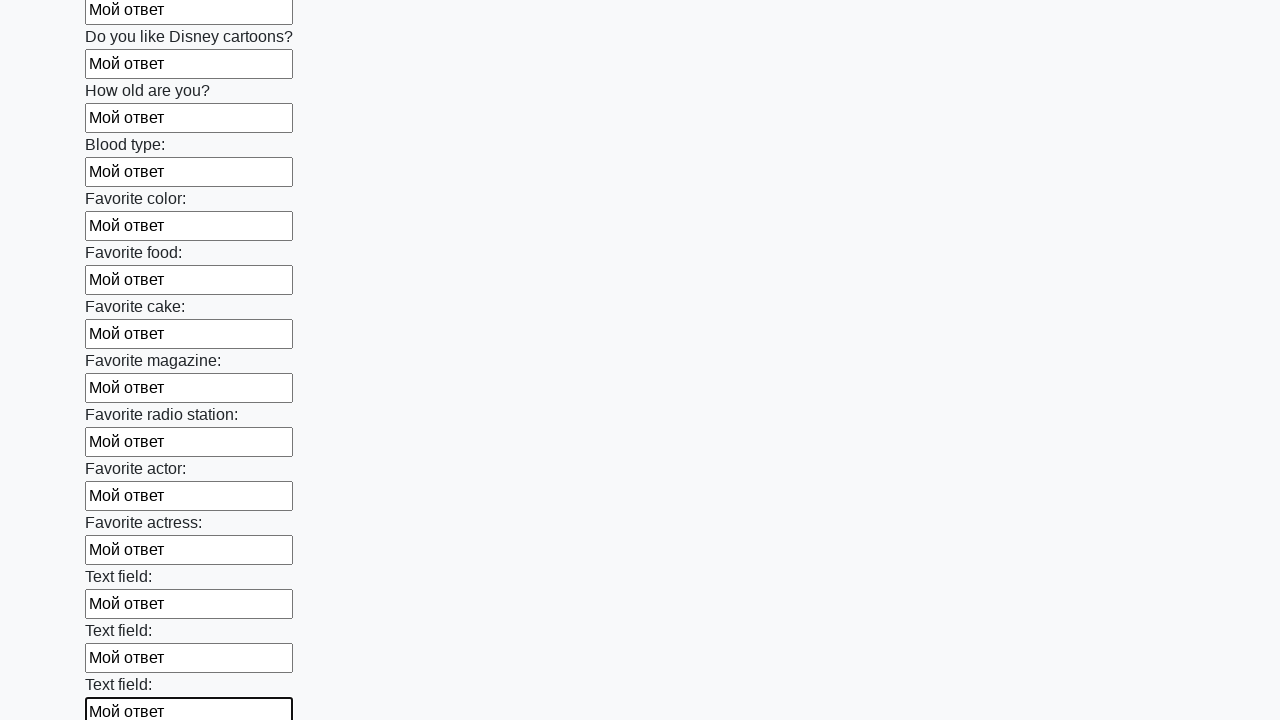

Filled input field with 'Мой ответ' on input >> nth=29
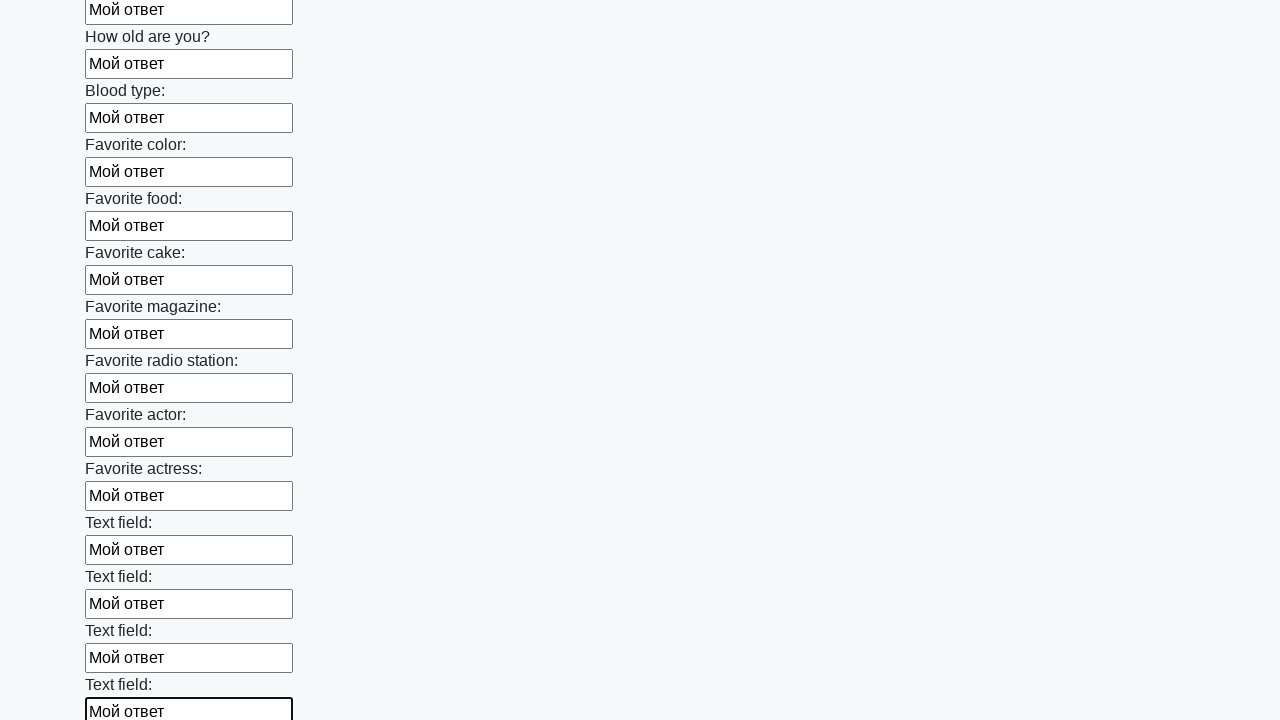

Filled input field with 'Мой ответ' on input >> nth=30
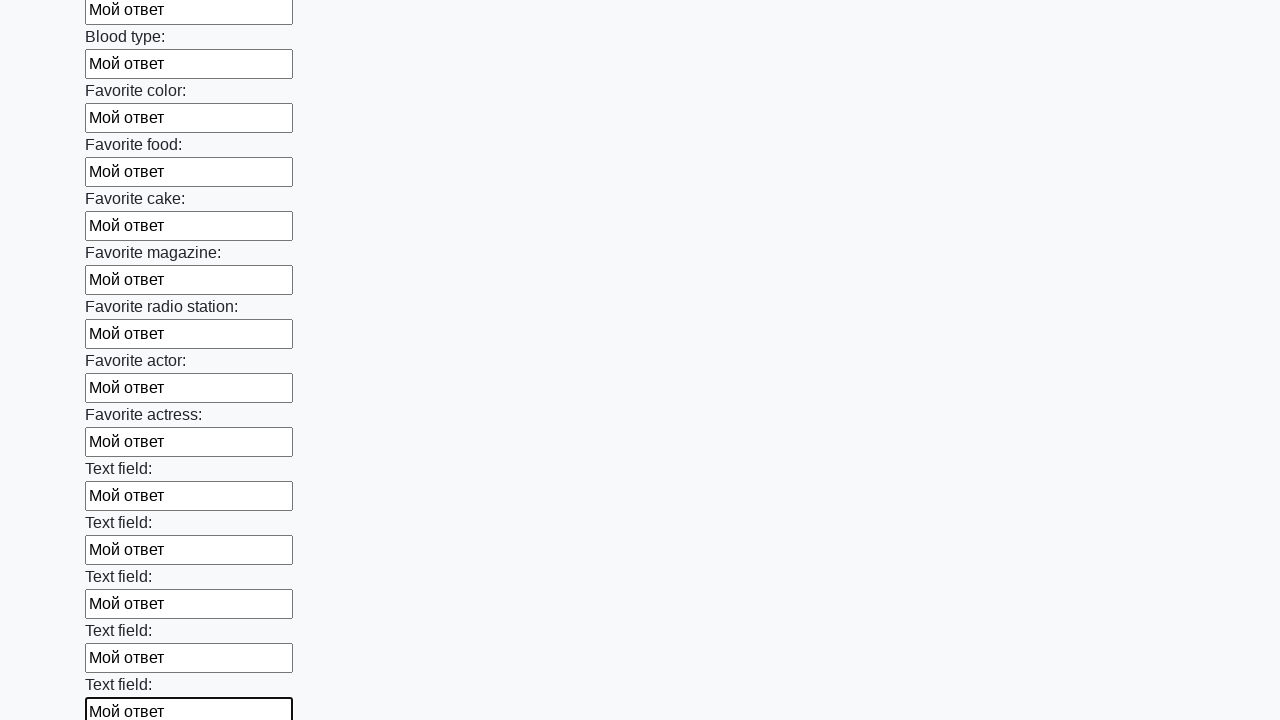

Filled input field with 'Мой ответ' on input >> nth=31
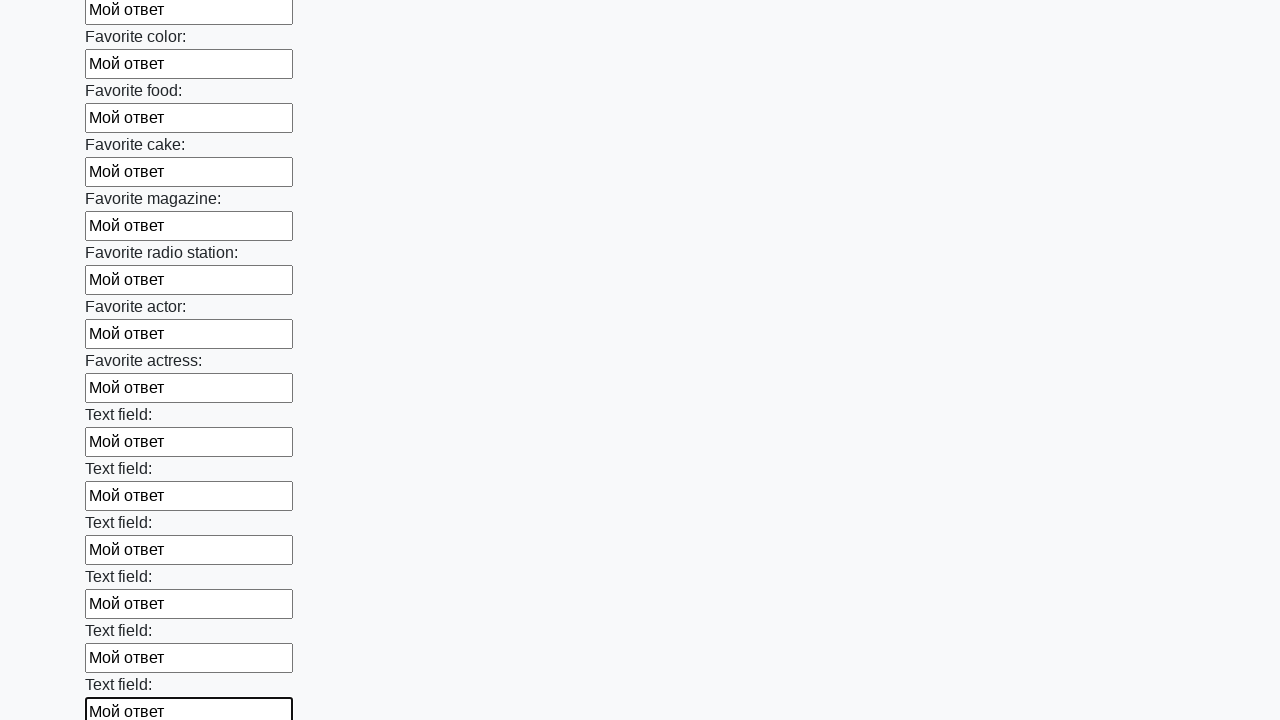

Filled input field with 'Мой ответ' on input >> nth=32
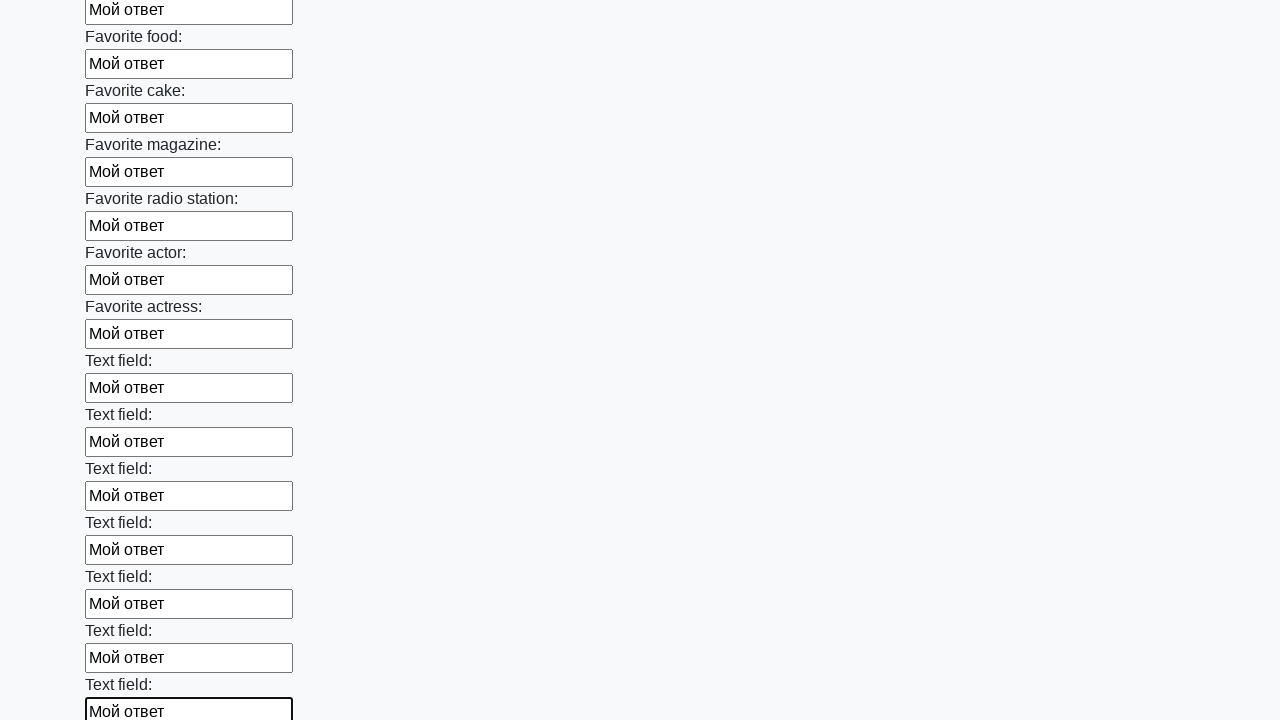

Filled input field with 'Мой ответ' on input >> nth=33
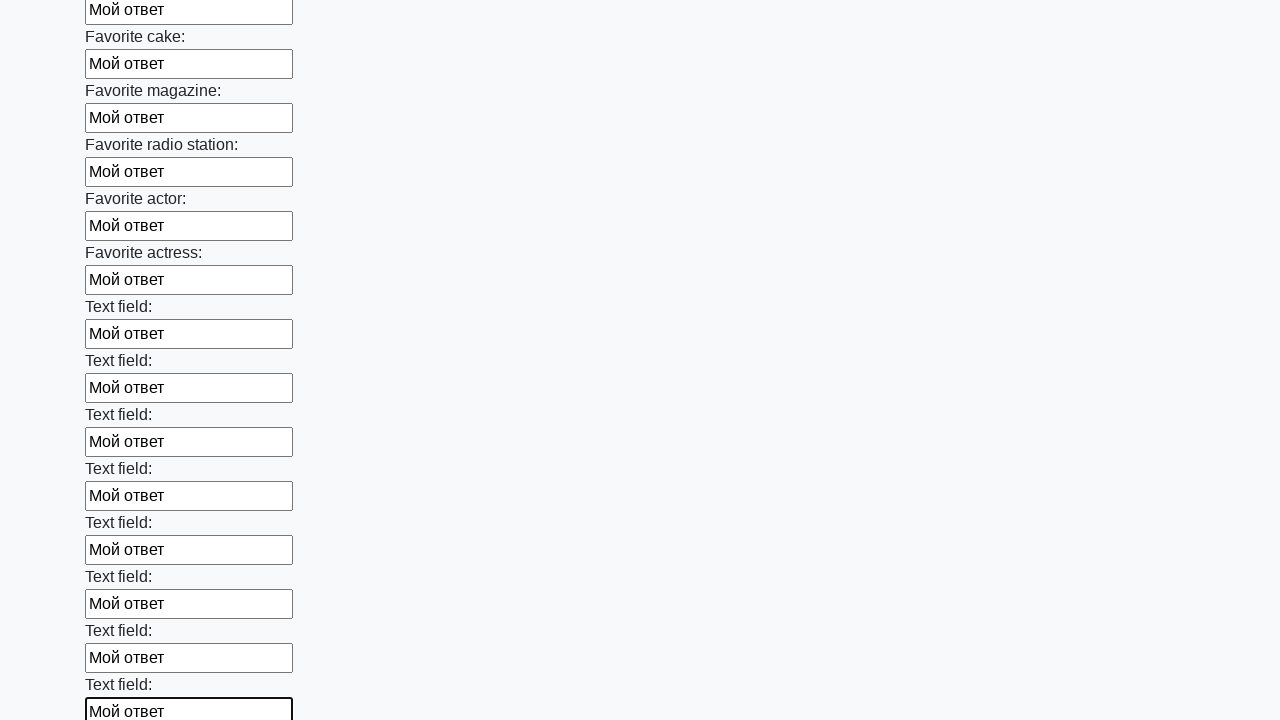

Filled input field with 'Мой ответ' on input >> nth=34
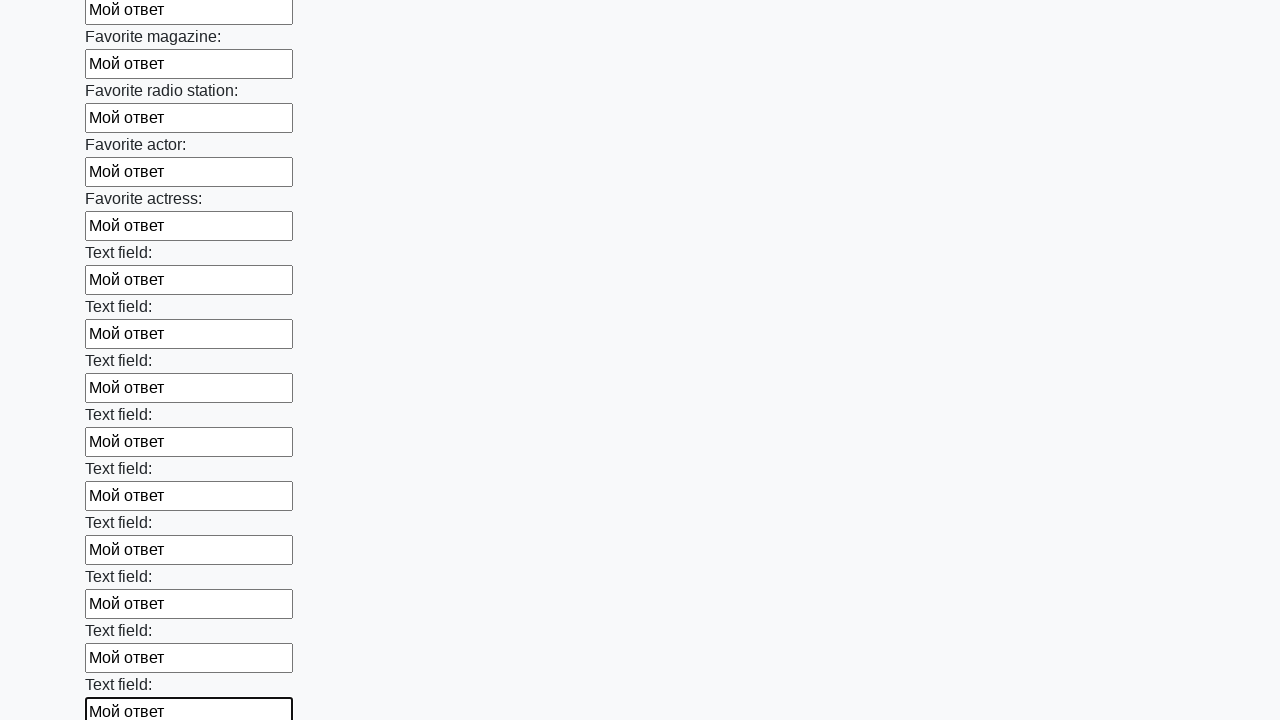

Filled input field with 'Мой ответ' on input >> nth=35
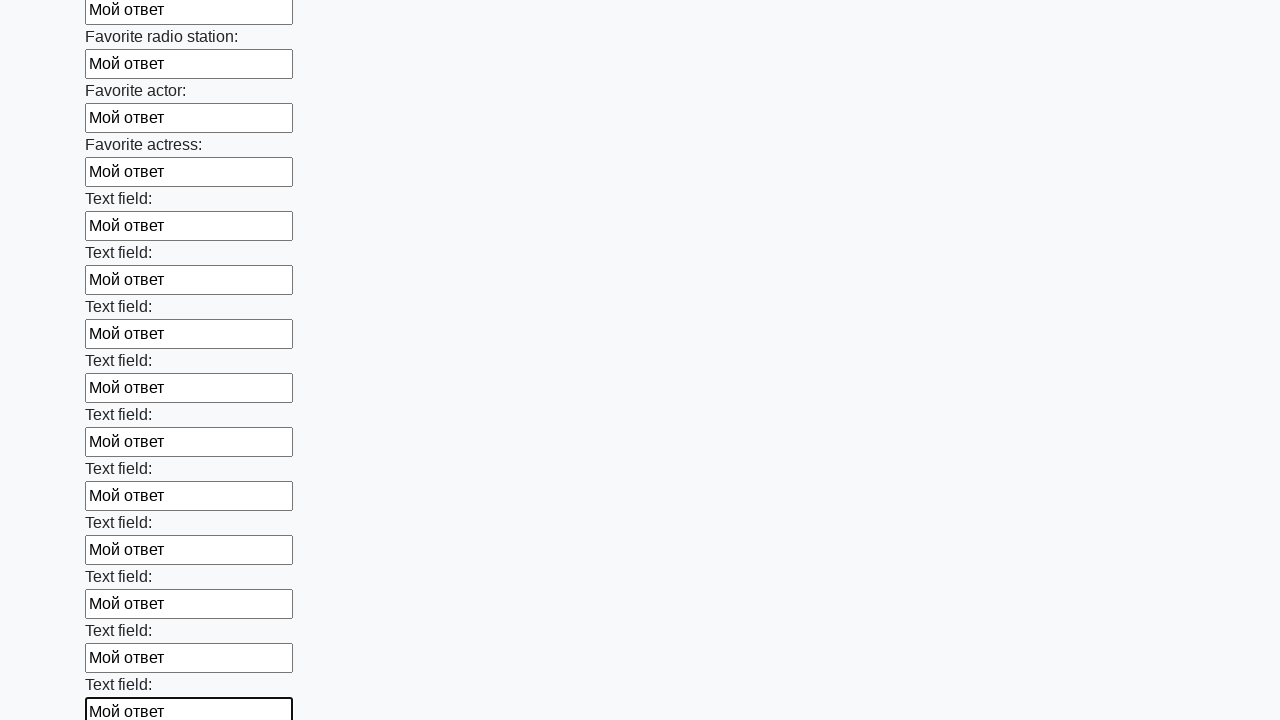

Filled input field with 'Мой ответ' on input >> nth=36
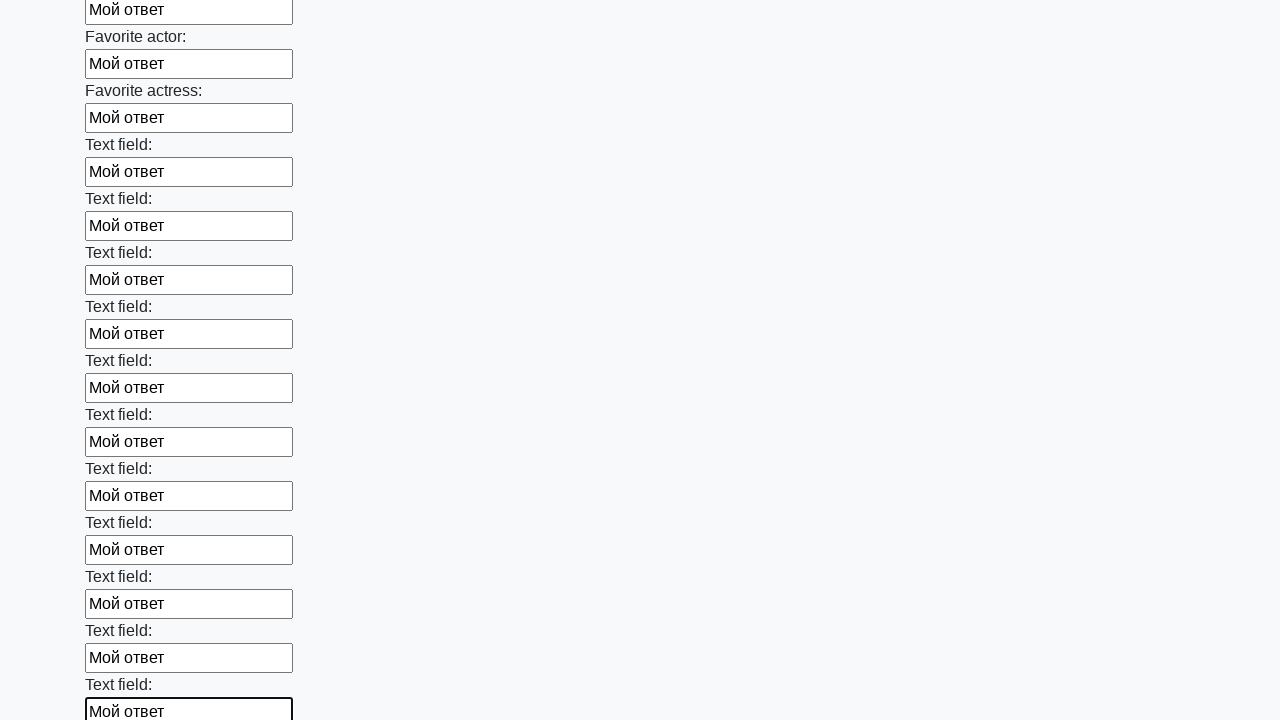

Filled input field with 'Мой ответ' on input >> nth=37
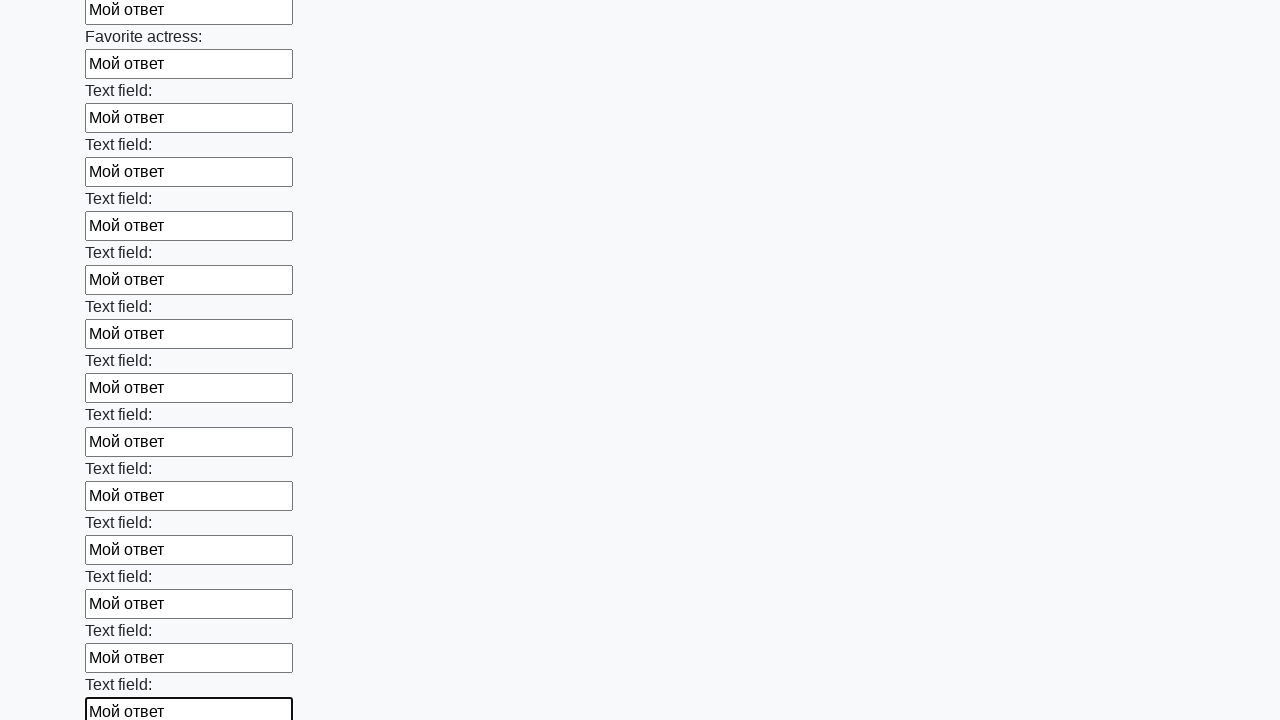

Filled input field with 'Мой ответ' on input >> nth=38
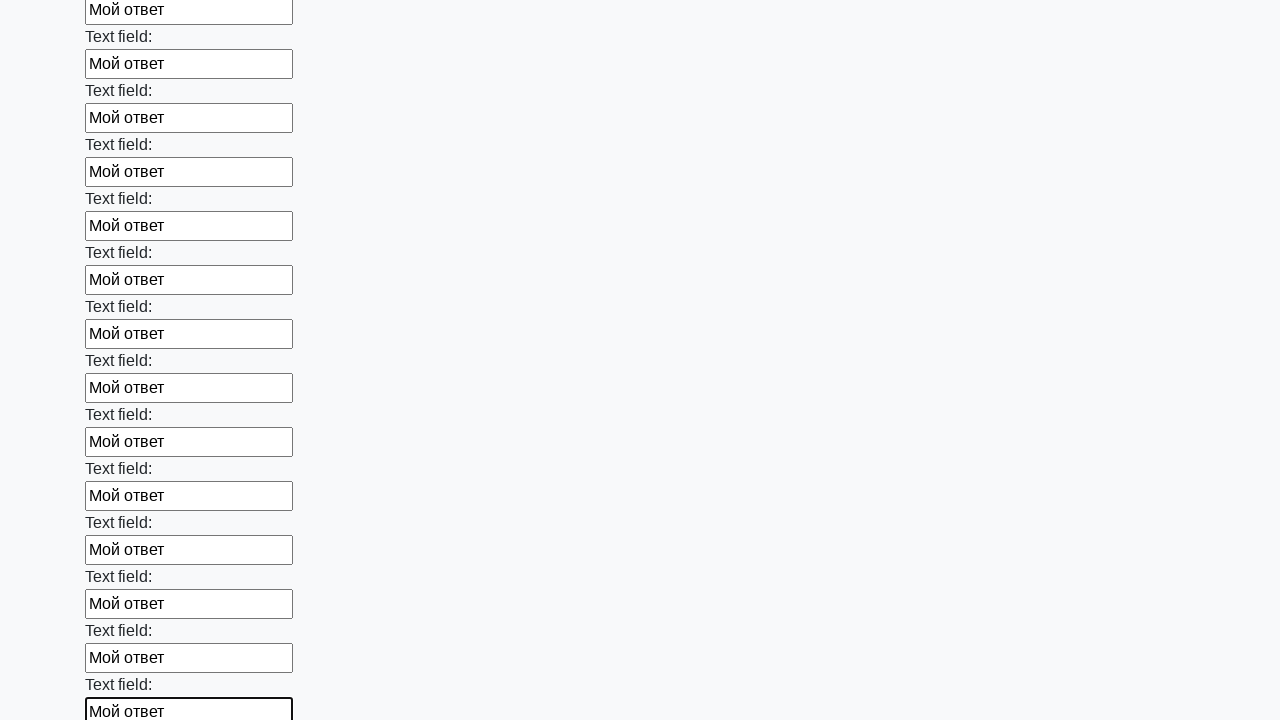

Filled input field with 'Мой ответ' on input >> nth=39
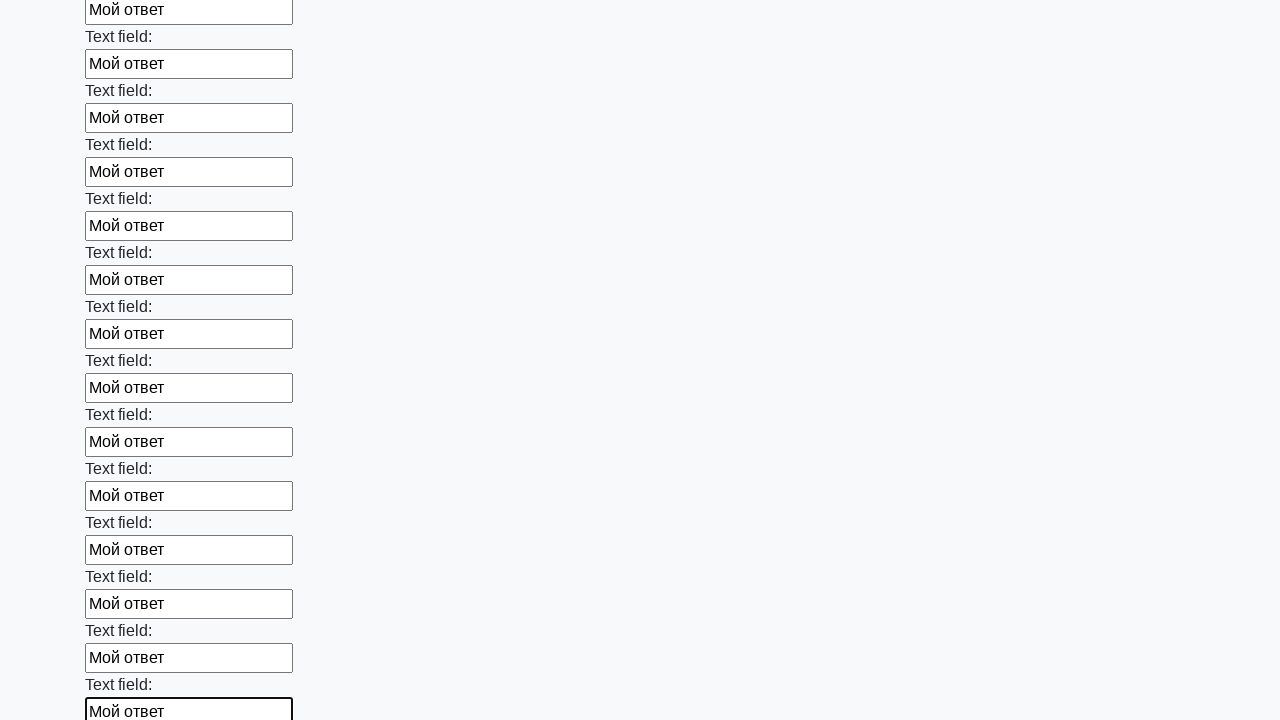

Filled input field with 'Мой ответ' on input >> nth=40
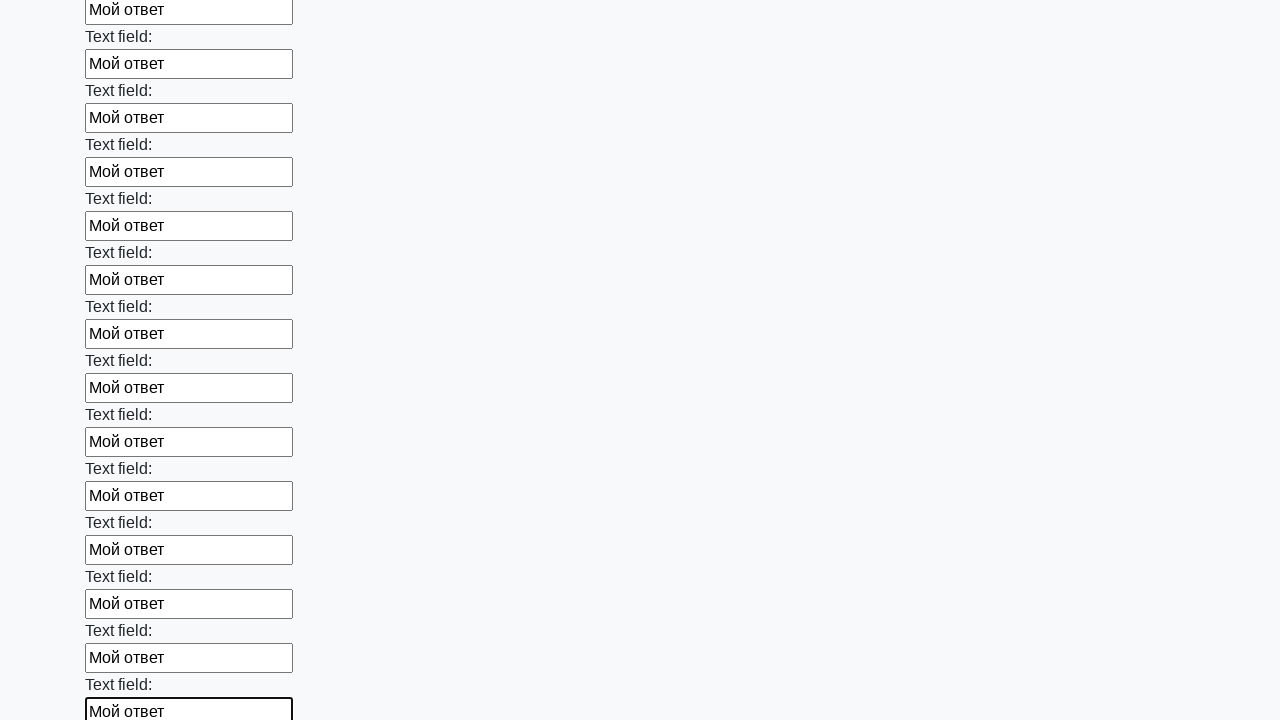

Filled input field with 'Мой ответ' on input >> nth=41
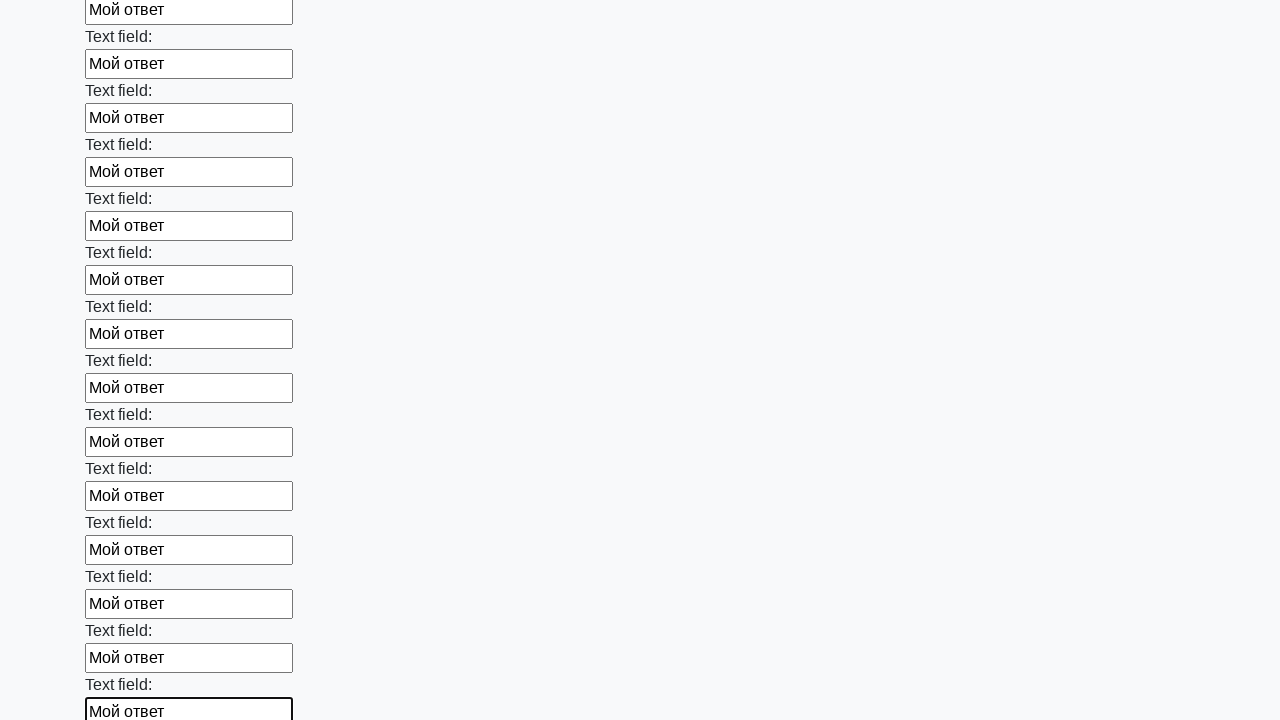

Filled input field with 'Мой ответ' on input >> nth=42
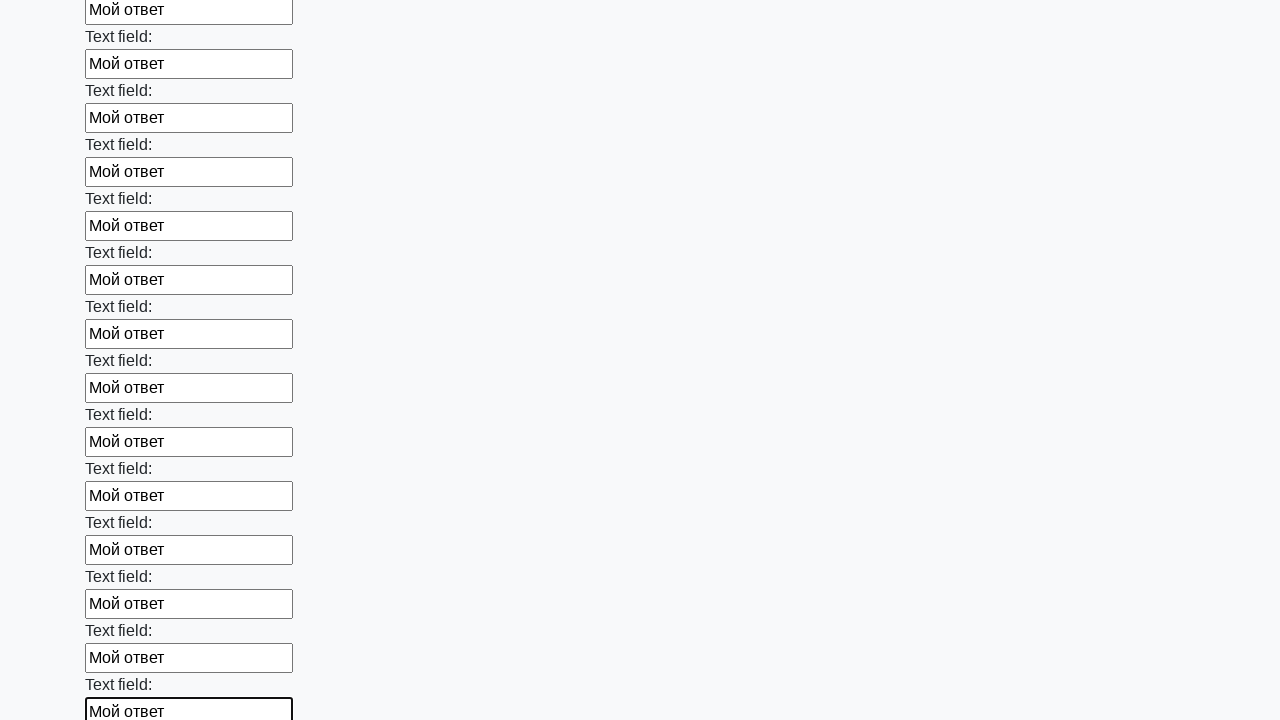

Filled input field with 'Мой ответ' on input >> nth=43
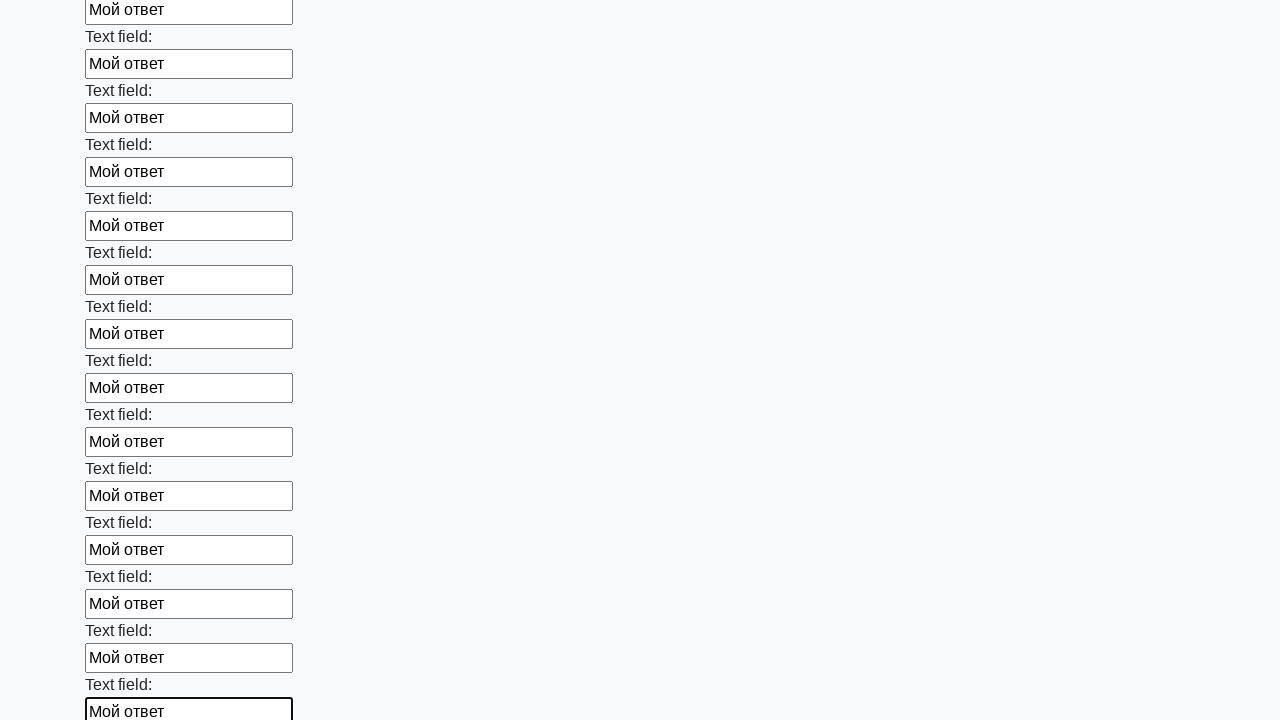

Filled input field with 'Мой ответ' on input >> nth=44
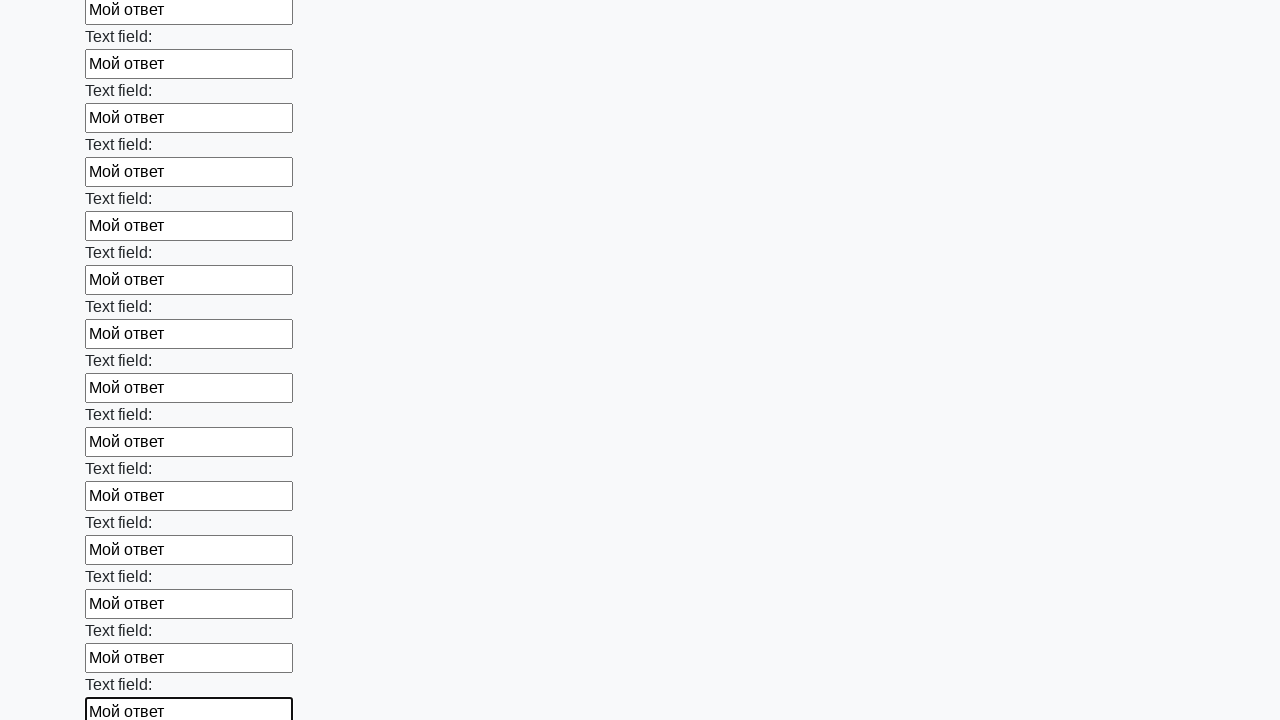

Filled input field with 'Мой ответ' on input >> nth=45
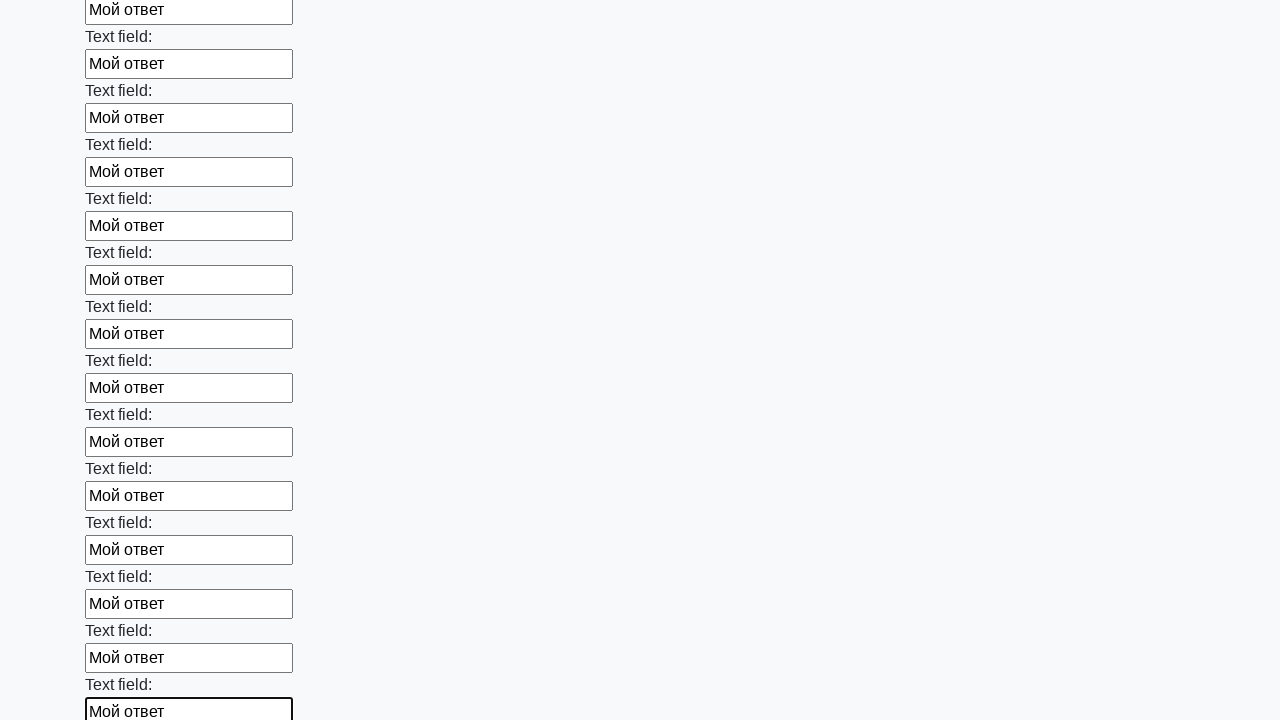

Filled input field with 'Мой ответ' on input >> nth=46
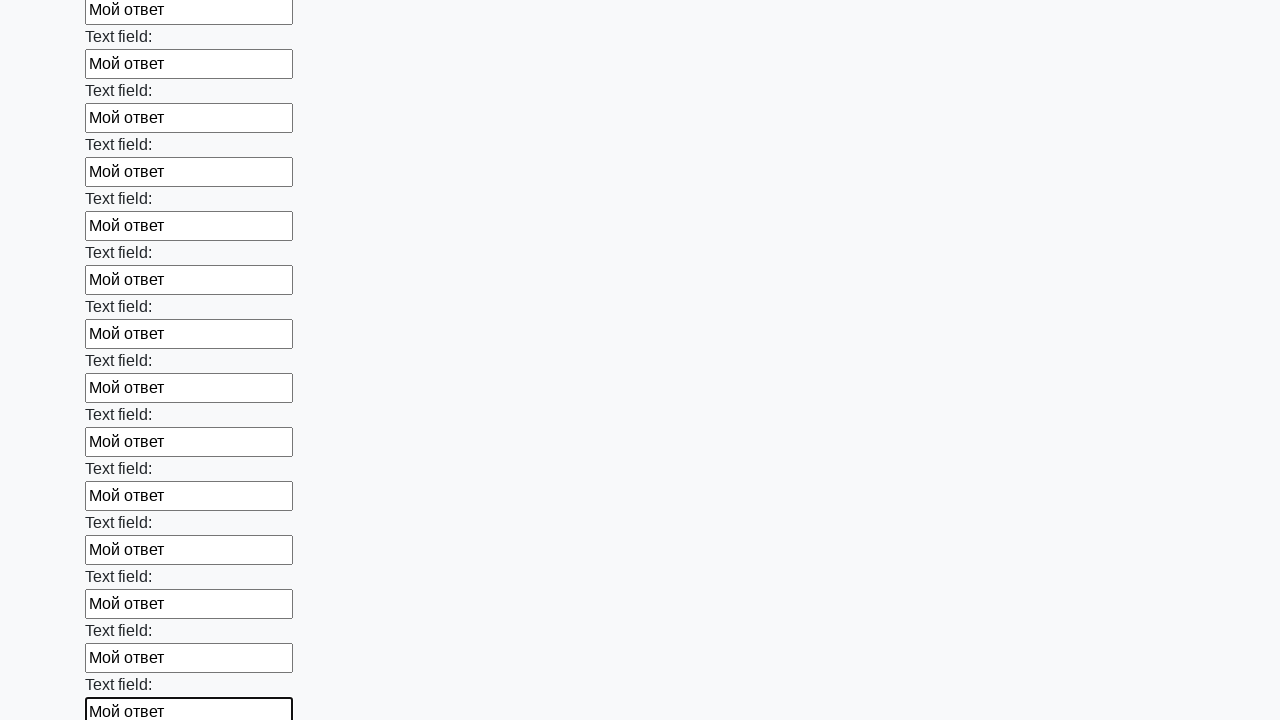

Filled input field with 'Мой ответ' on input >> nth=47
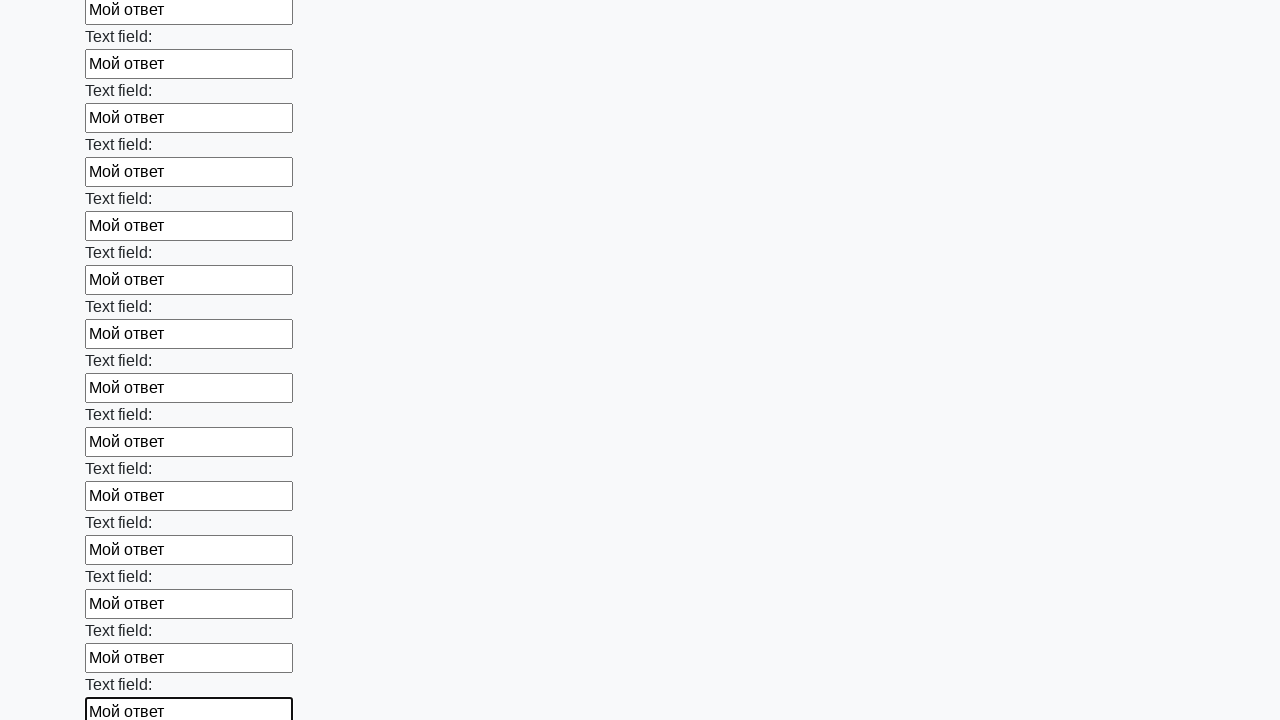

Filled input field with 'Мой ответ' on input >> nth=48
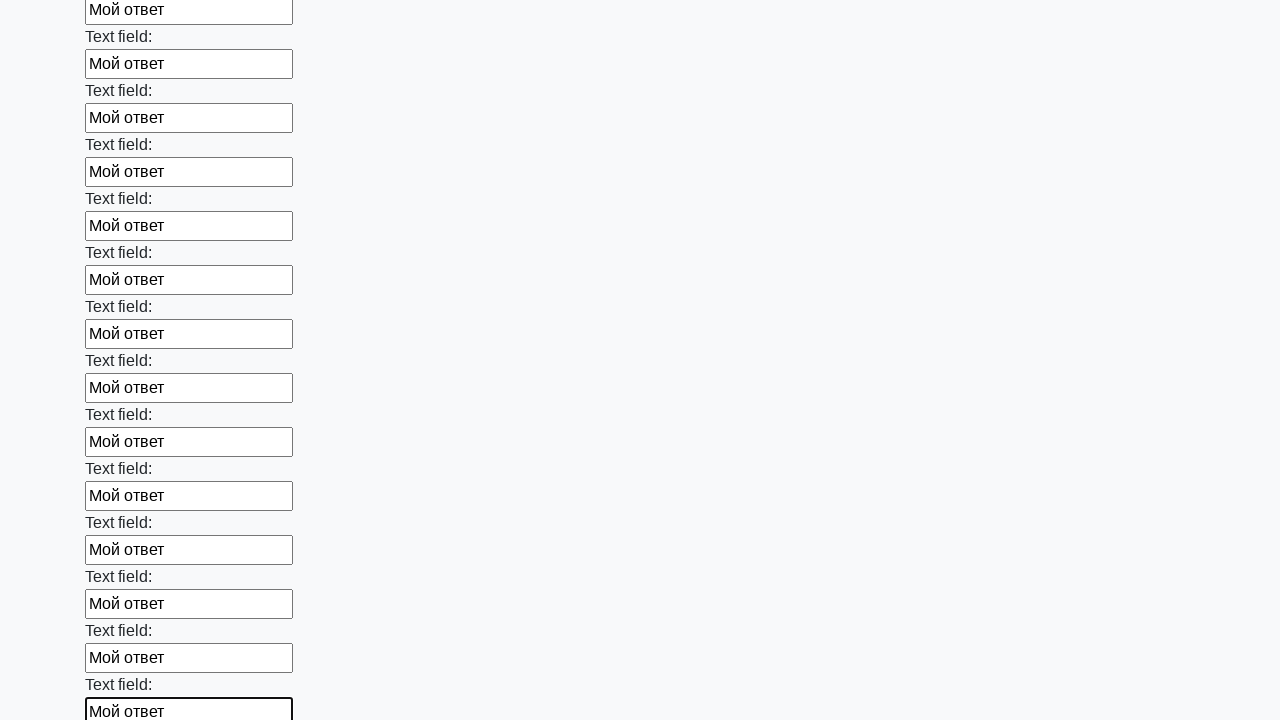

Filled input field with 'Мой ответ' on input >> nth=49
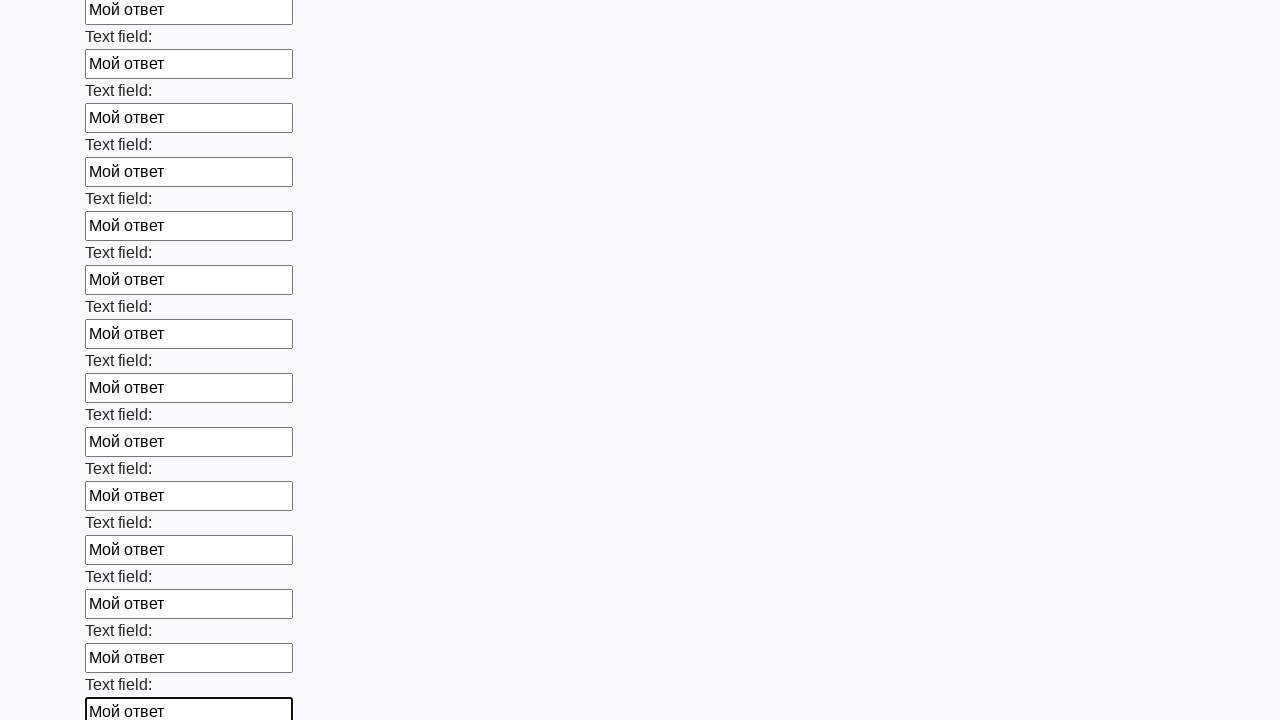

Filled input field with 'Мой ответ' on input >> nth=50
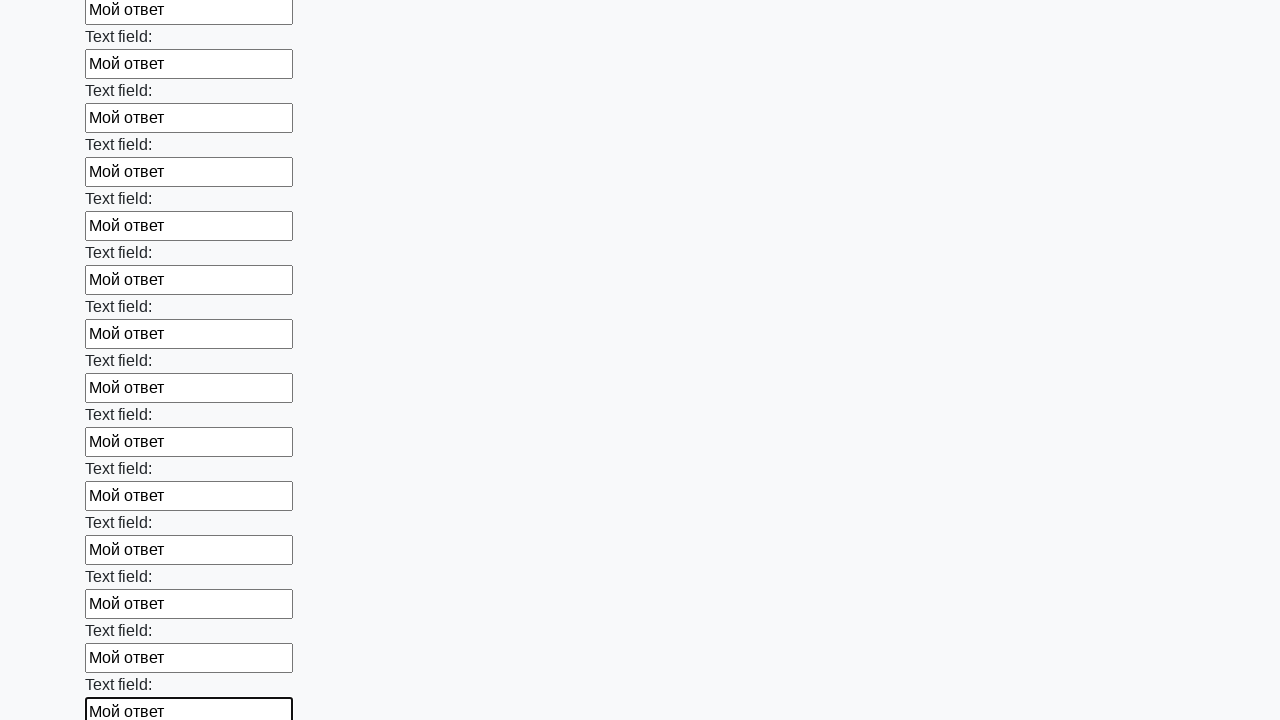

Filled input field with 'Мой ответ' on input >> nth=51
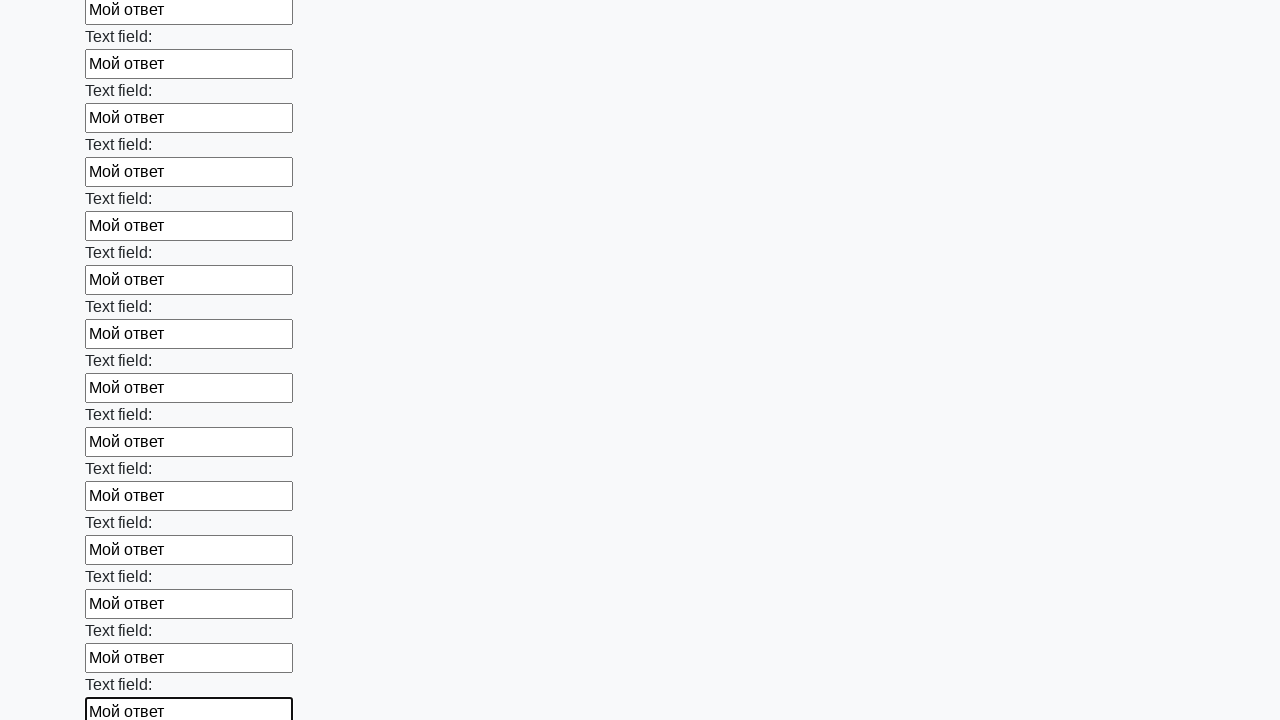

Filled input field with 'Мой ответ' on input >> nth=52
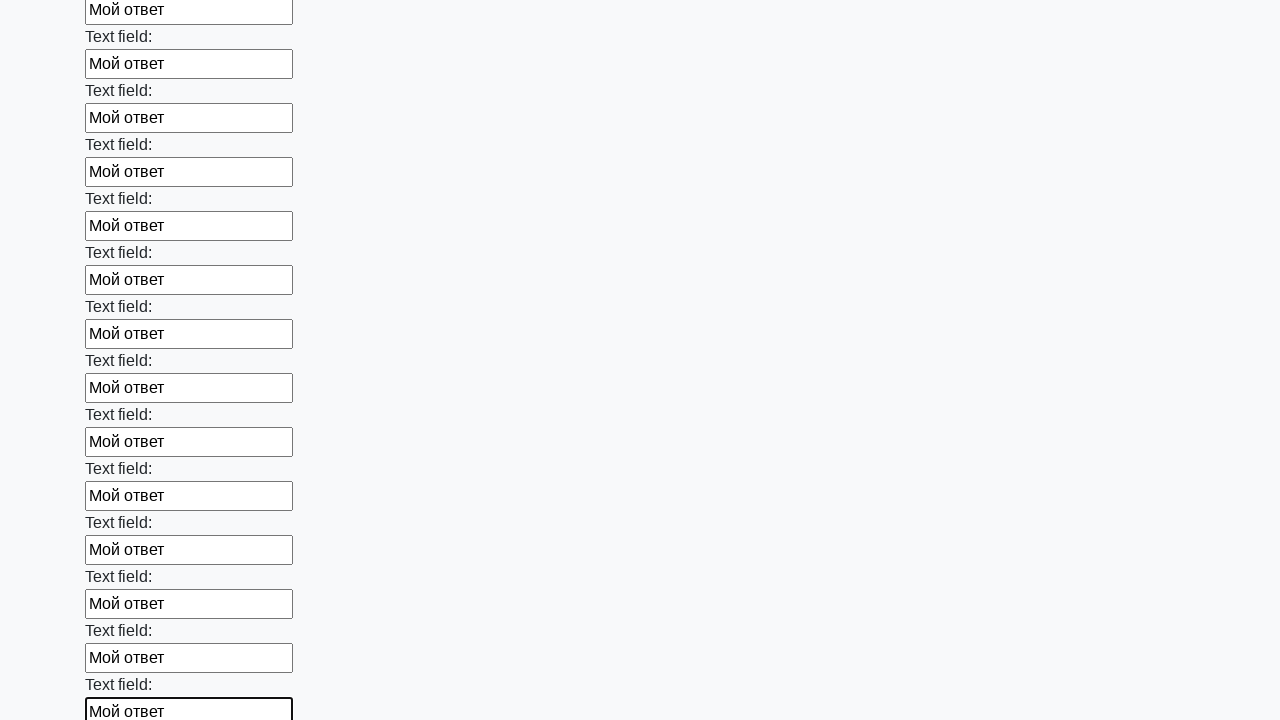

Filled input field with 'Мой ответ' on input >> nth=53
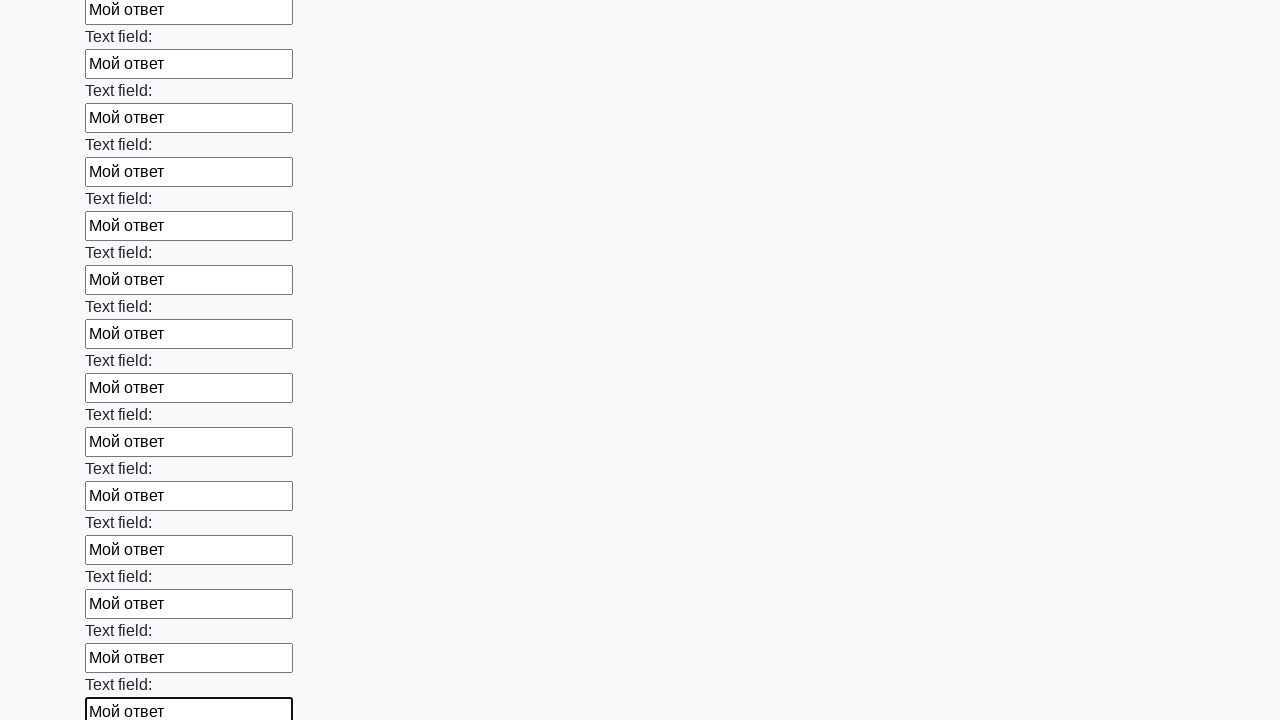

Filled input field with 'Мой ответ' on input >> nth=54
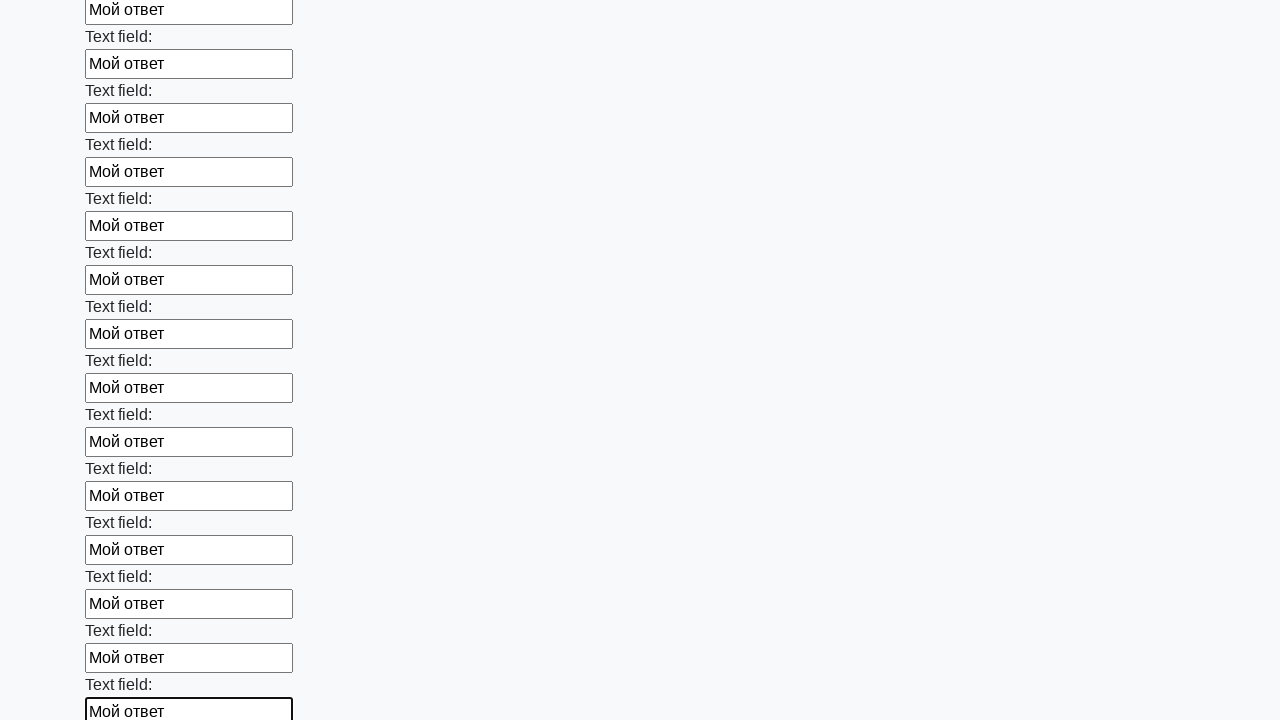

Filled input field with 'Мой ответ' on input >> nth=55
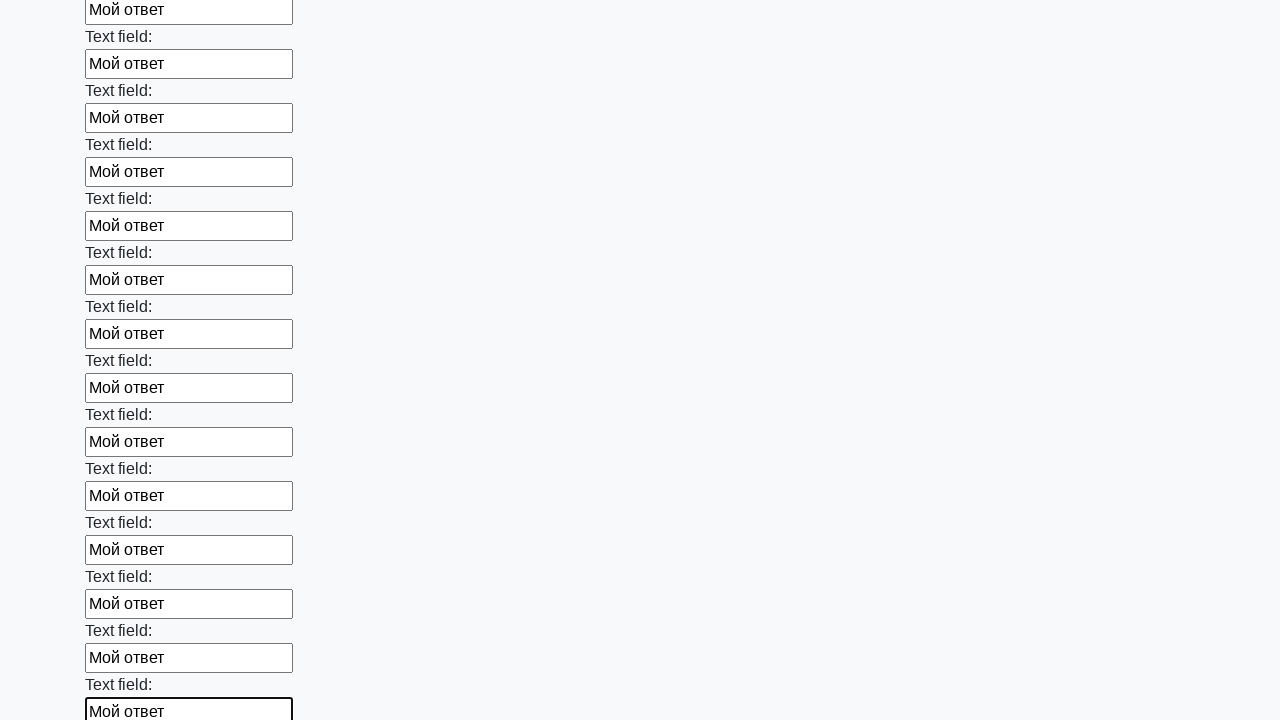

Filled input field with 'Мой ответ' on input >> nth=56
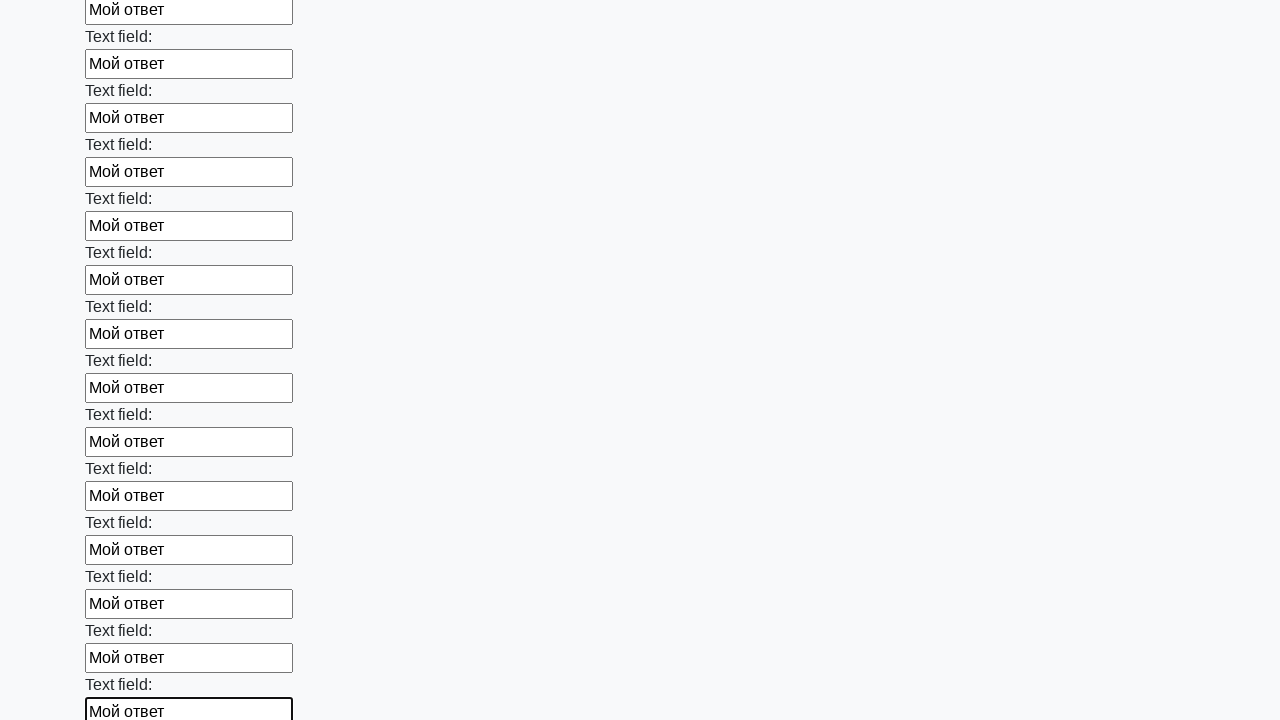

Filled input field with 'Мой ответ' on input >> nth=57
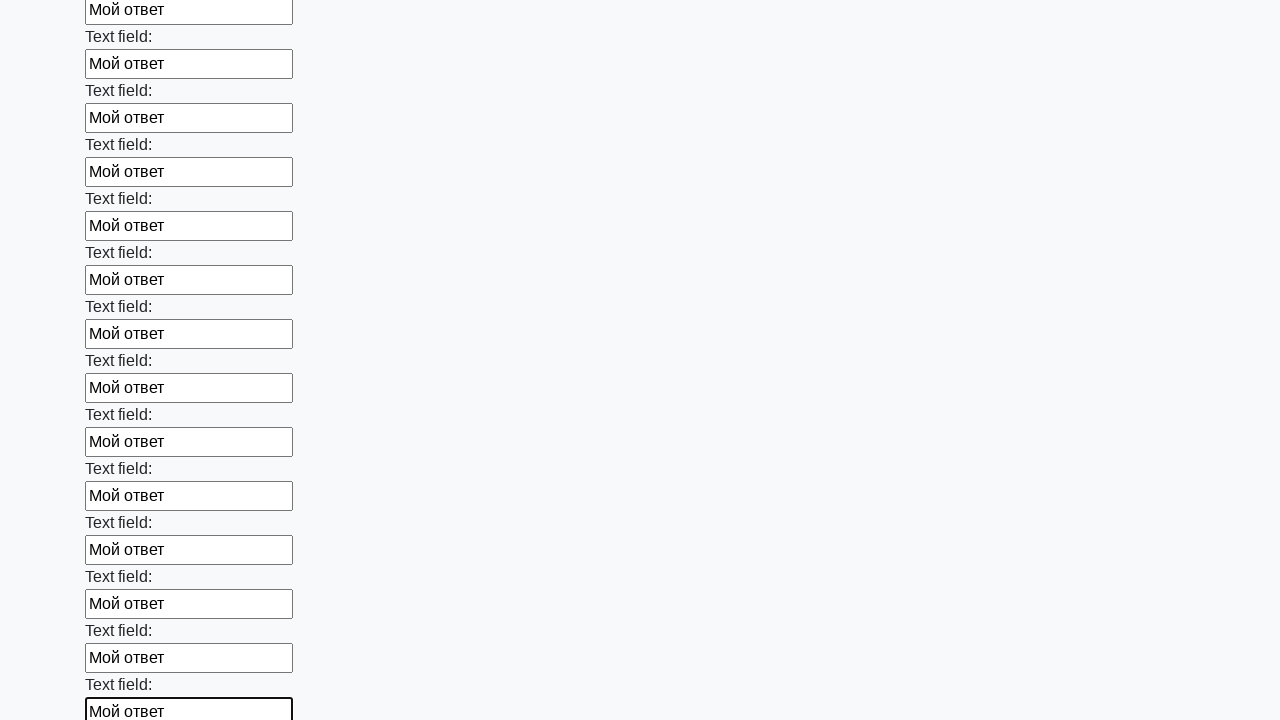

Filled input field with 'Мой ответ' on input >> nth=58
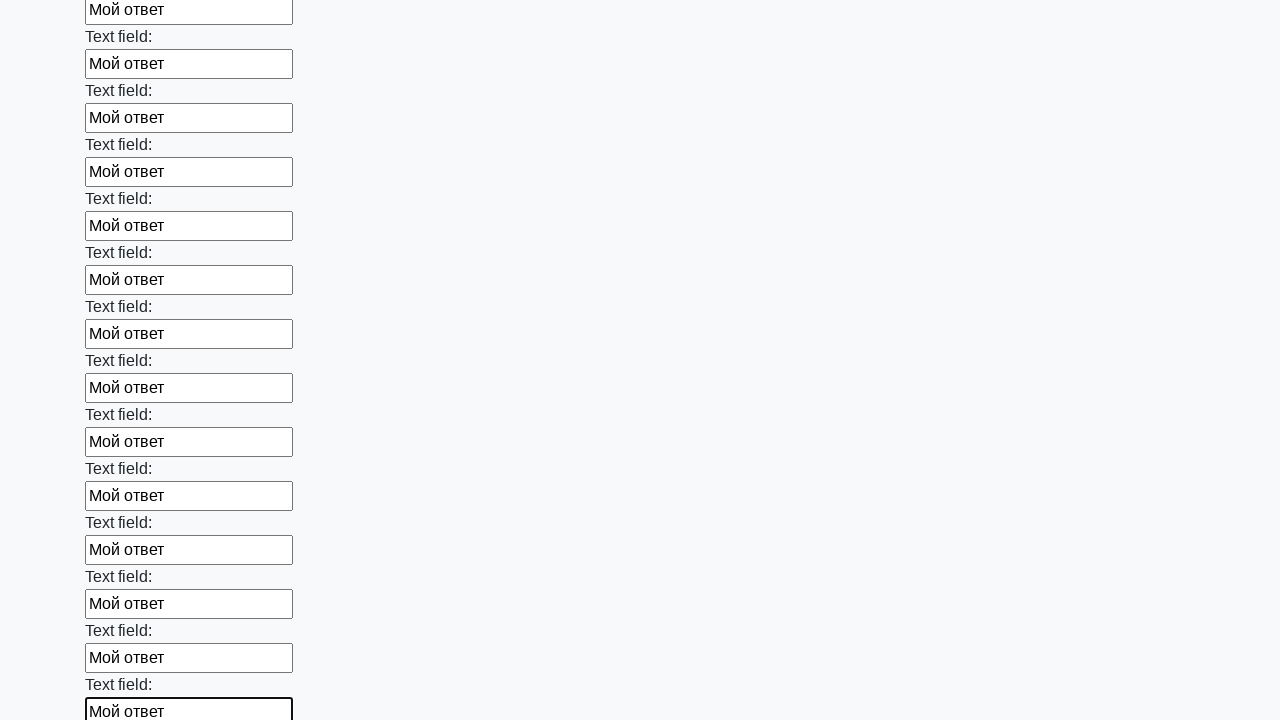

Filled input field with 'Мой ответ' on input >> nth=59
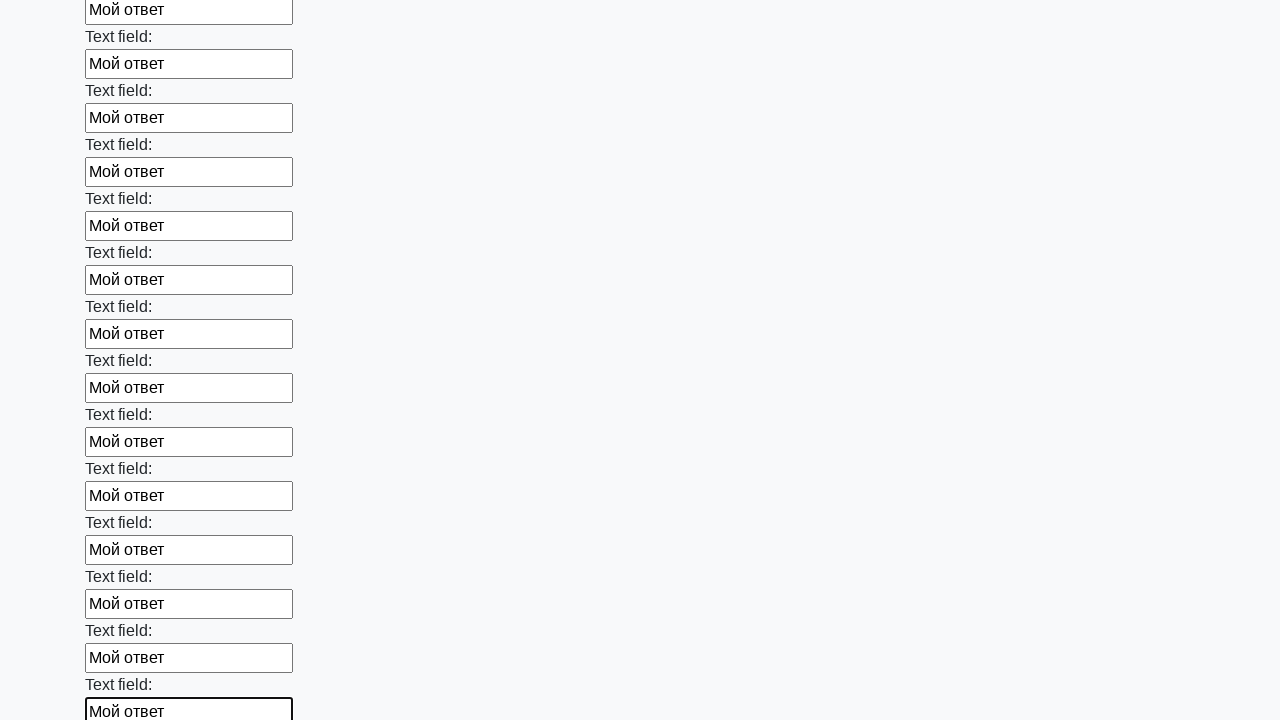

Filled input field with 'Мой ответ' on input >> nth=60
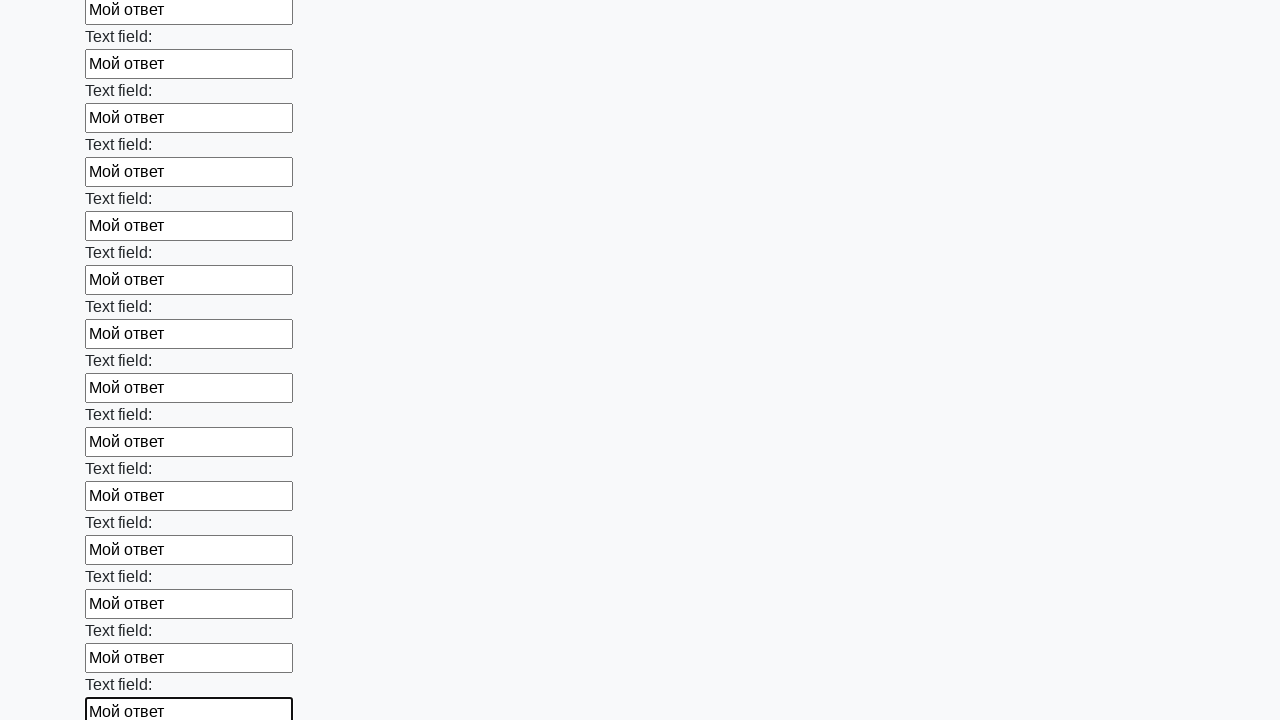

Filled input field with 'Мой ответ' on input >> nth=61
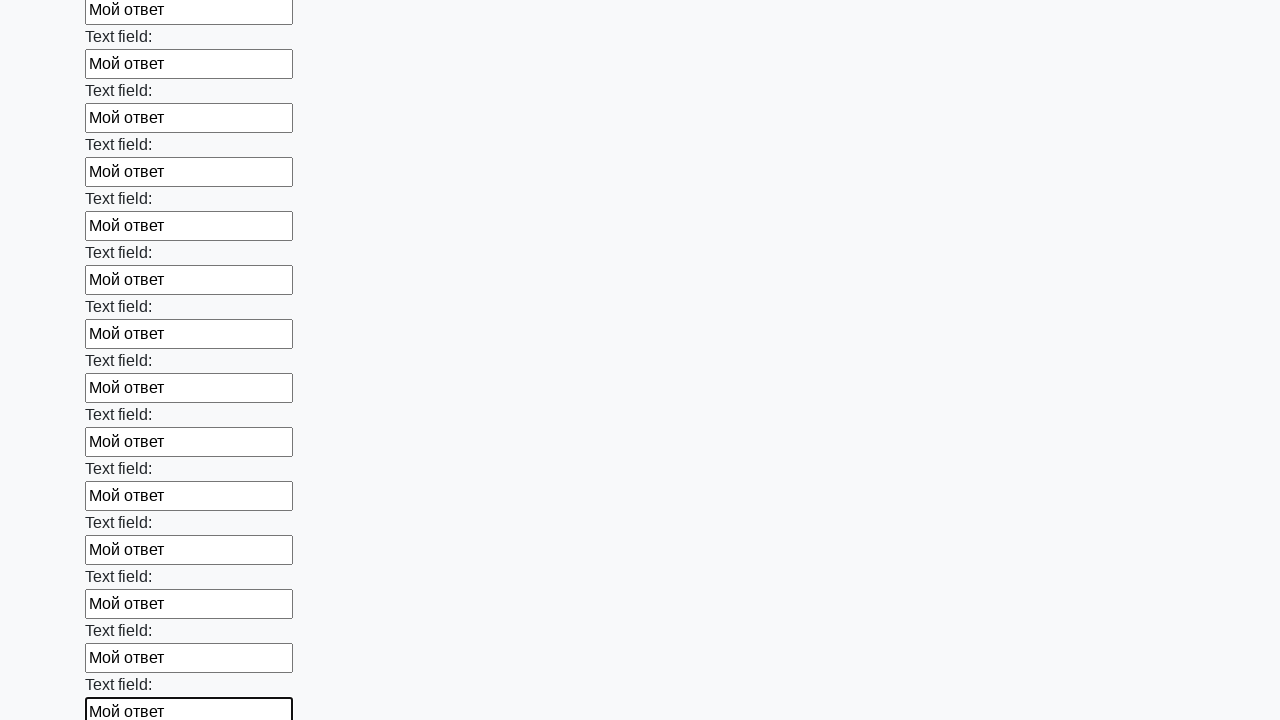

Filled input field with 'Мой ответ' on input >> nth=62
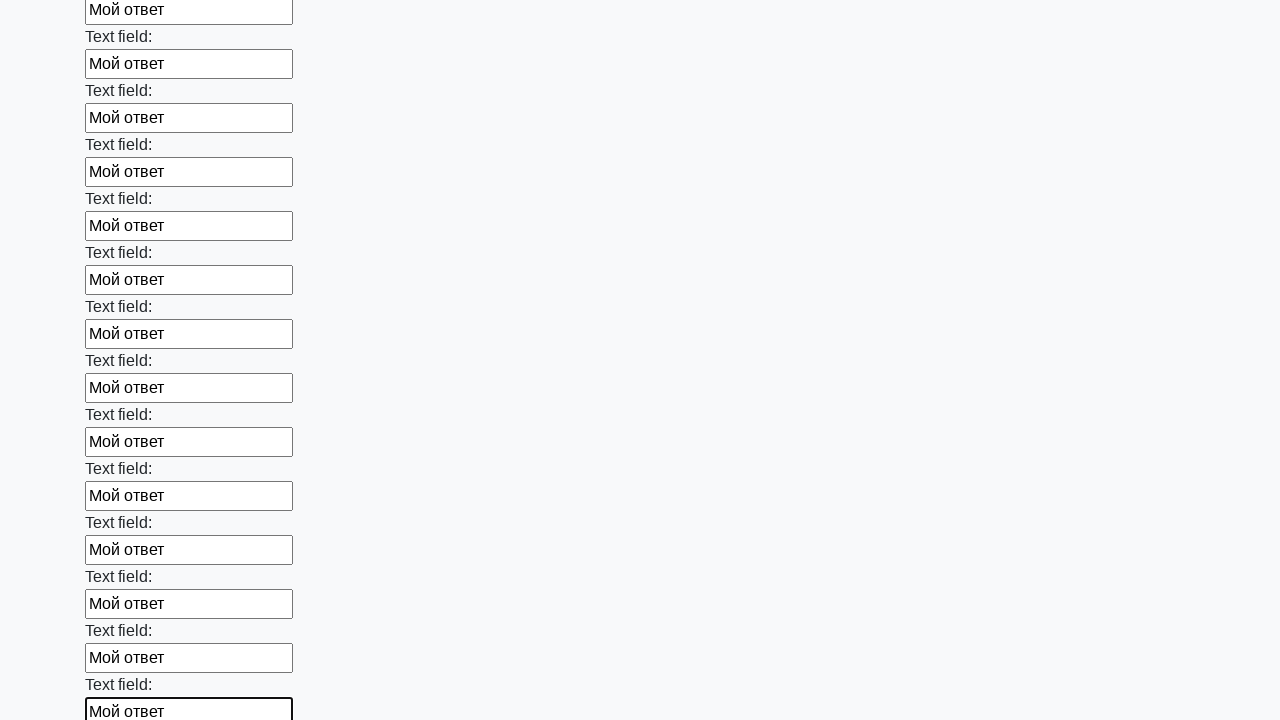

Filled input field with 'Мой ответ' on input >> nth=63
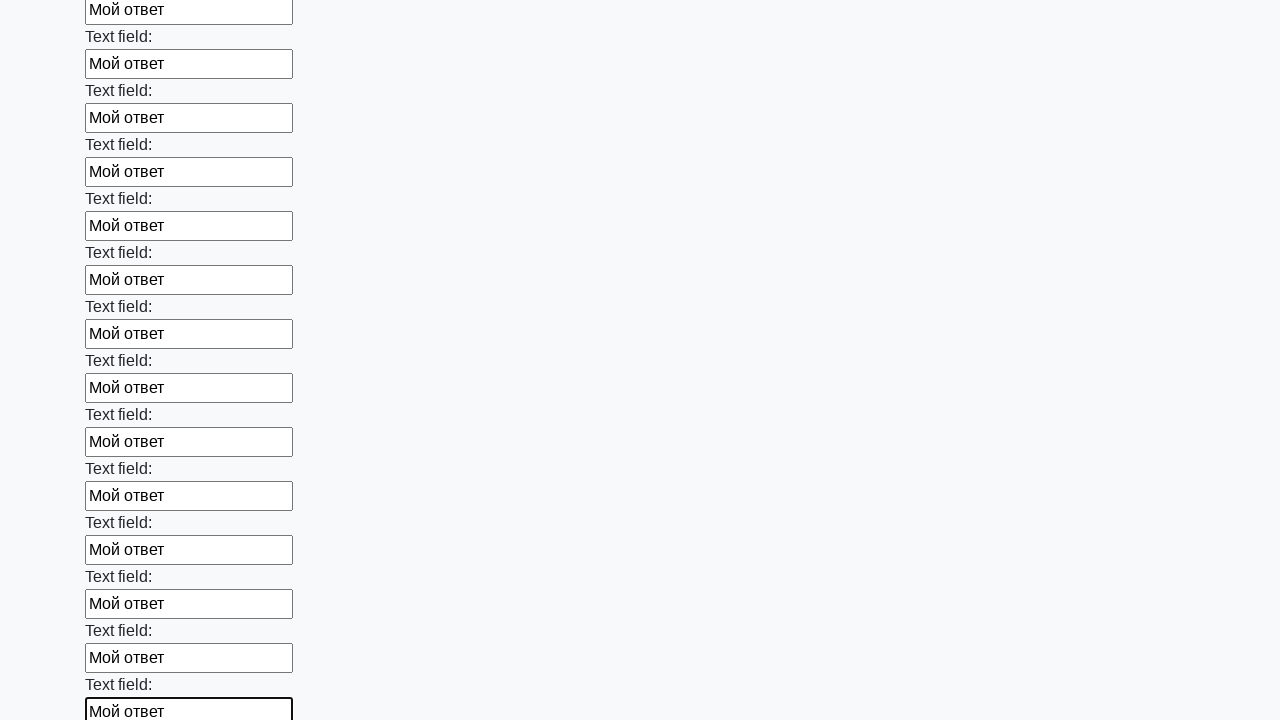

Filled input field with 'Мой ответ' on input >> nth=64
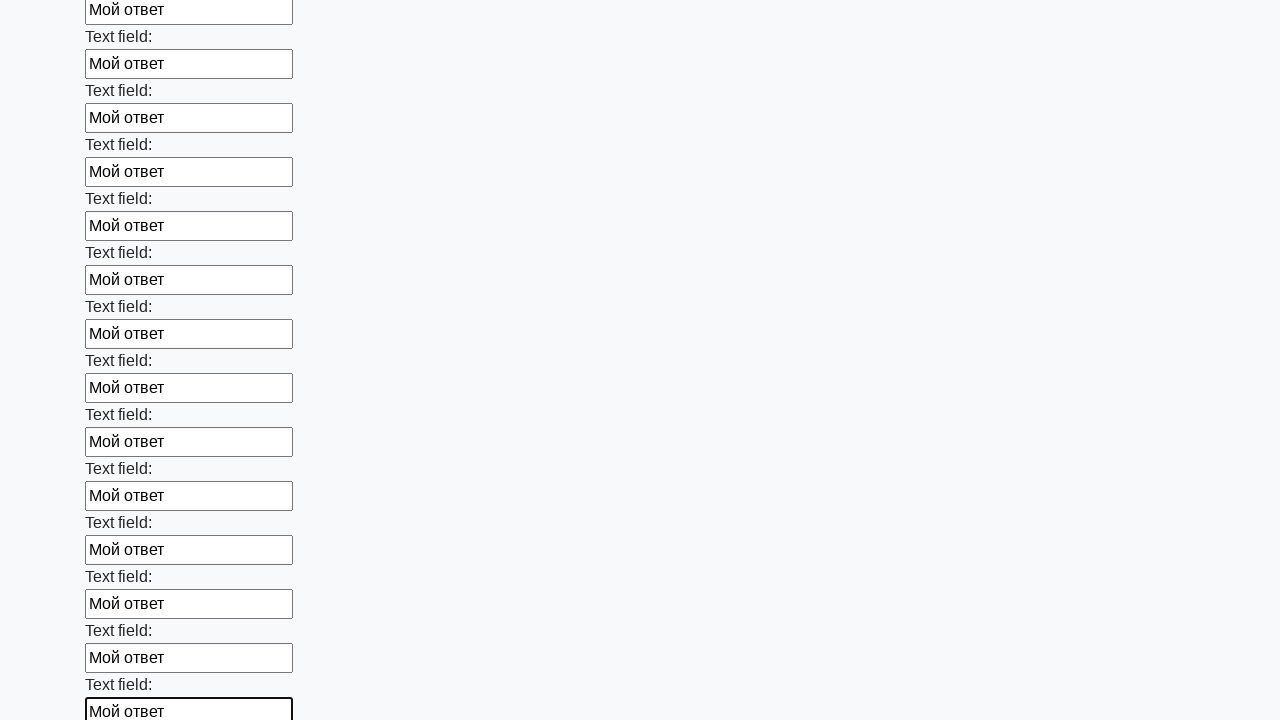

Filled input field with 'Мой ответ' on input >> nth=65
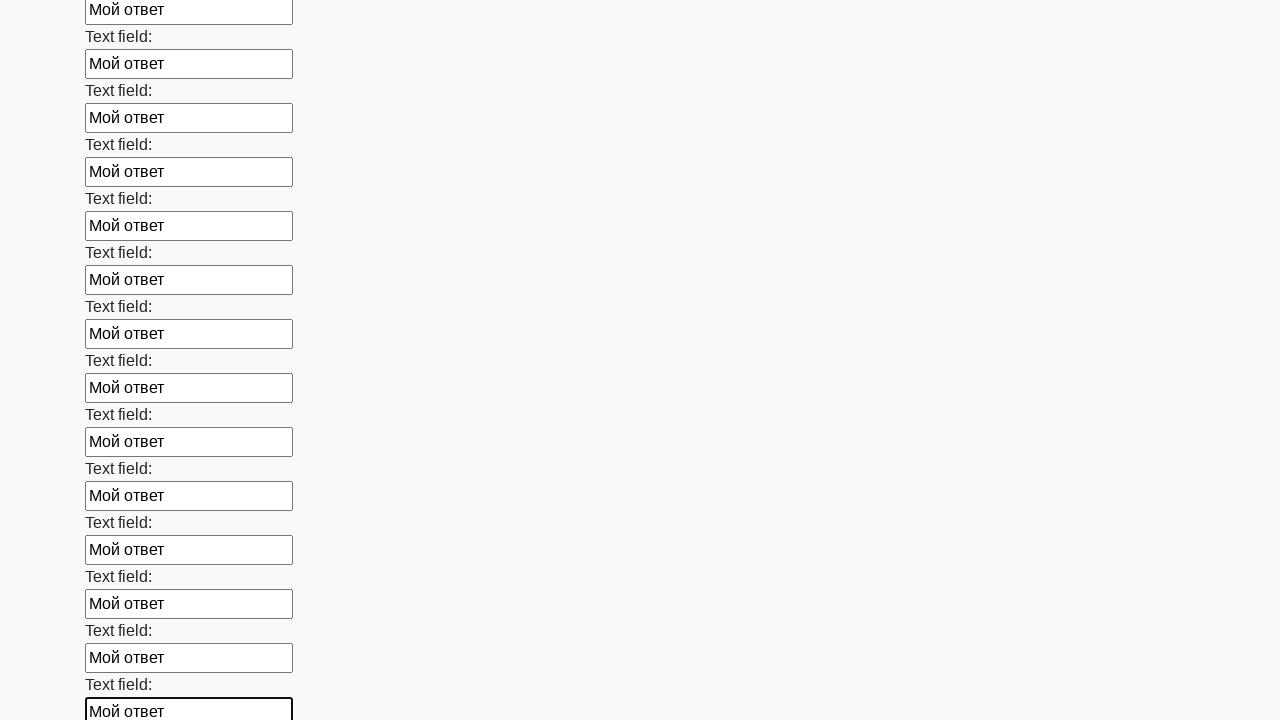

Filled input field with 'Мой ответ' on input >> nth=66
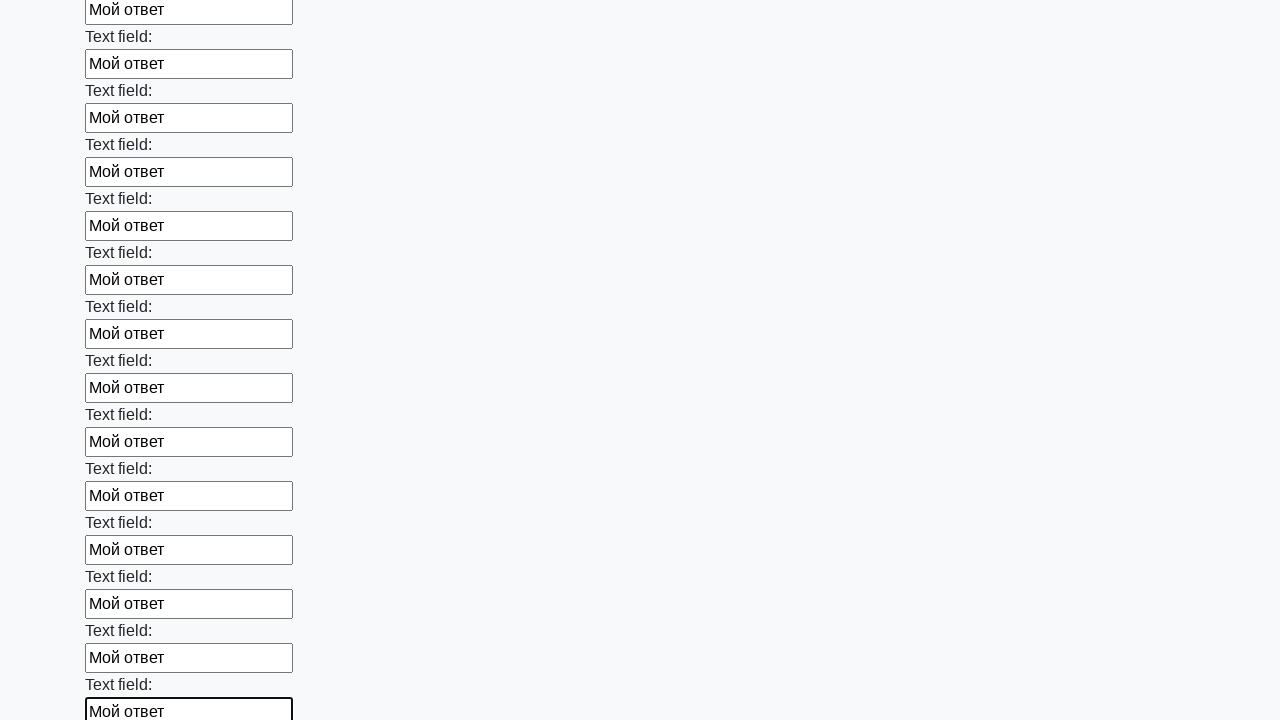

Filled input field with 'Мой ответ' on input >> nth=67
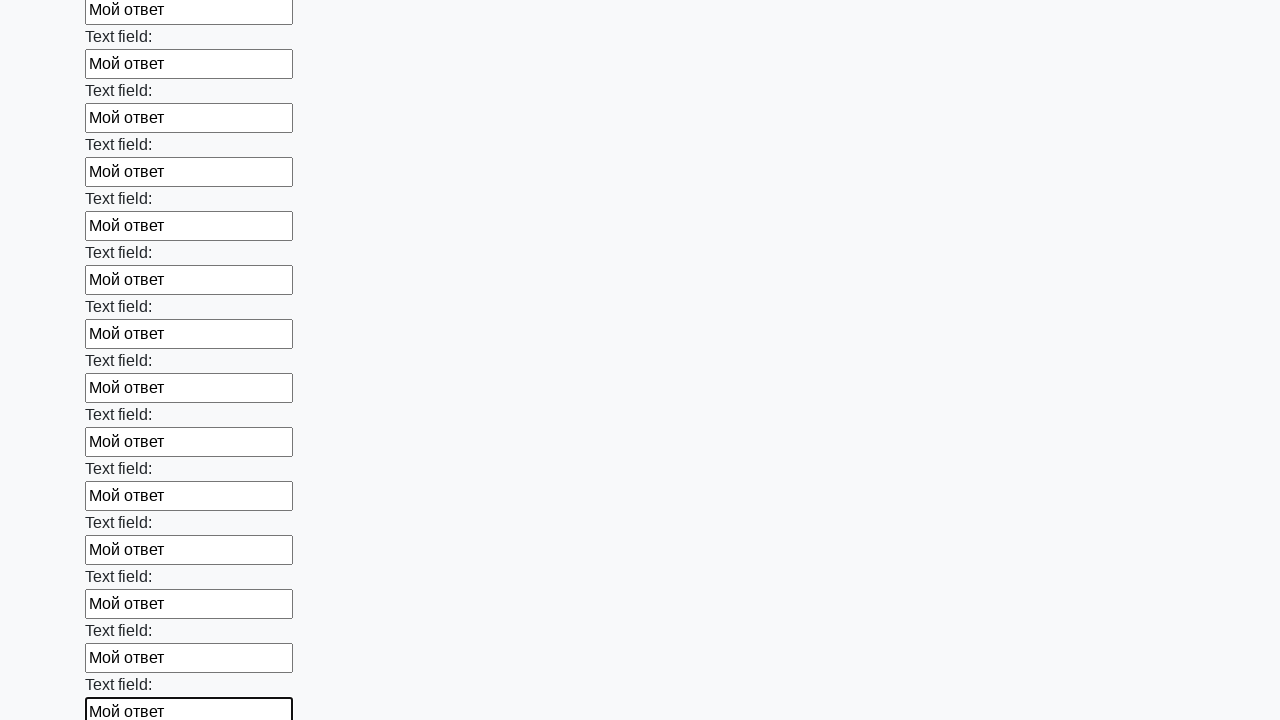

Filled input field with 'Мой ответ' on input >> nth=68
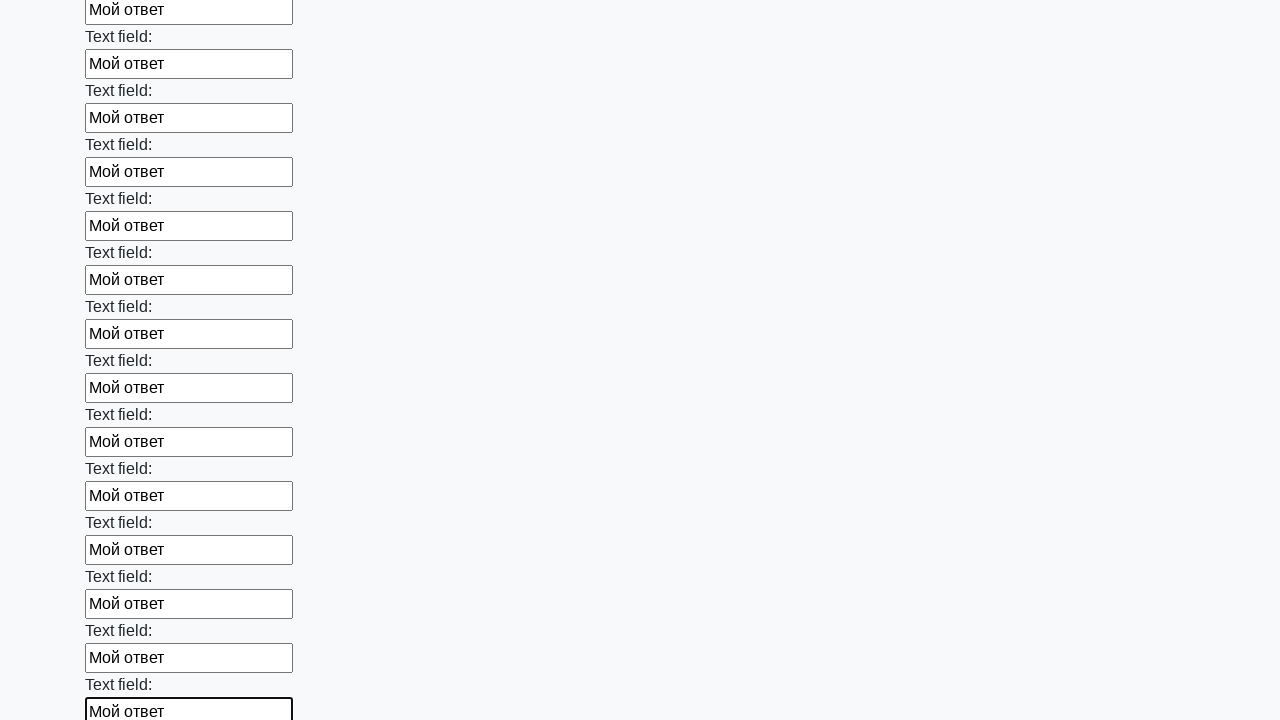

Filled input field with 'Мой ответ' on input >> nth=69
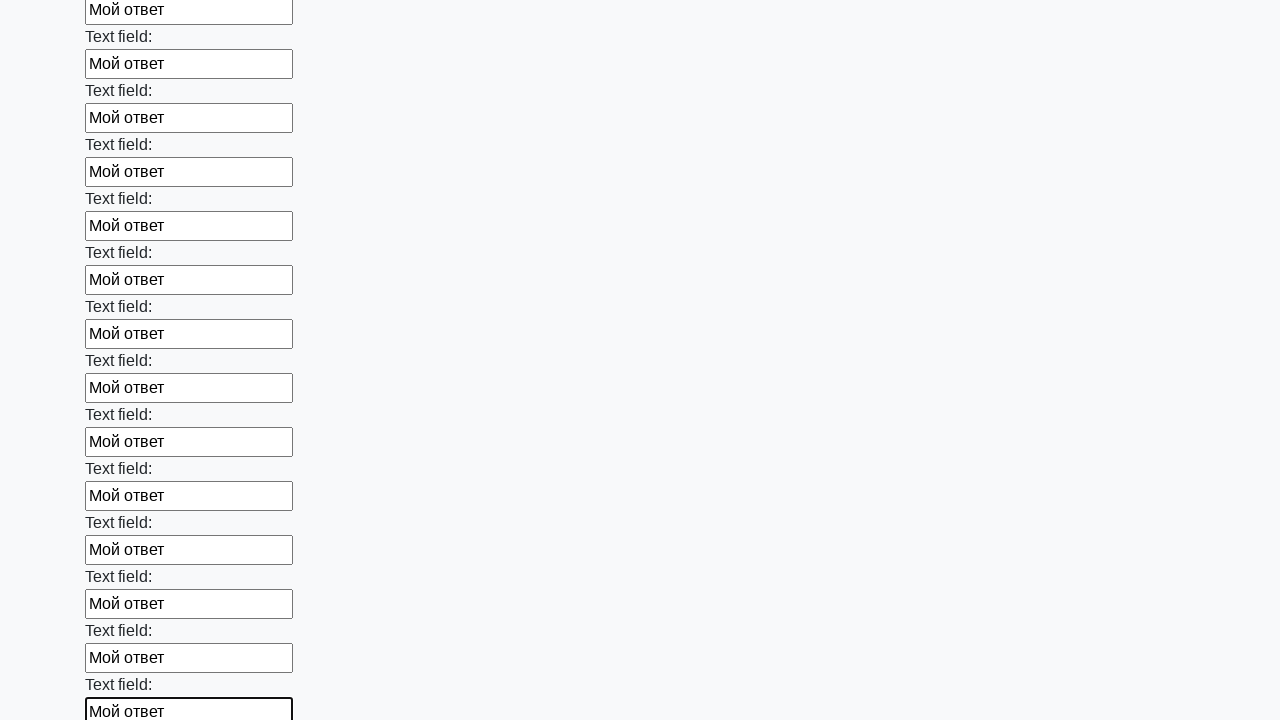

Filled input field with 'Мой ответ' on input >> nth=70
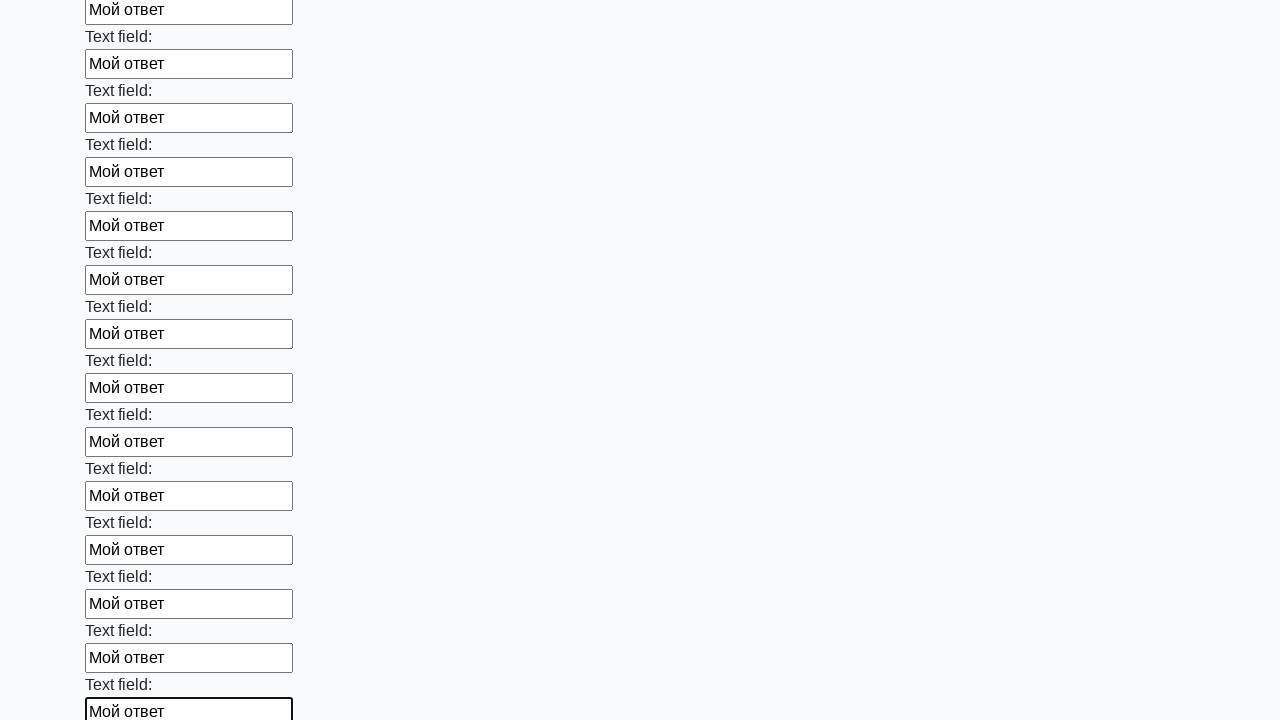

Filled input field with 'Мой ответ' on input >> nth=71
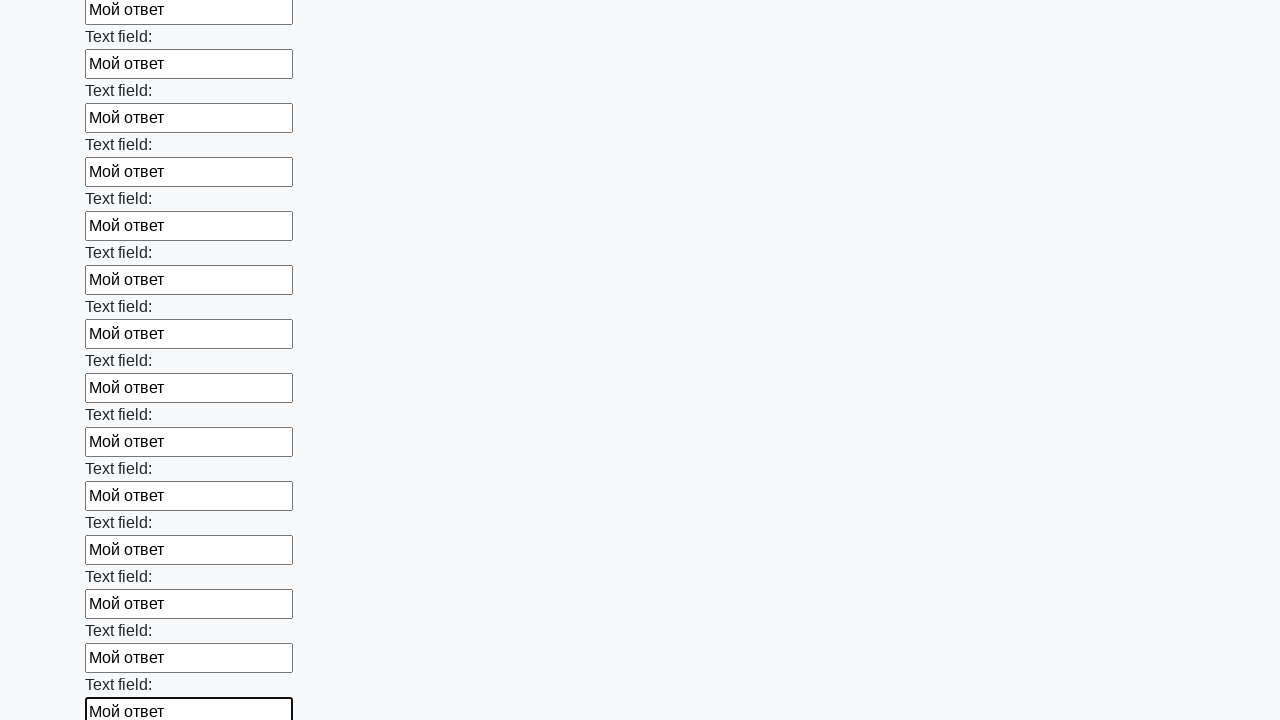

Filled input field with 'Мой ответ' on input >> nth=72
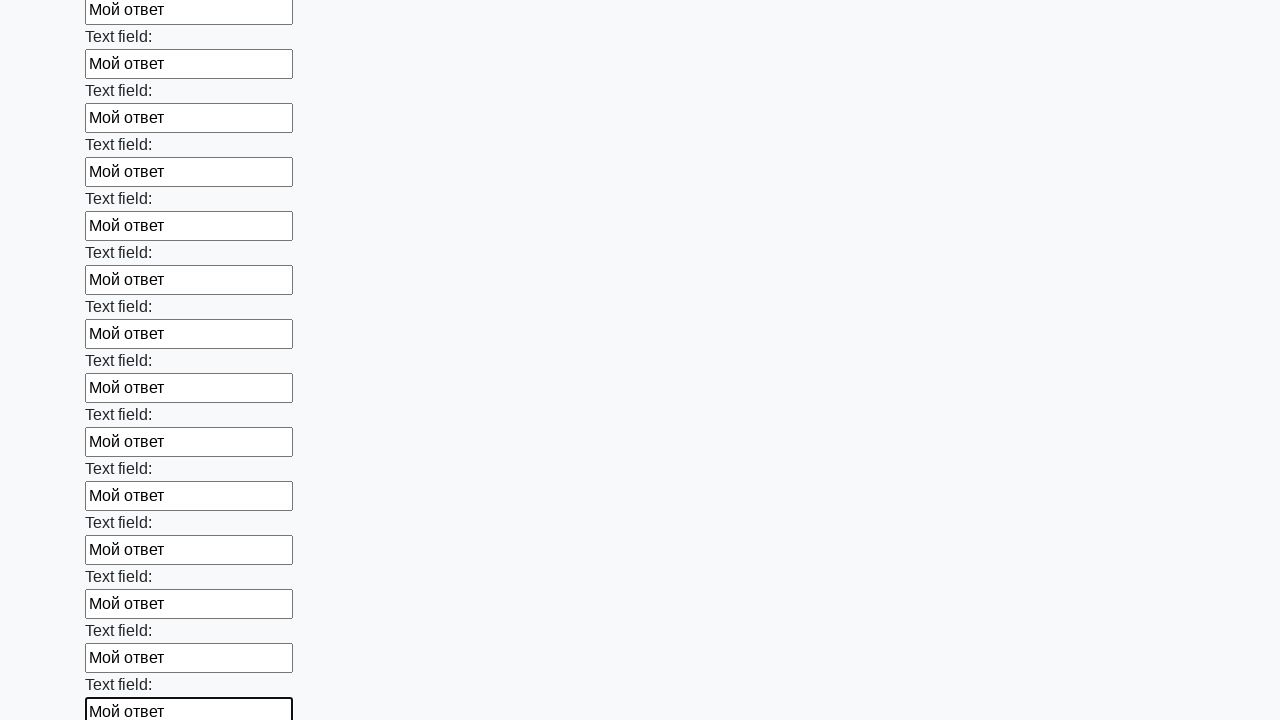

Filled input field with 'Мой ответ' on input >> nth=73
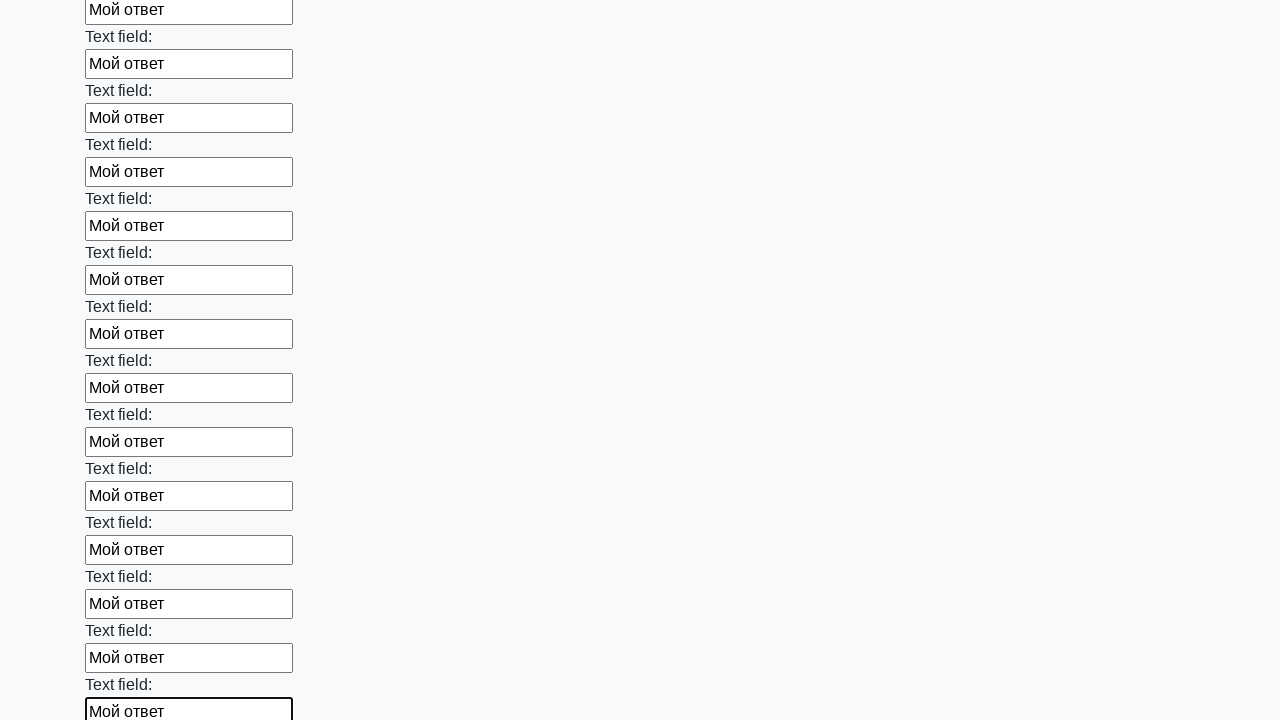

Filled input field with 'Мой ответ' on input >> nth=74
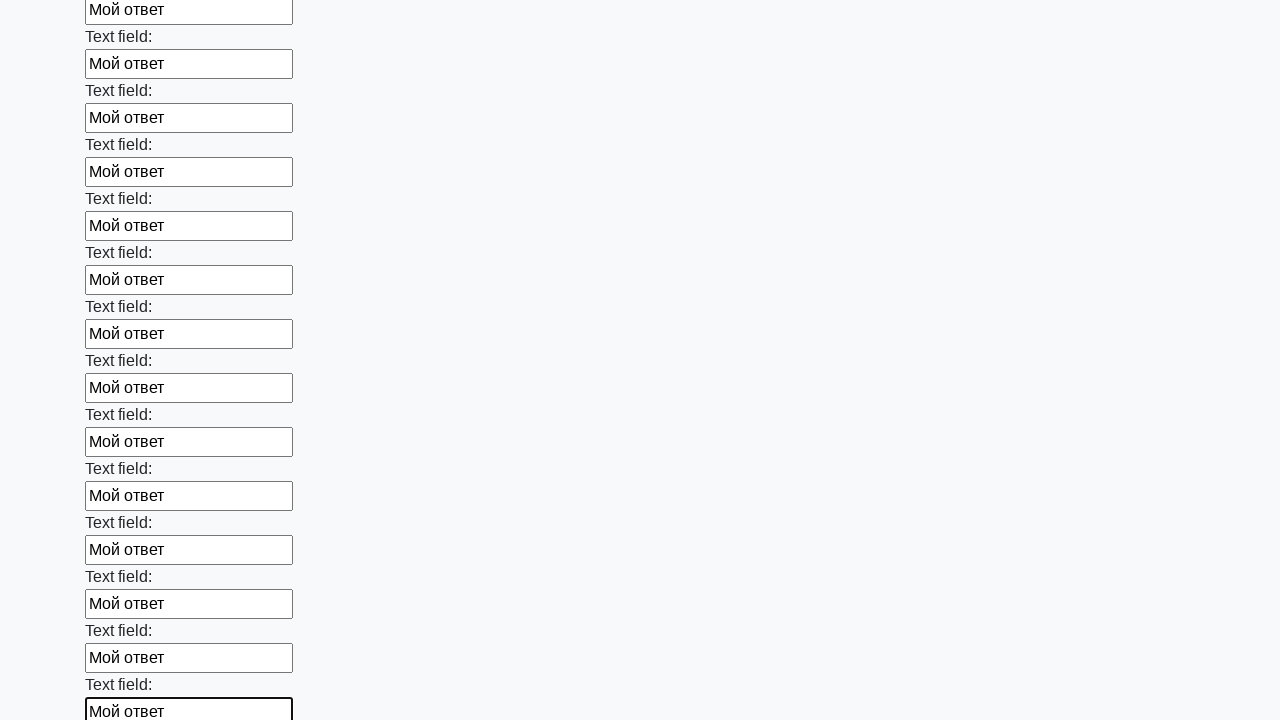

Filled input field with 'Мой ответ' on input >> nth=75
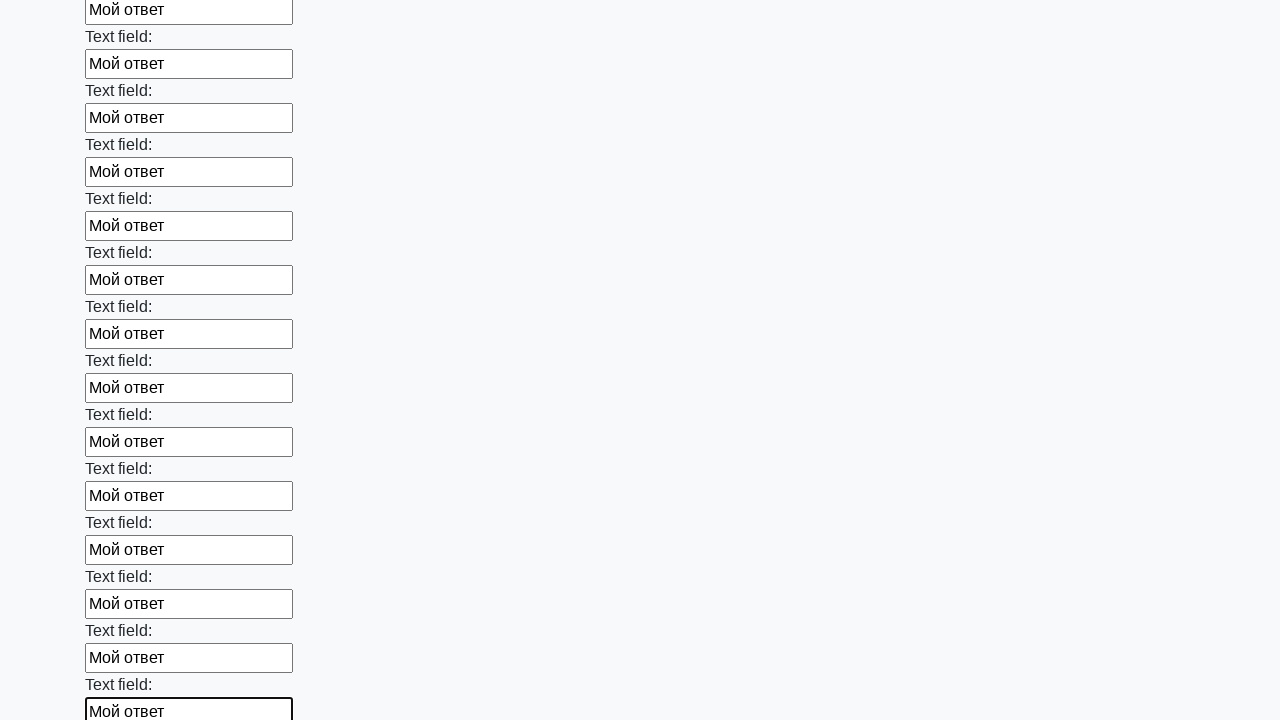

Filled input field with 'Мой ответ' on input >> nth=76
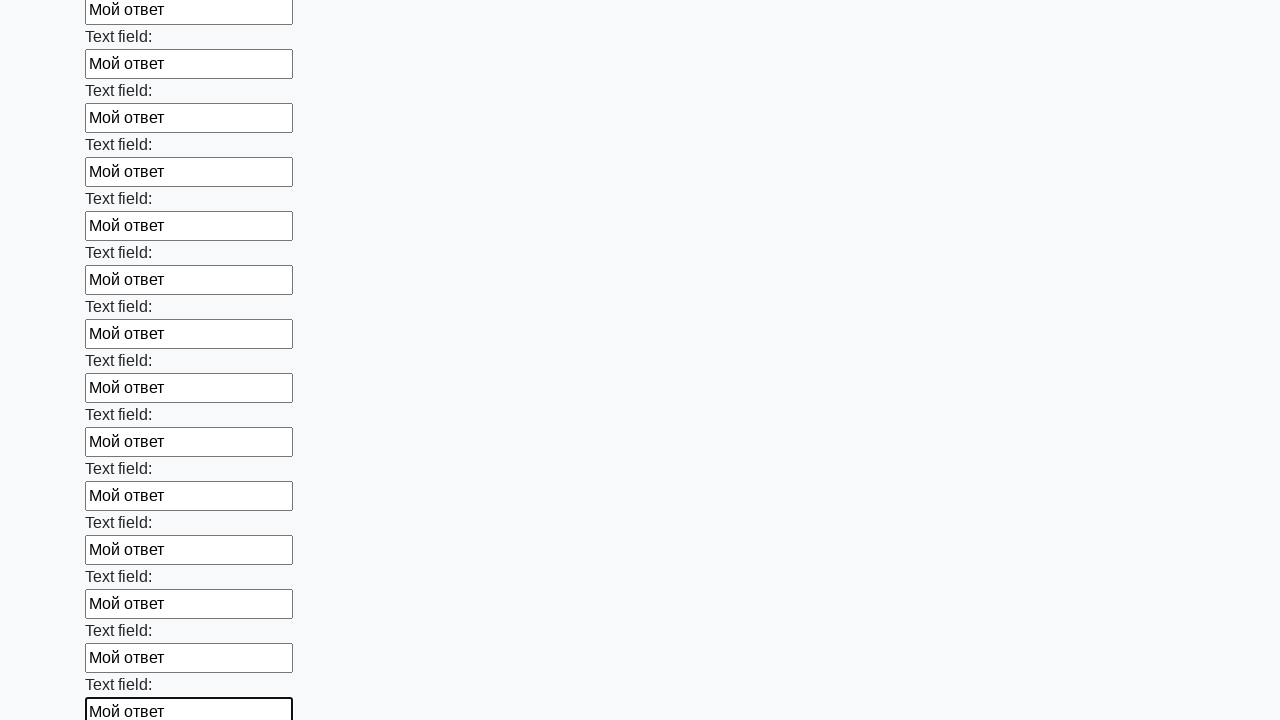

Filled input field with 'Мой ответ' on input >> nth=77
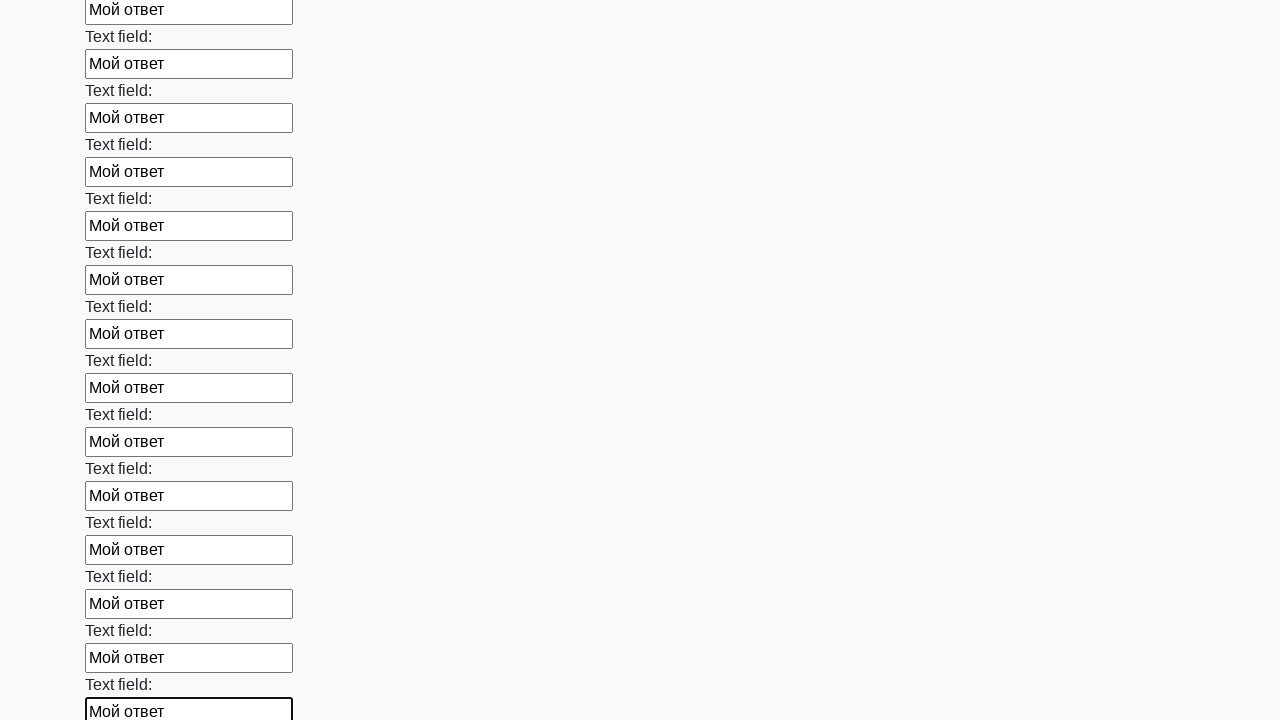

Filled input field with 'Мой ответ' on input >> nth=78
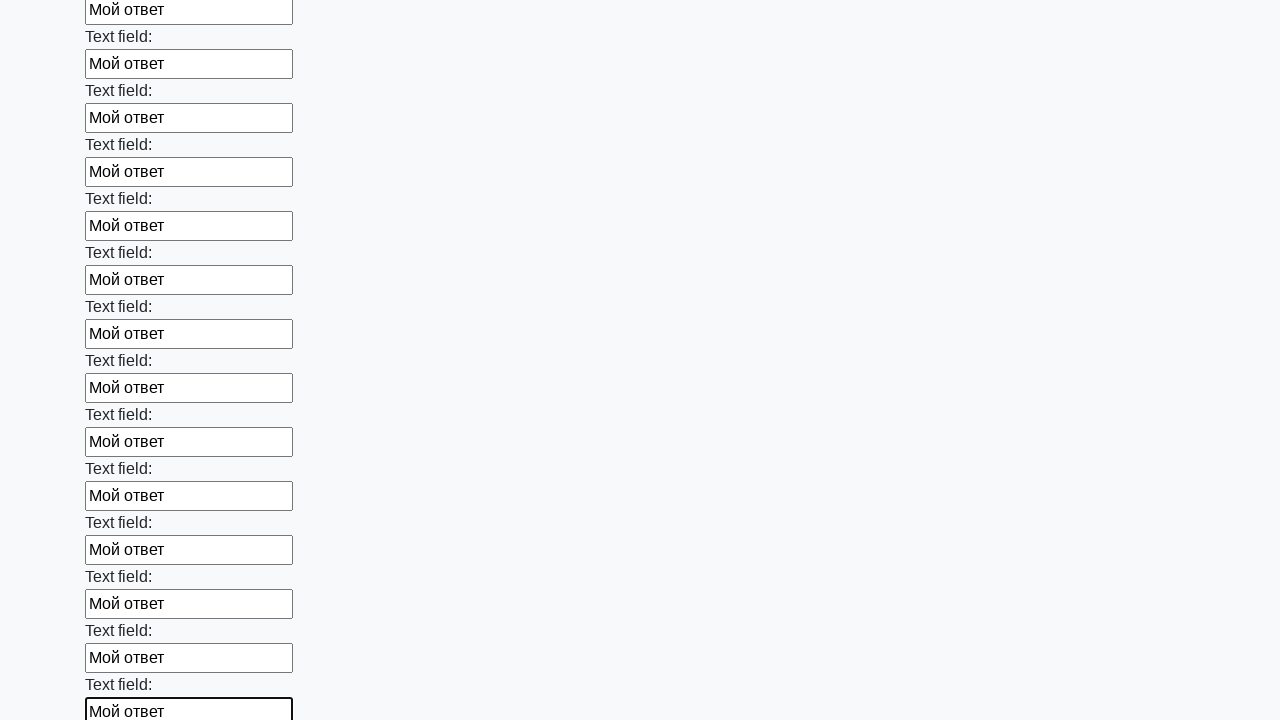

Filled input field with 'Мой ответ' on input >> nth=79
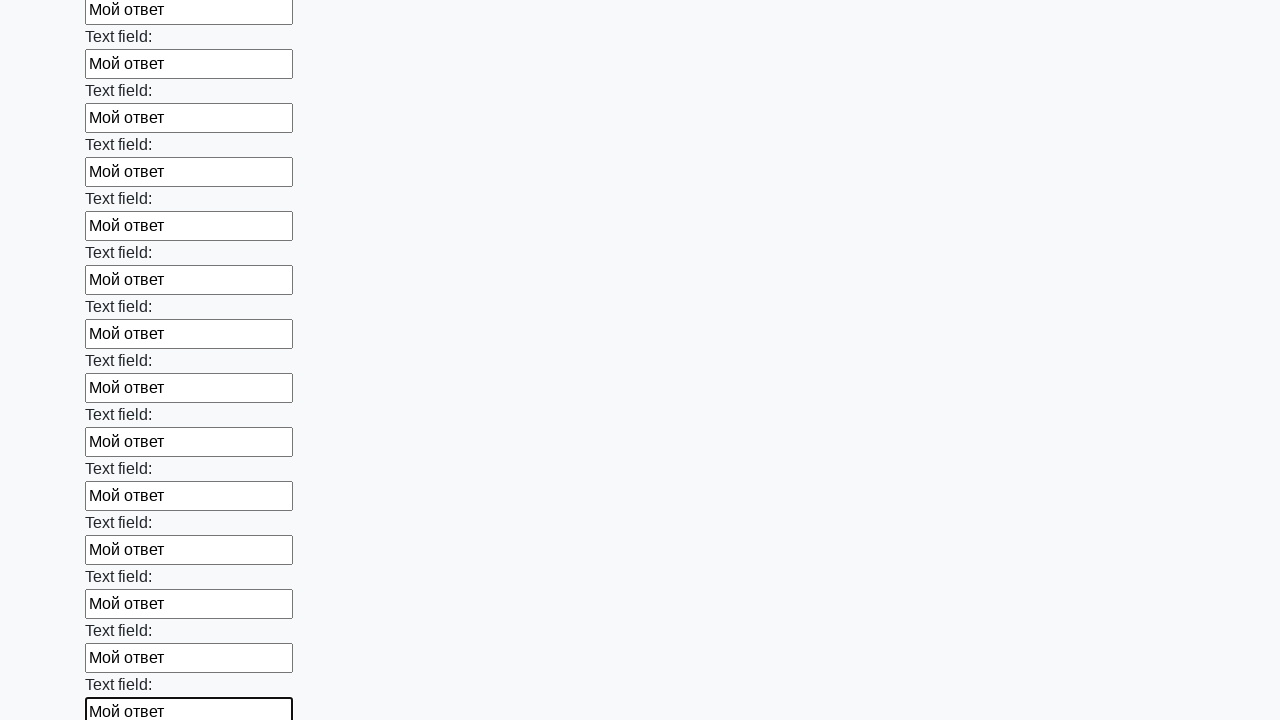

Filled input field with 'Мой ответ' on input >> nth=80
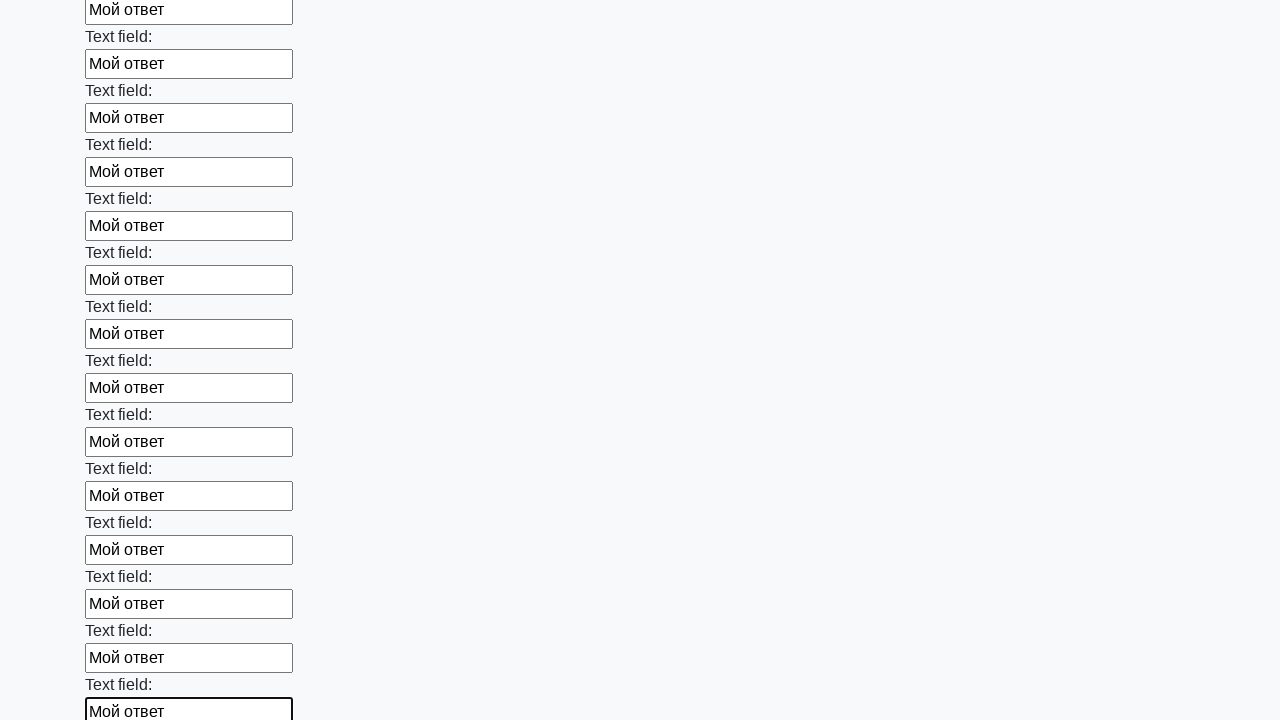

Filled input field with 'Мой ответ' on input >> nth=81
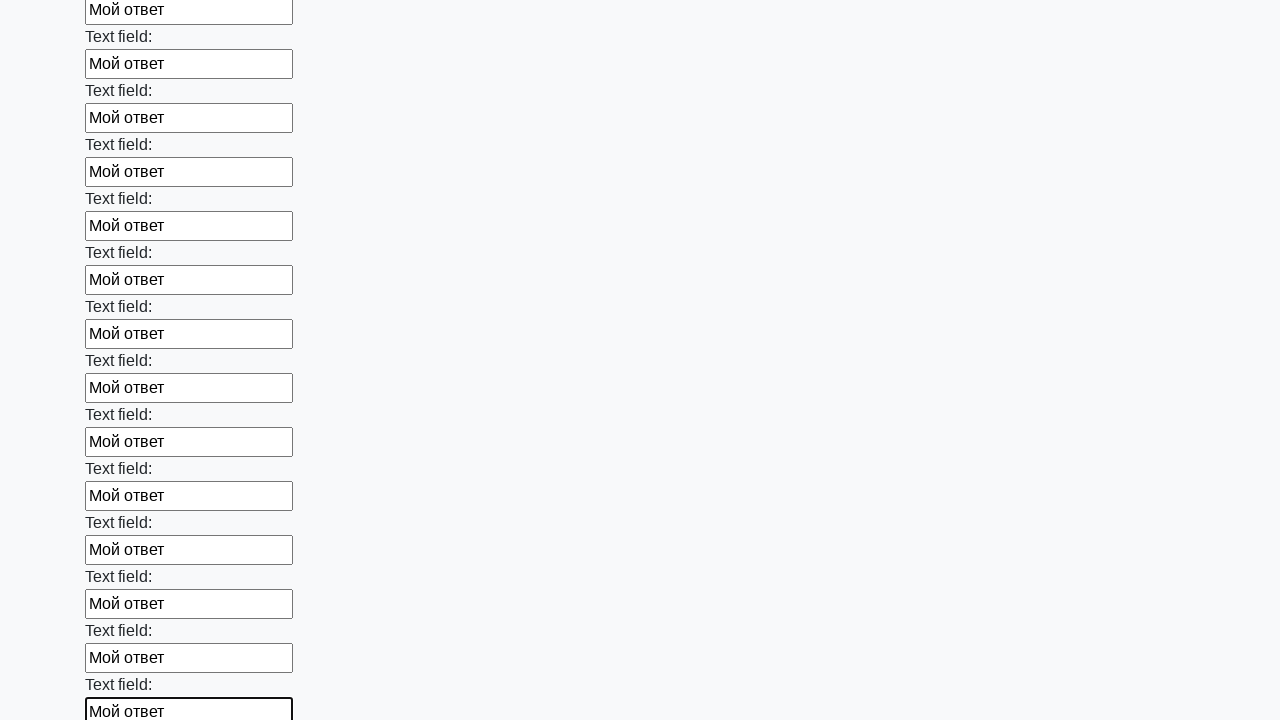

Filled input field with 'Мой ответ' on input >> nth=82
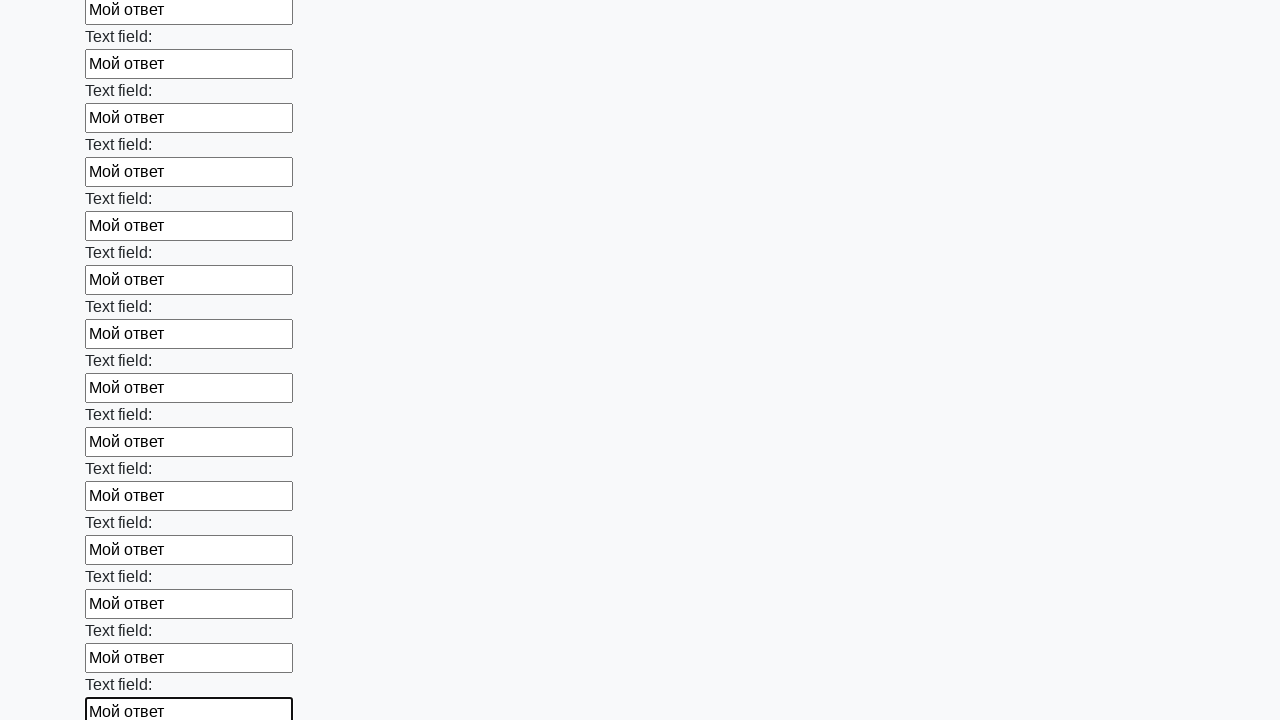

Filled input field with 'Мой ответ' on input >> nth=83
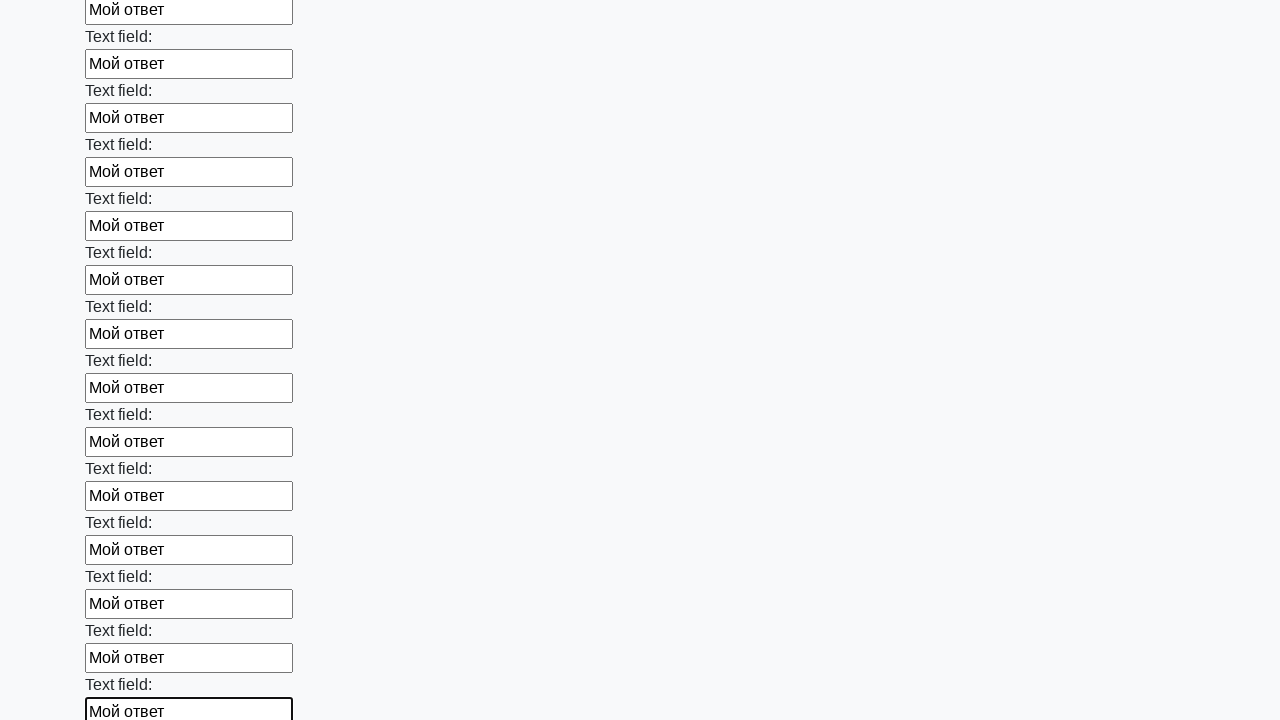

Filled input field with 'Мой ответ' on input >> nth=84
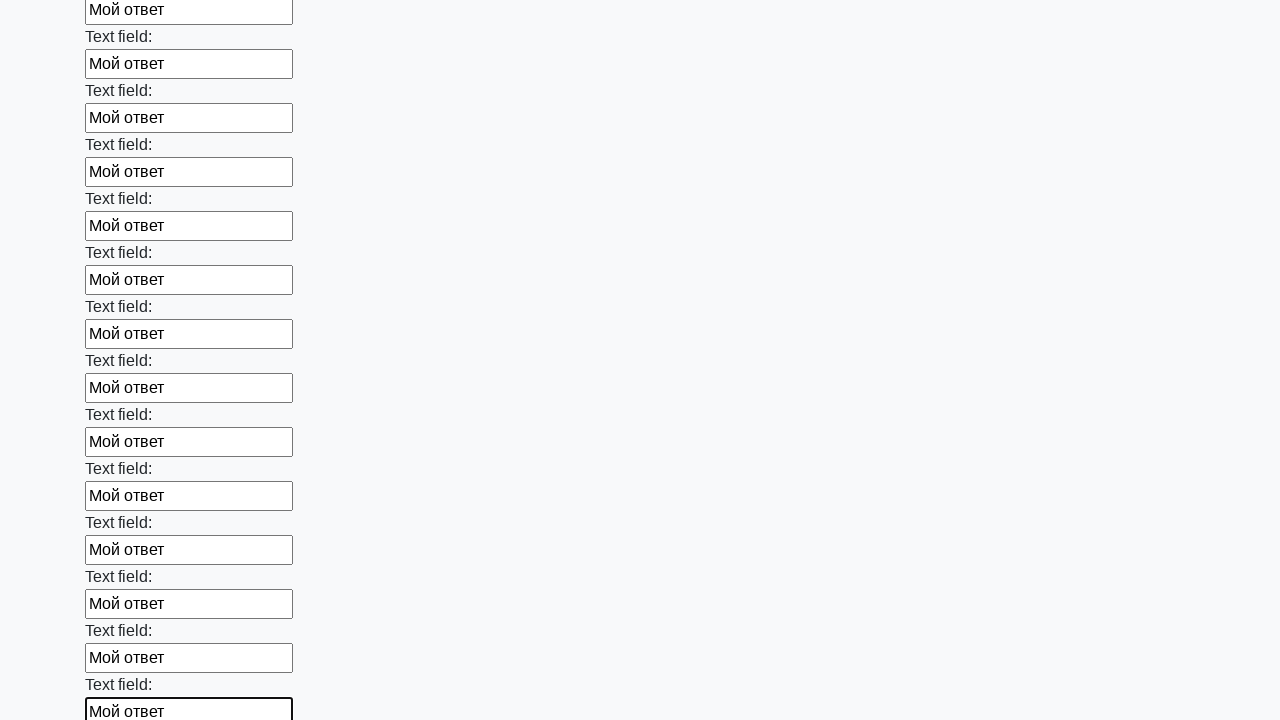

Filled input field with 'Мой ответ' on input >> nth=85
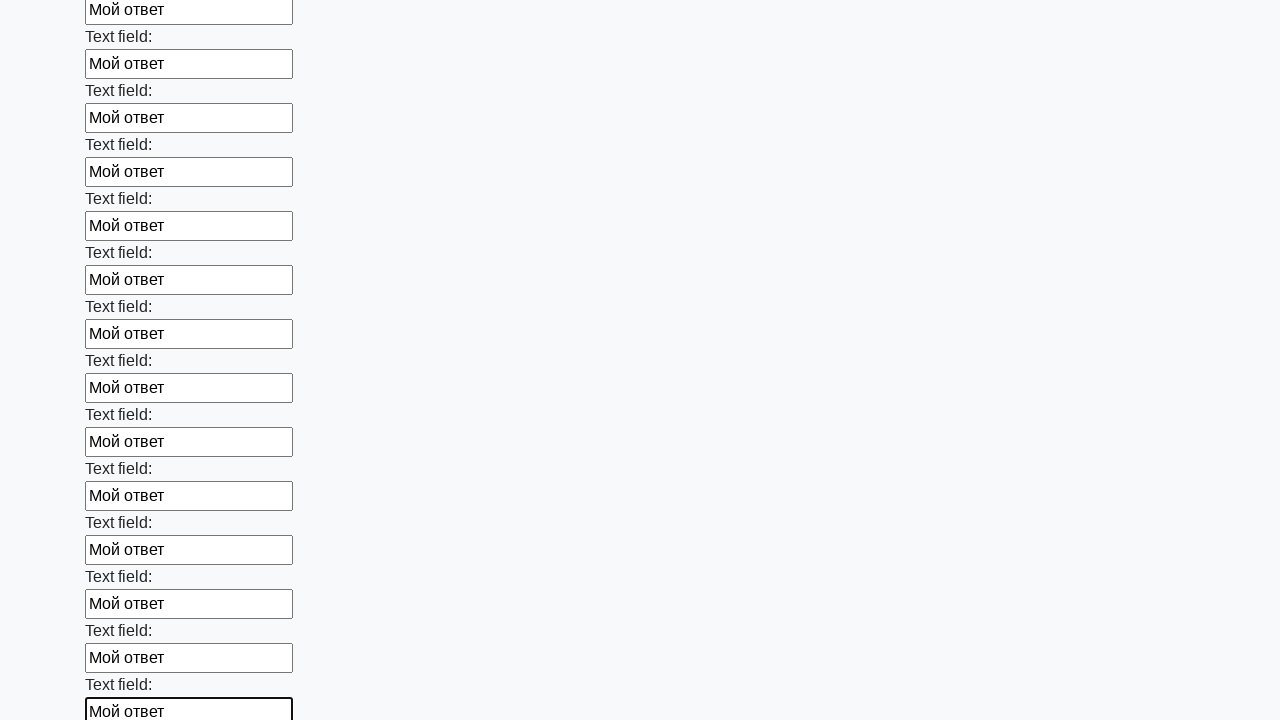

Filled input field with 'Мой ответ' on input >> nth=86
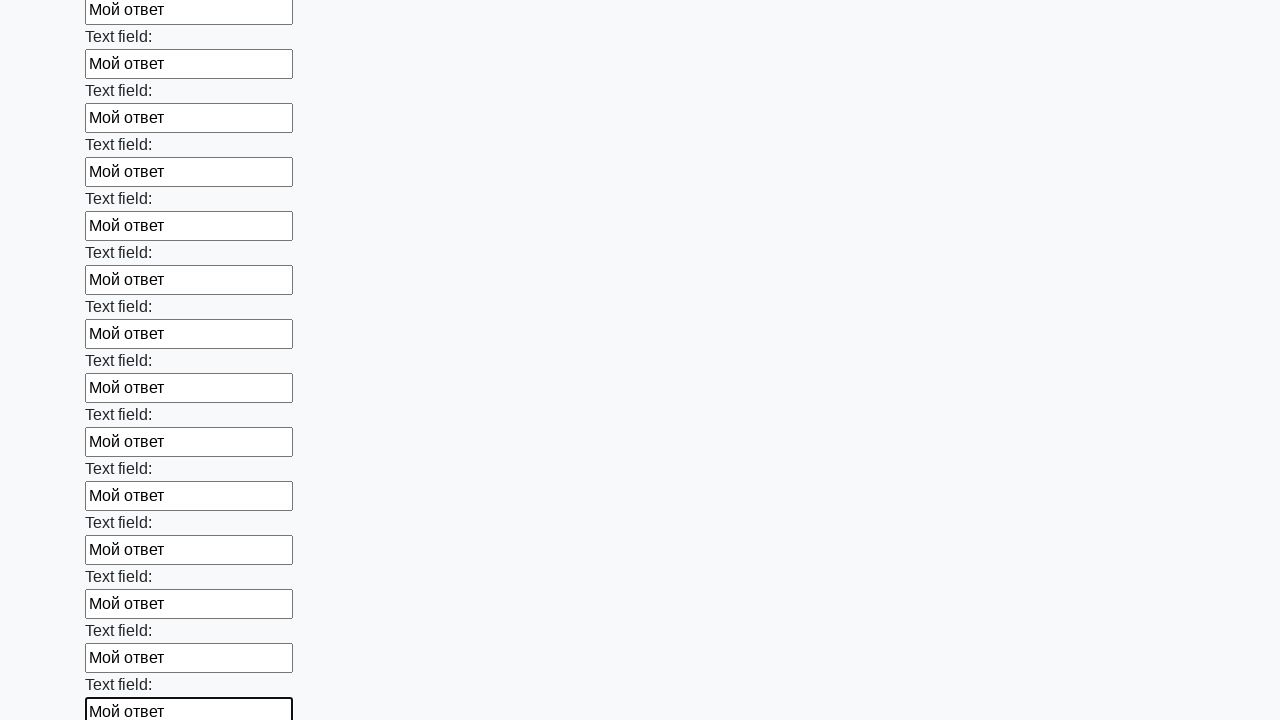

Filled input field with 'Мой ответ' on input >> nth=87
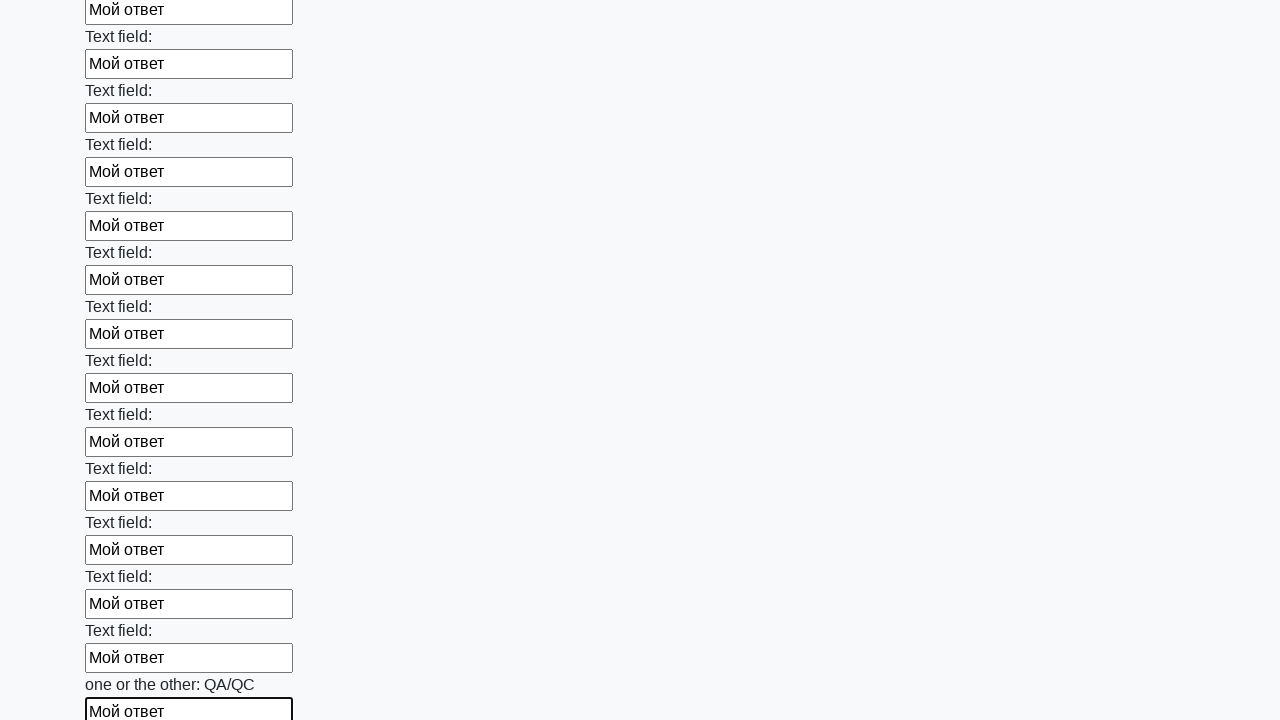

Filled input field with 'Мой ответ' on input >> nth=88
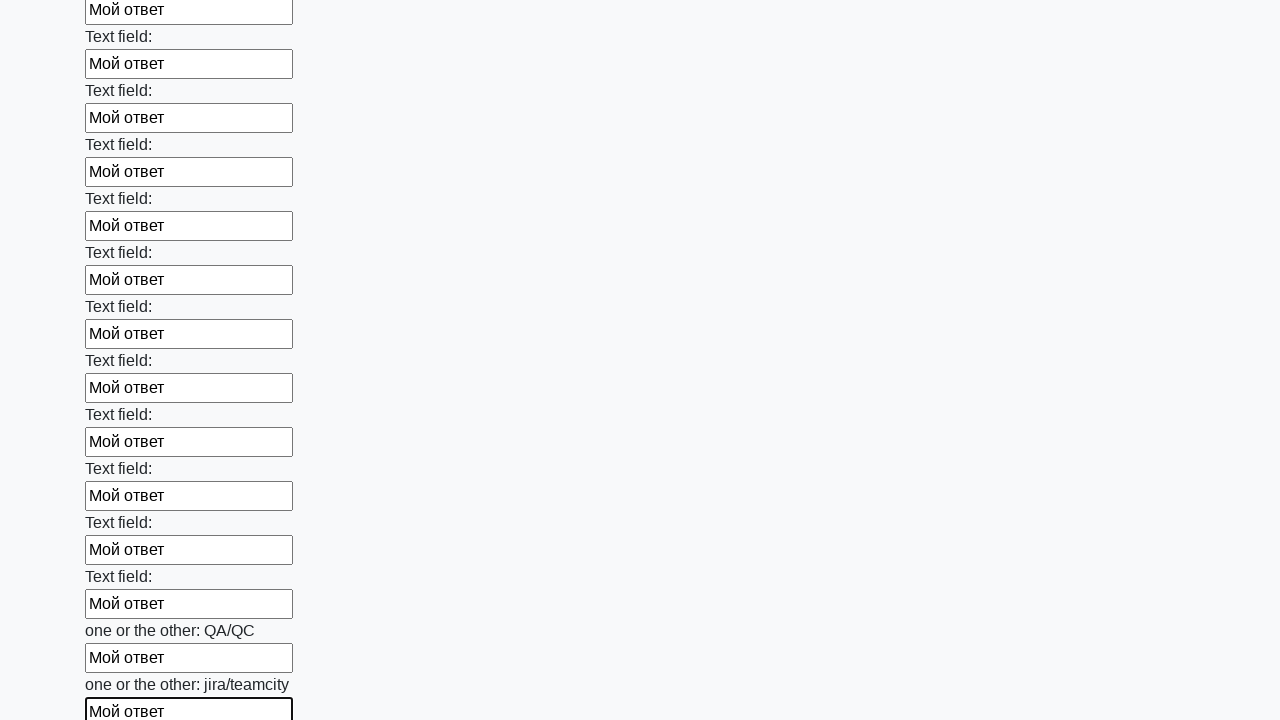

Filled input field with 'Мой ответ' on input >> nth=89
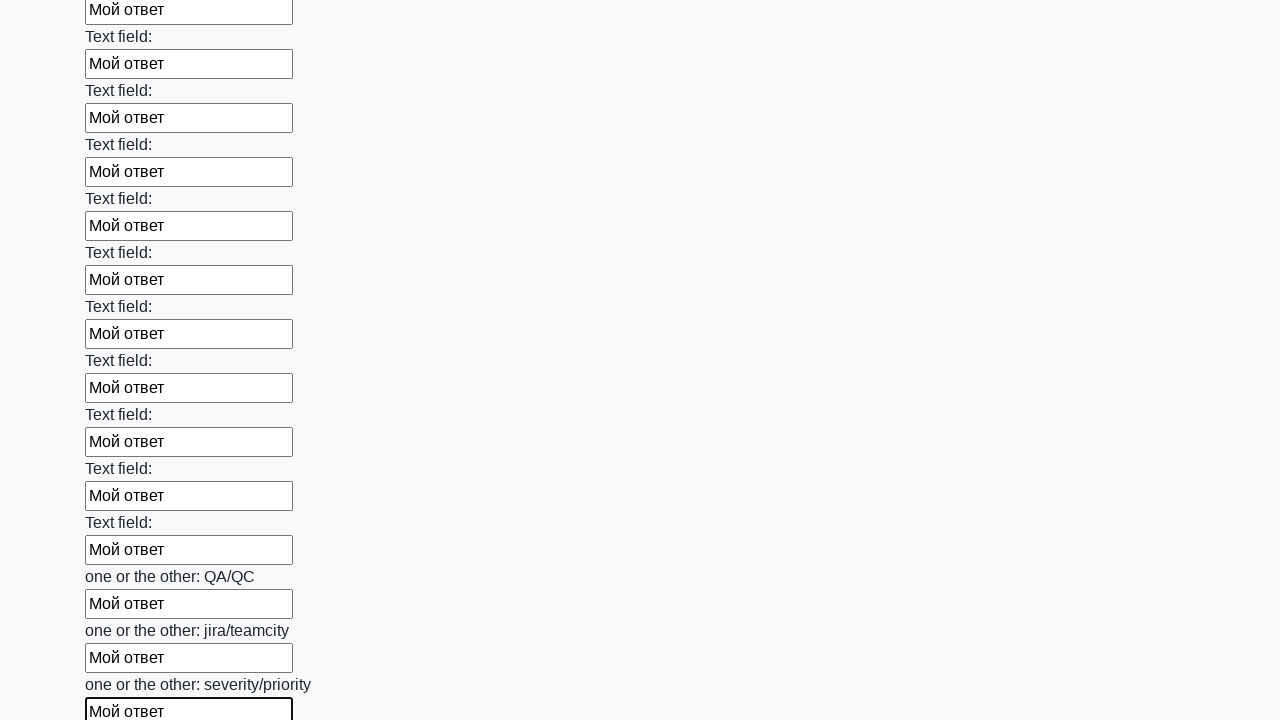

Filled input field with 'Мой ответ' on input >> nth=90
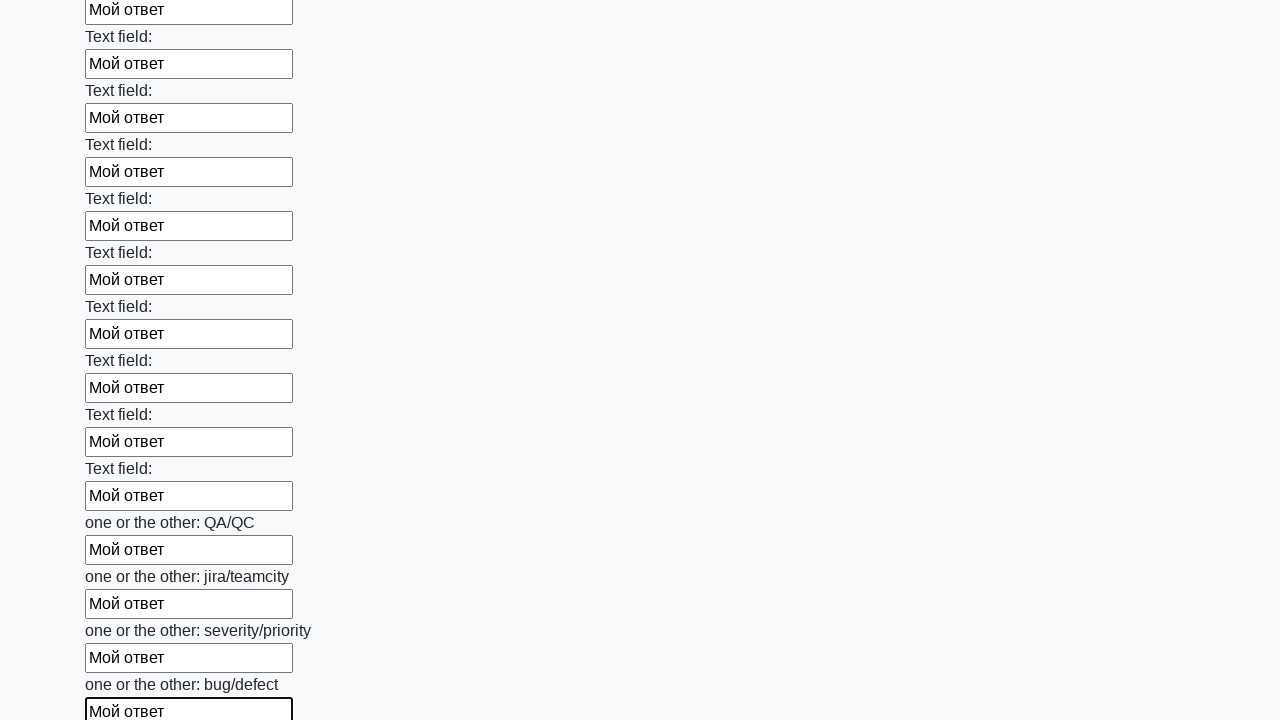

Filled input field with 'Мой ответ' on input >> nth=91
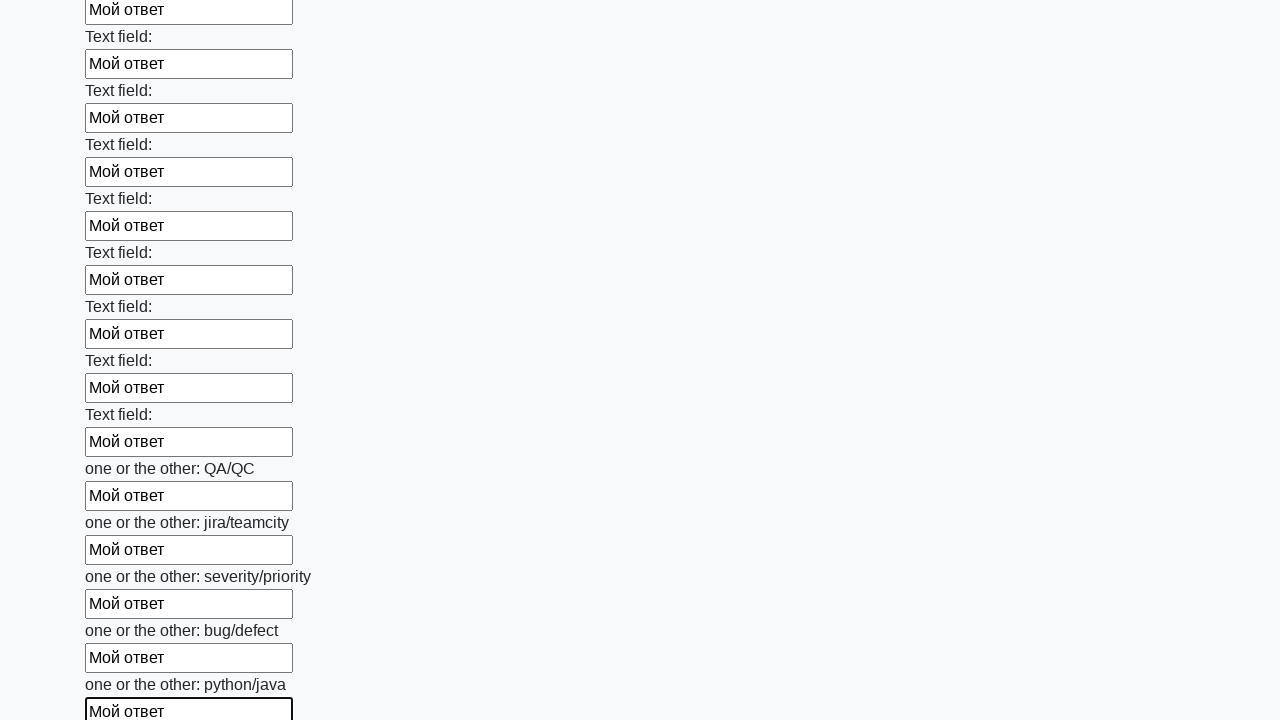

Filled input field with 'Мой ответ' on input >> nth=92
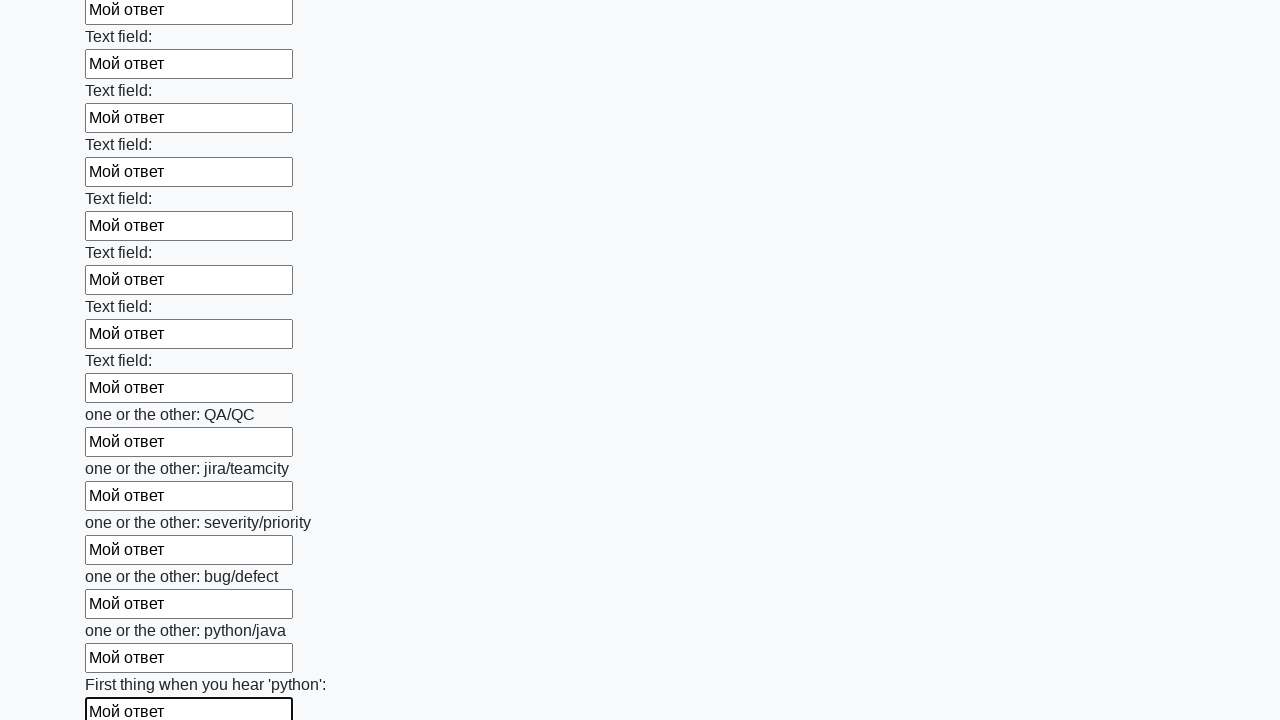

Filled input field with 'Мой ответ' on input >> nth=93
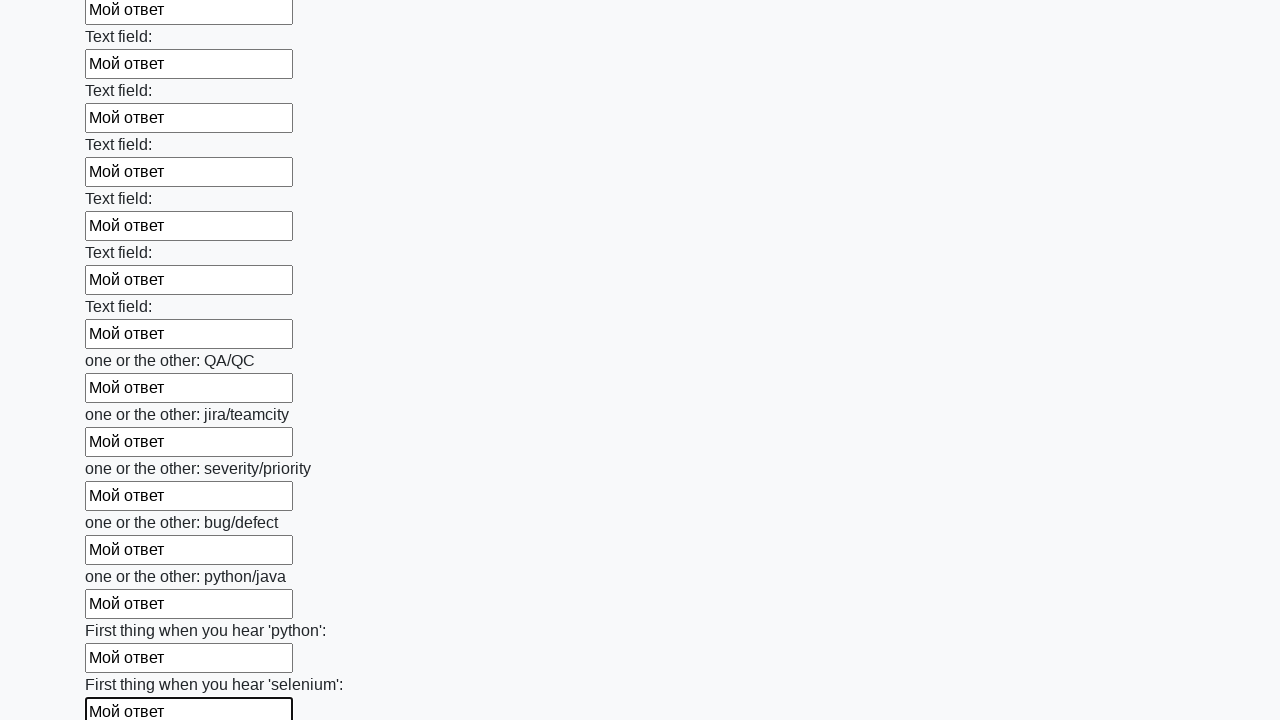

Filled input field with 'Мой ответ' on input >> nth=94
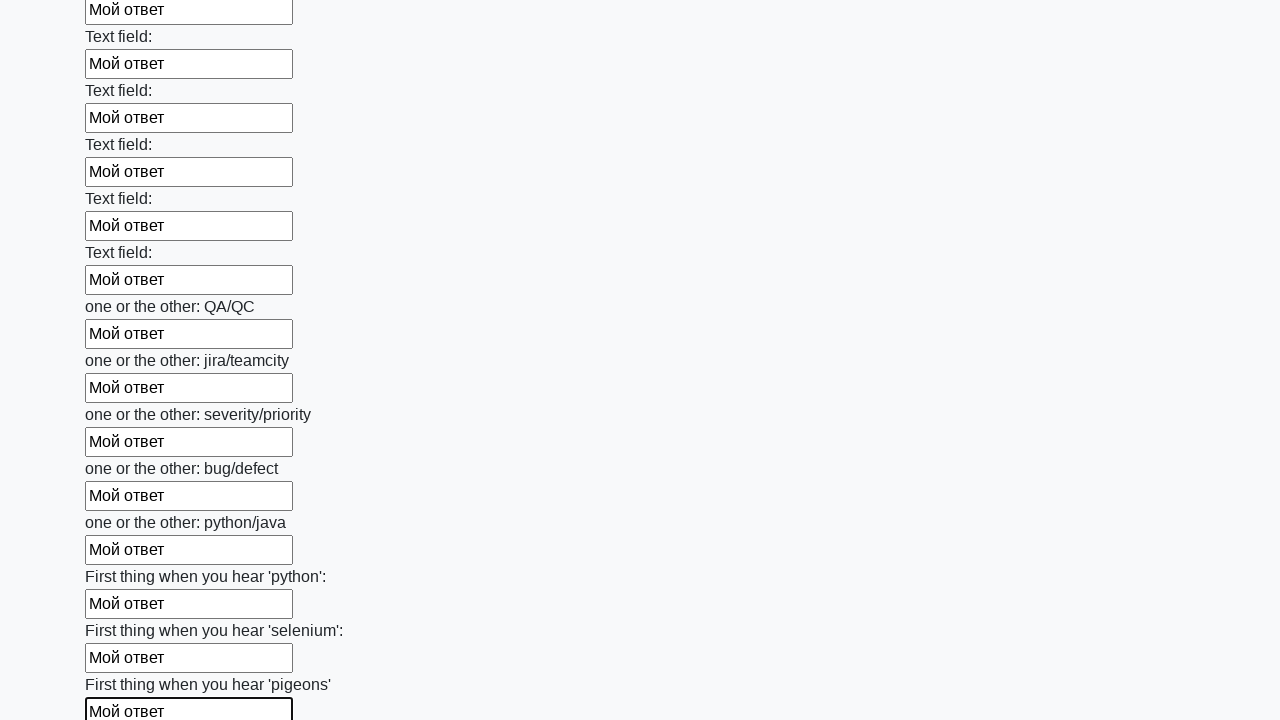

Filled input field with 'Мой ответ' on input >> nth=95
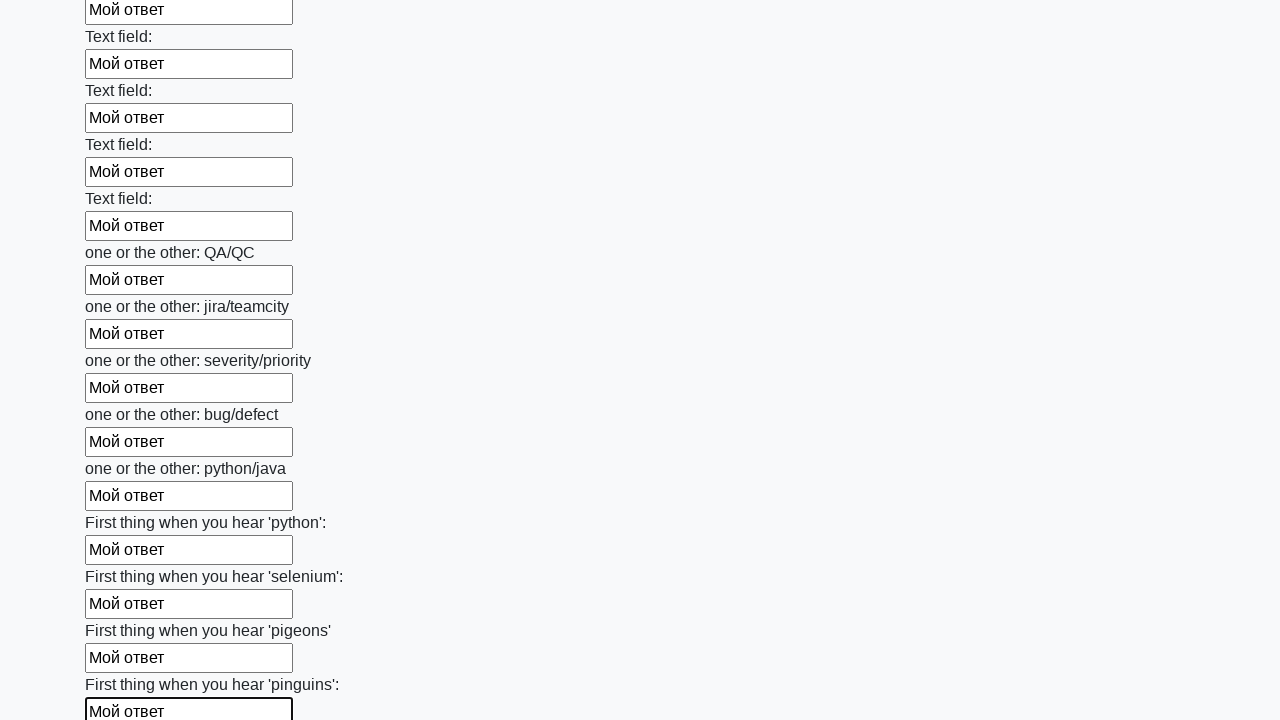

Filled input field with 'Мой ответ' on input >> nth=96
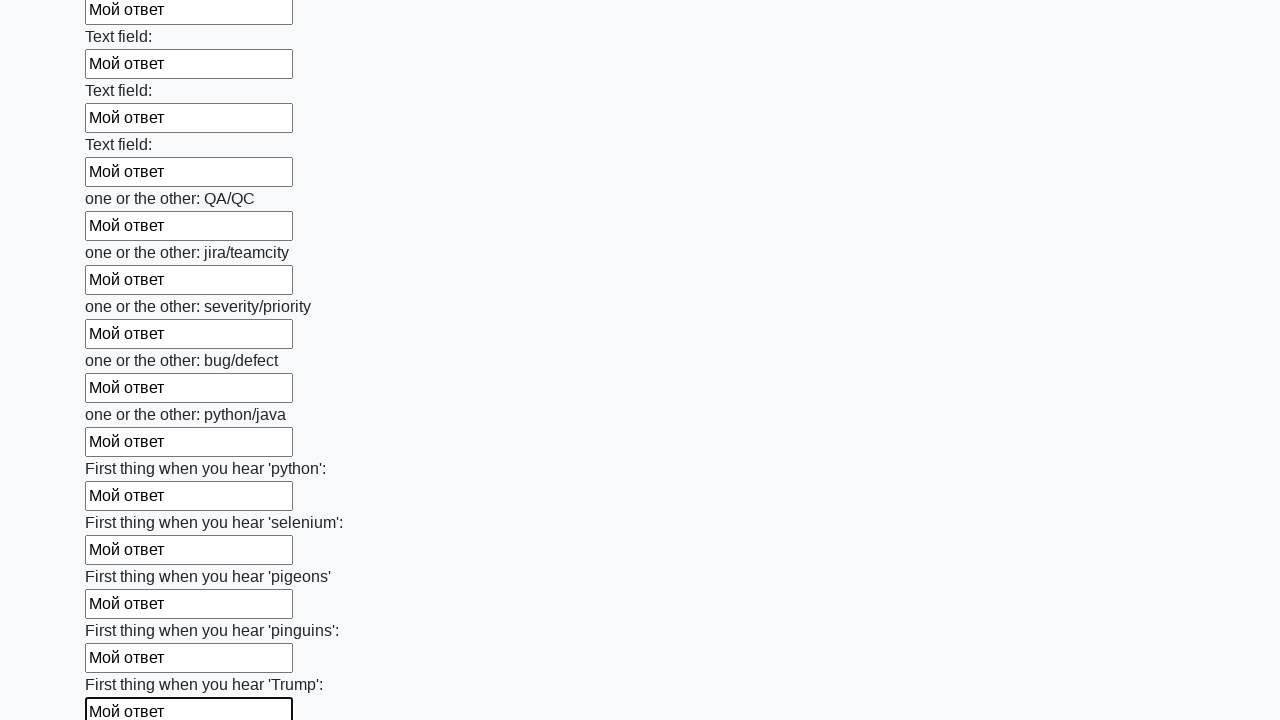

Filled input field with 'Мой ответ' on input >> nth=97
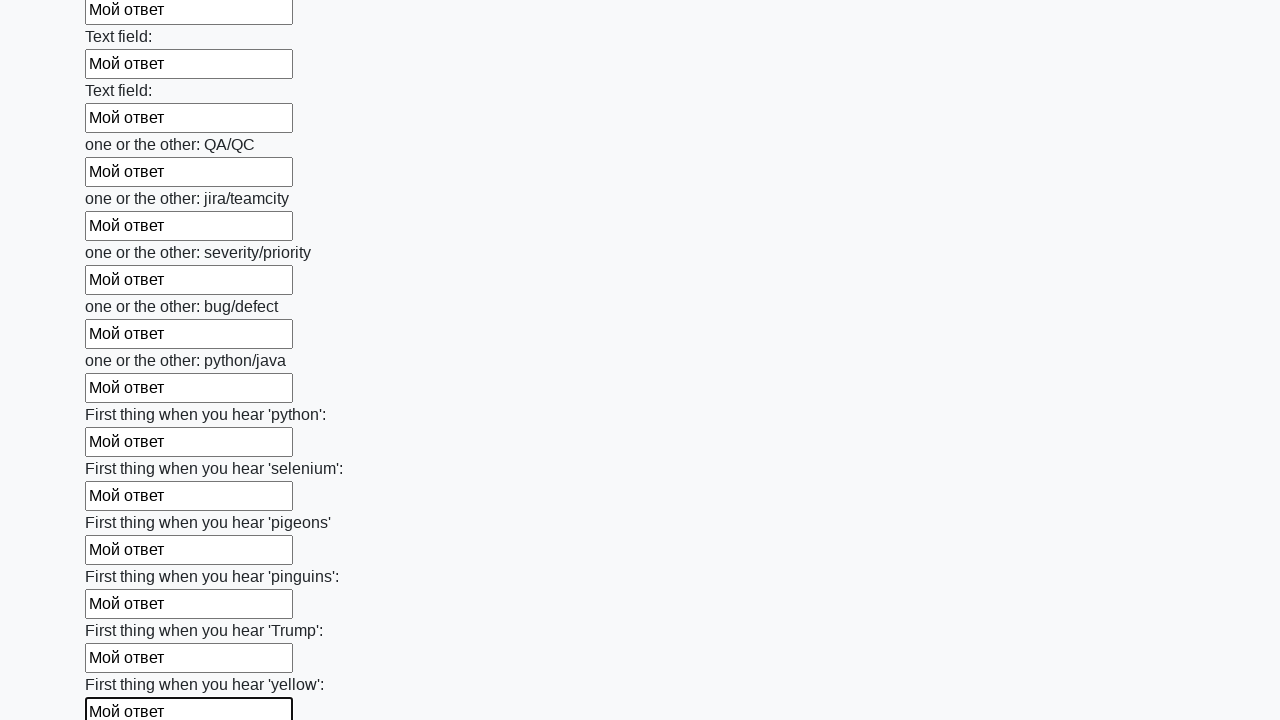

Filled input field with 'Мой ответ' on input >> nth=98
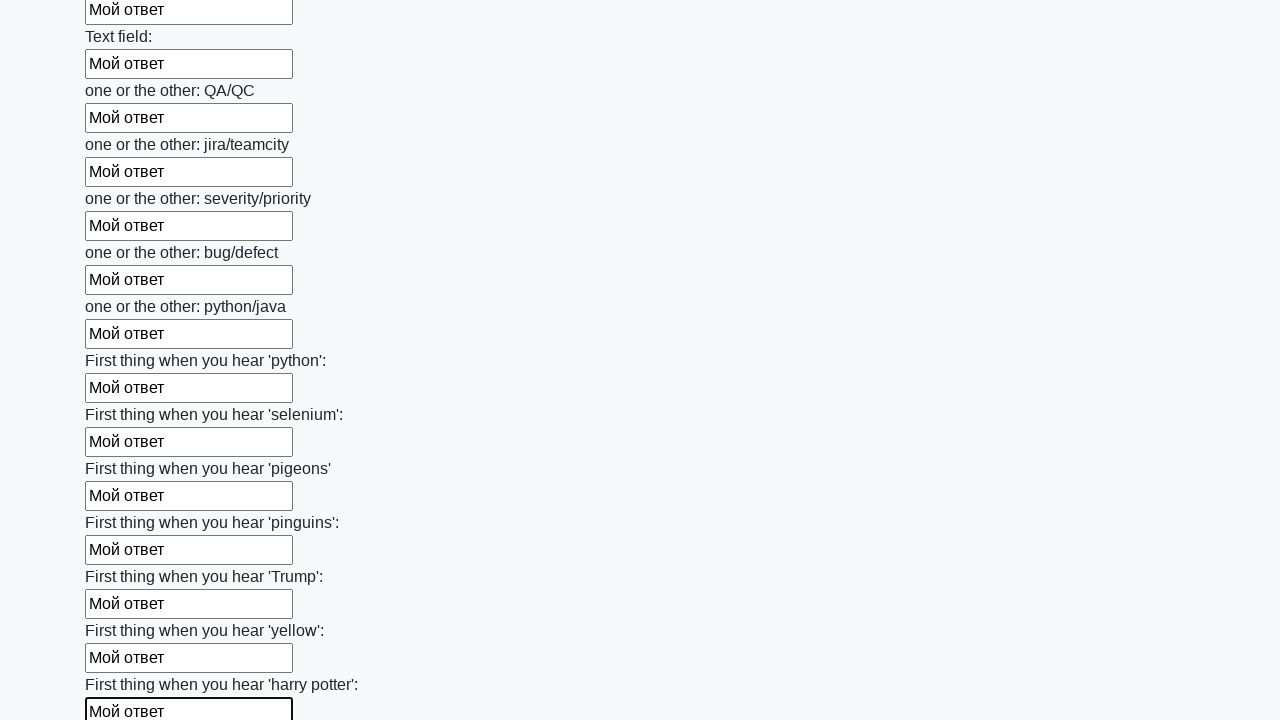

Filled input field with 'Мой ответ' on input >> nth=99
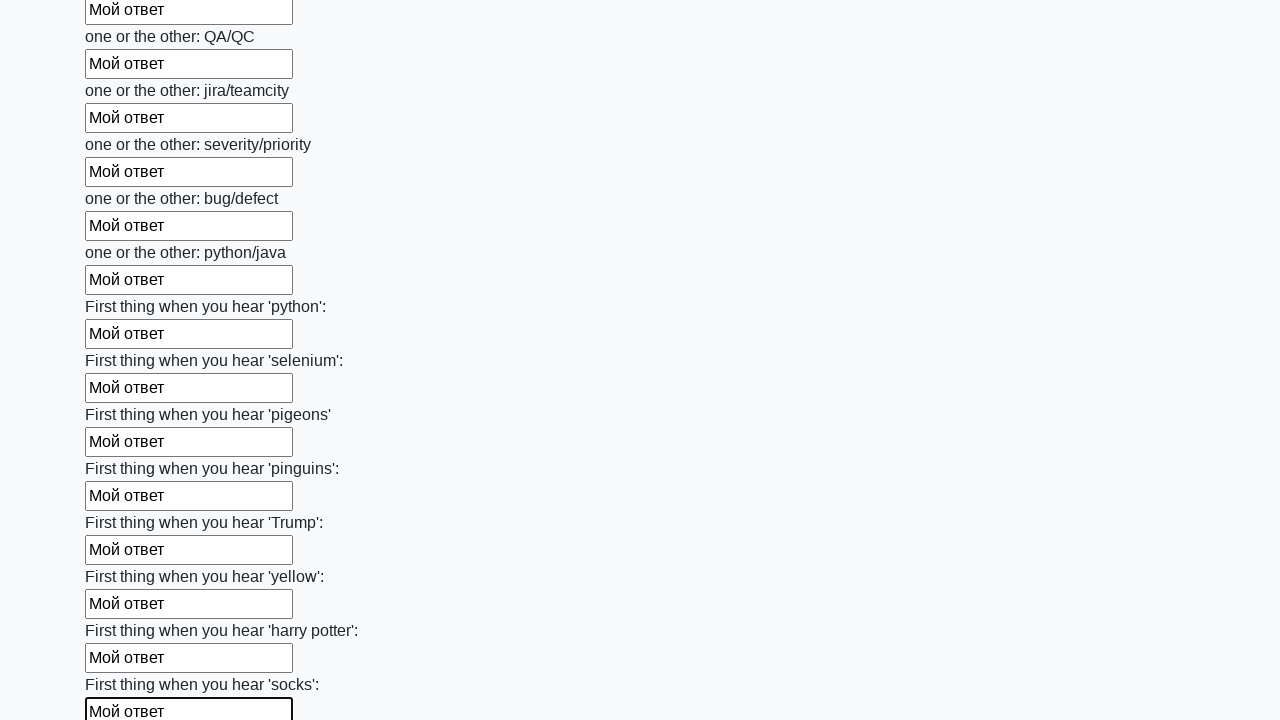

Clicked the submit button at (123, 611) on button.btn
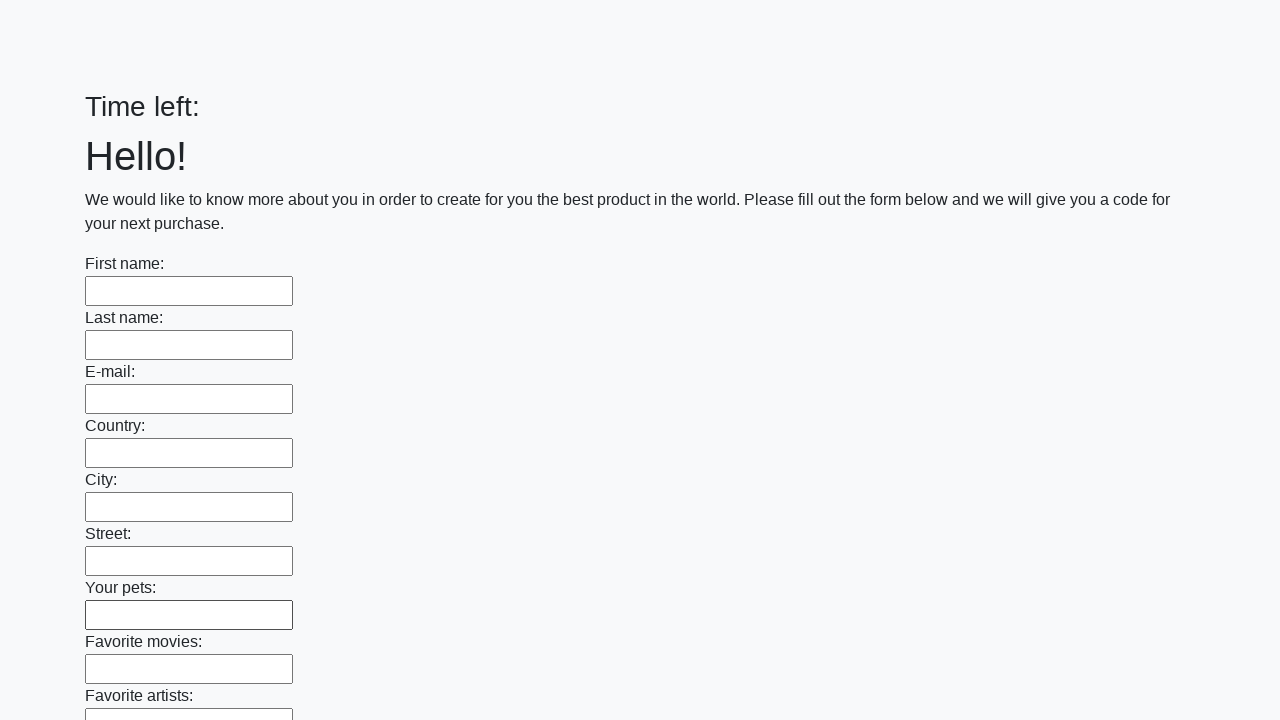

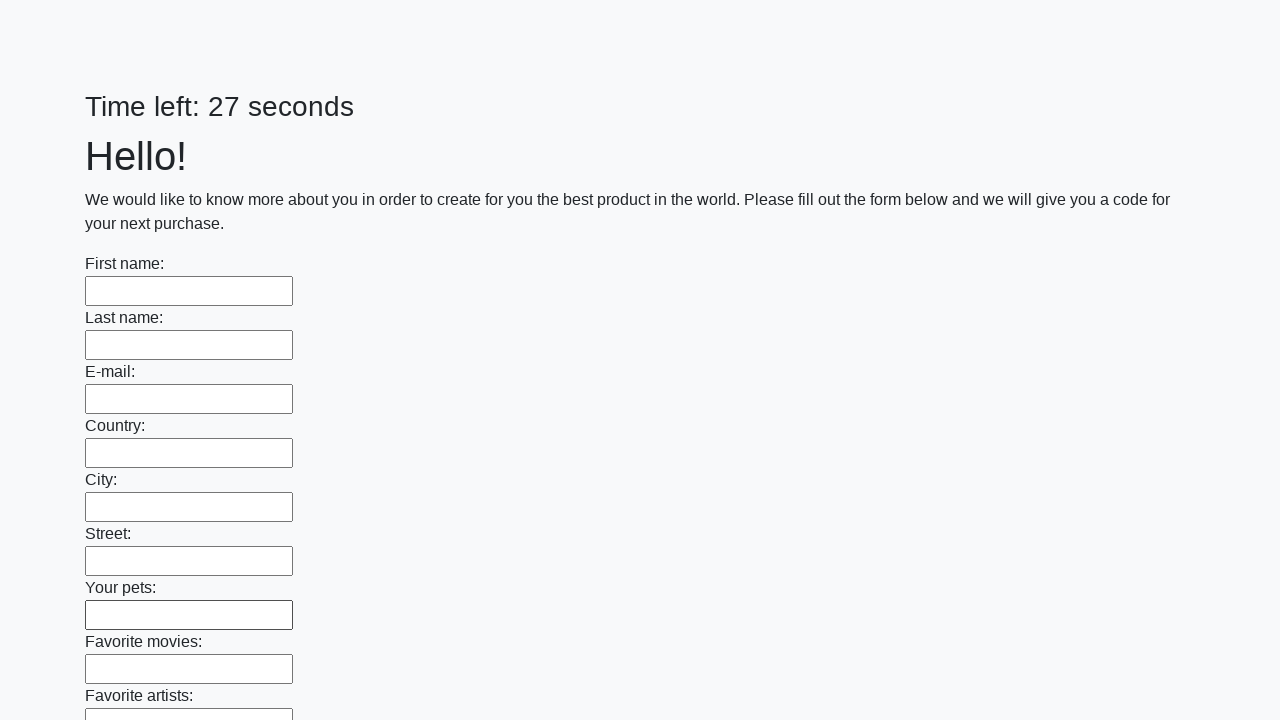